Tests filling out a large form by entering text into all input fields and clicking the submit button

Starting URL: http://suninjuly.github.io/huge_form.html

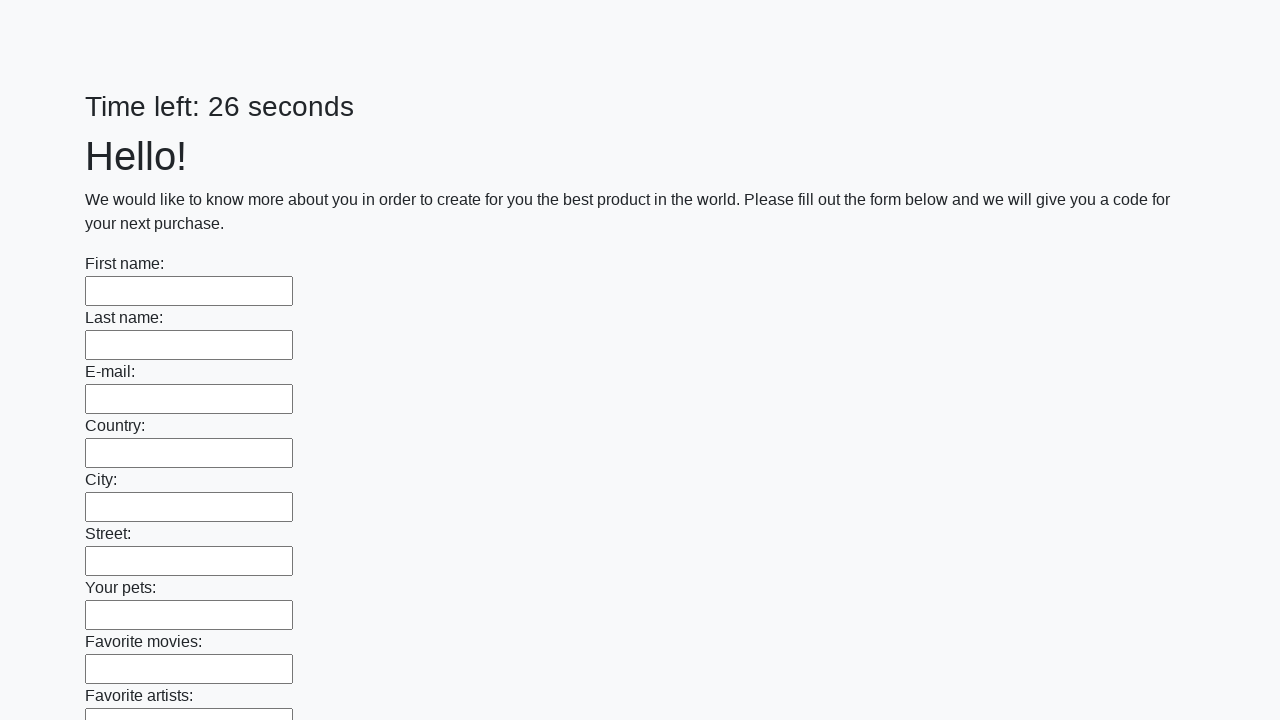

Located all input fields on the form
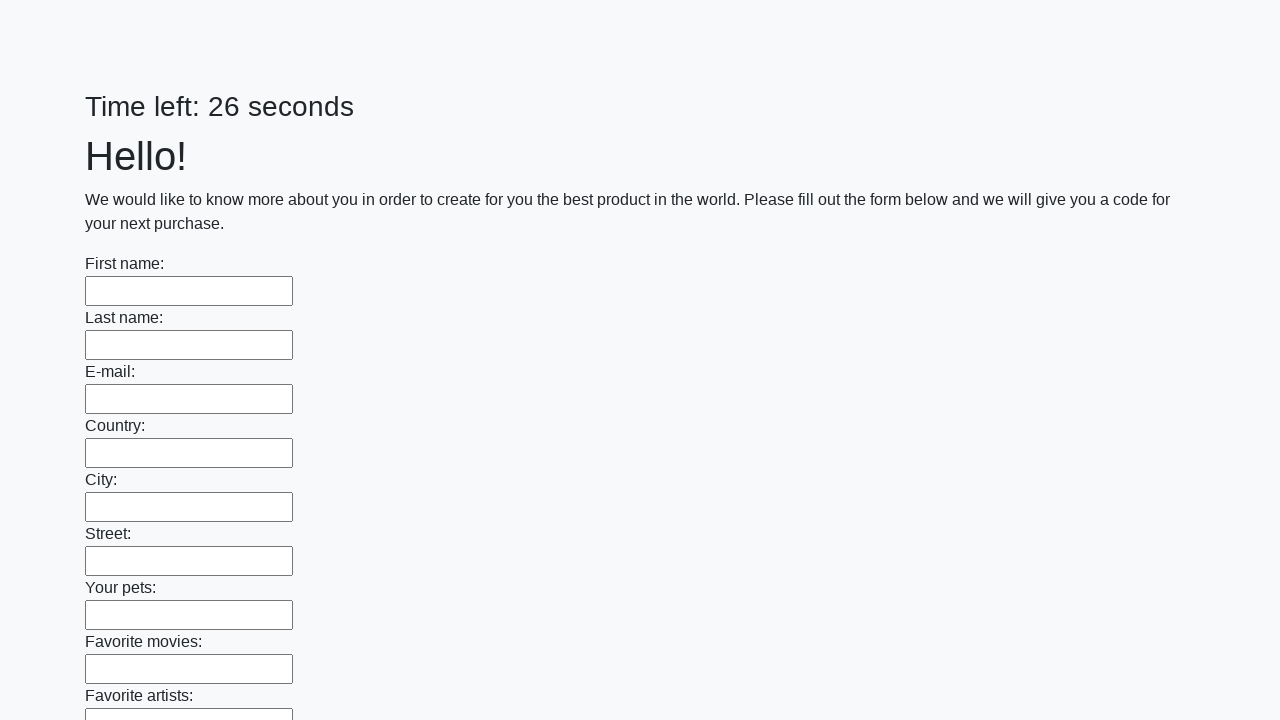

Filled input field with 'Мой ответ' on input >> nth=0
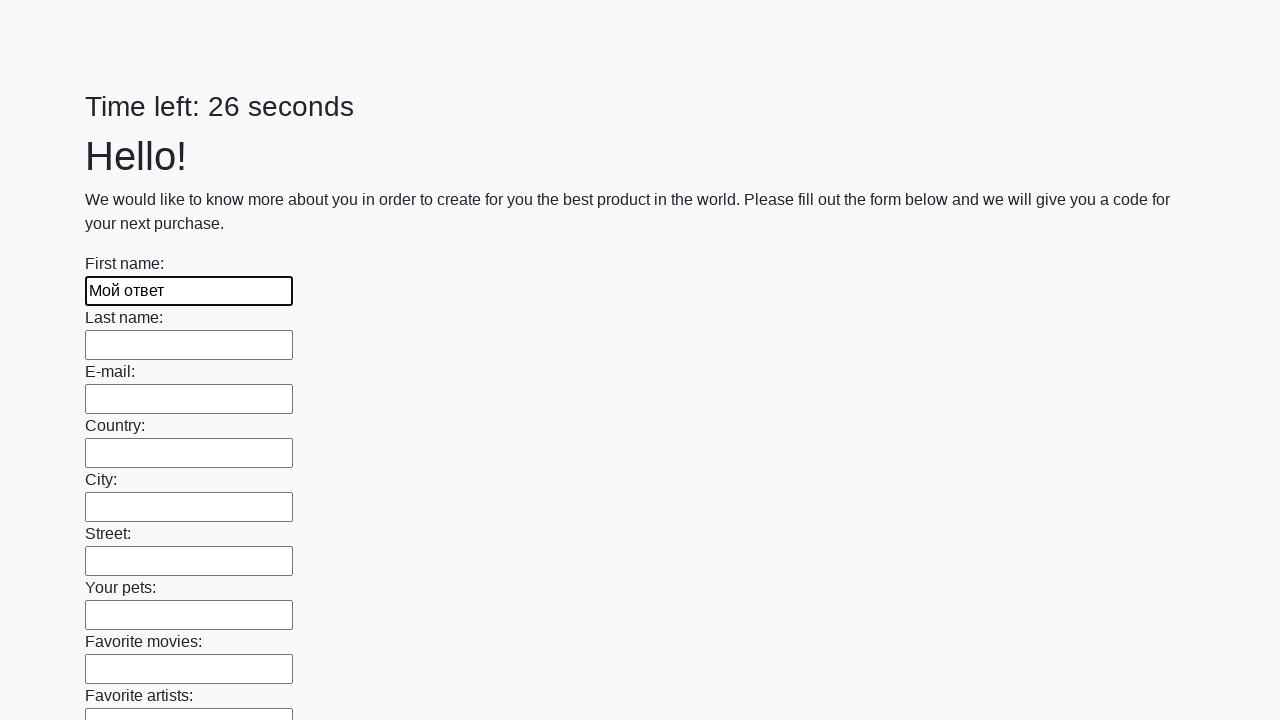

Filled input field with 'Мой ответ' on input >> nth=1
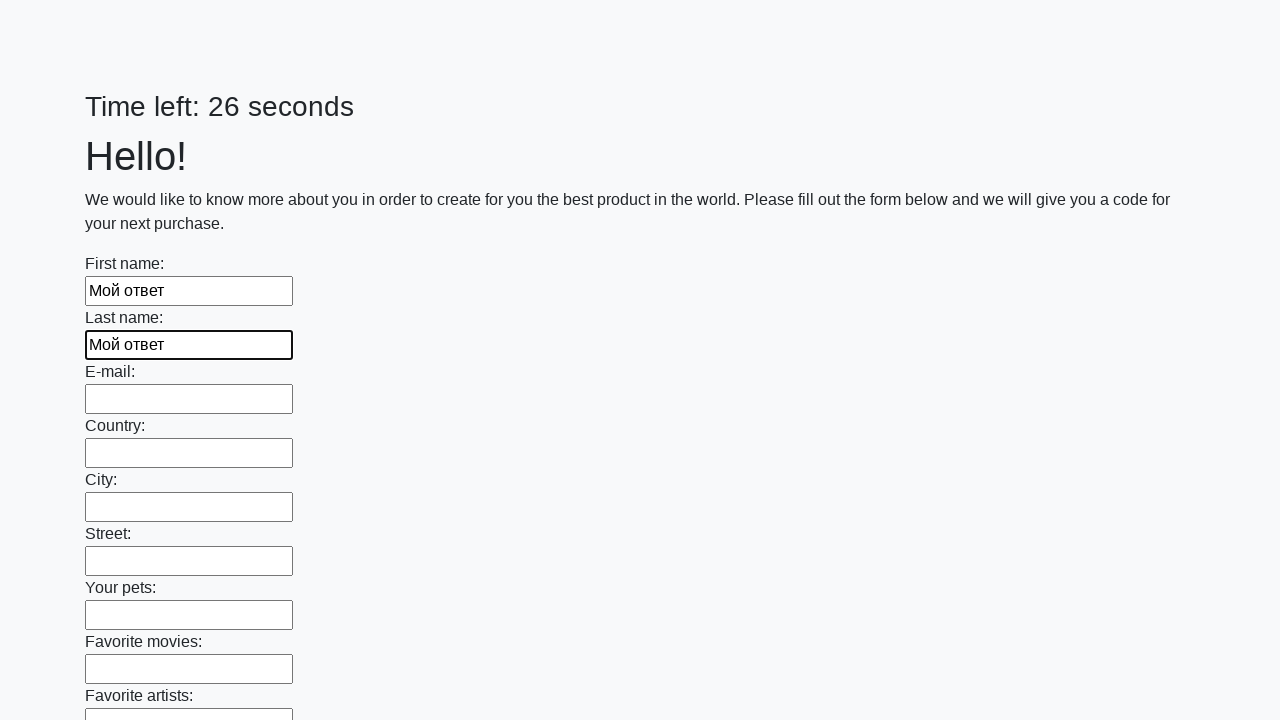

Filled input field with 'Мой ответ' on input >> nth=2
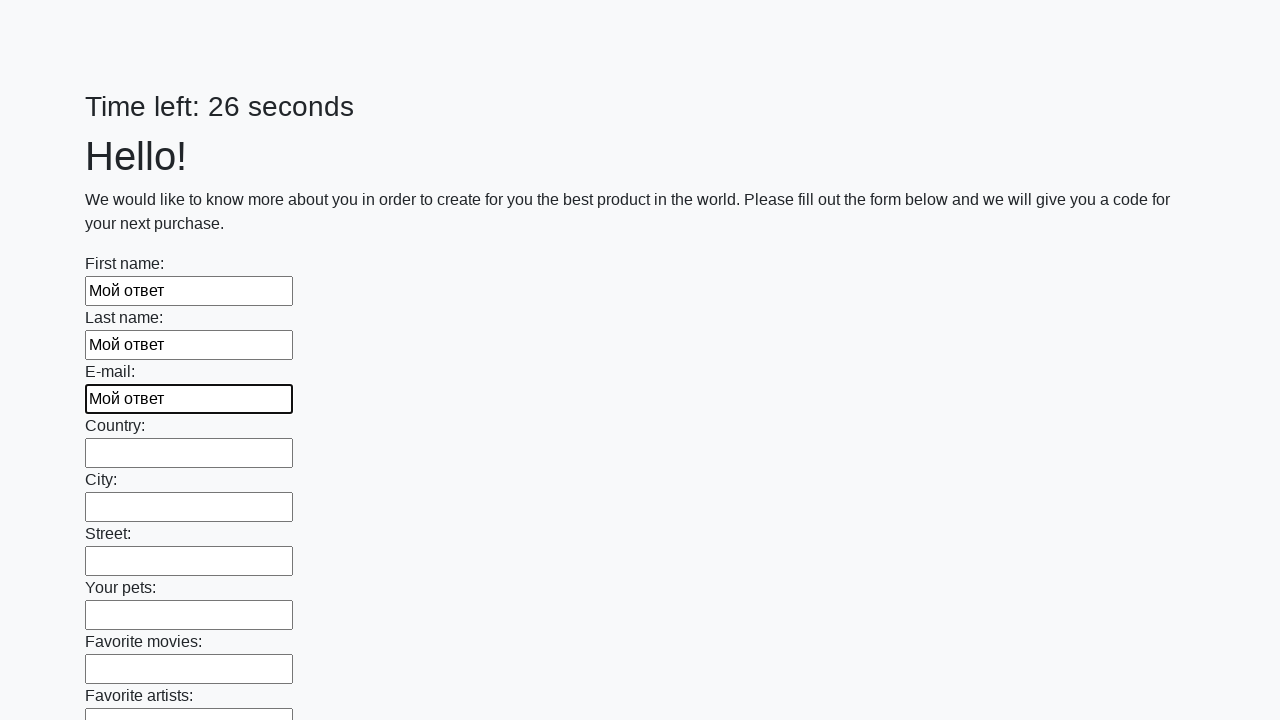

Filled input field with 'Мой ответ' on input >> nth=3
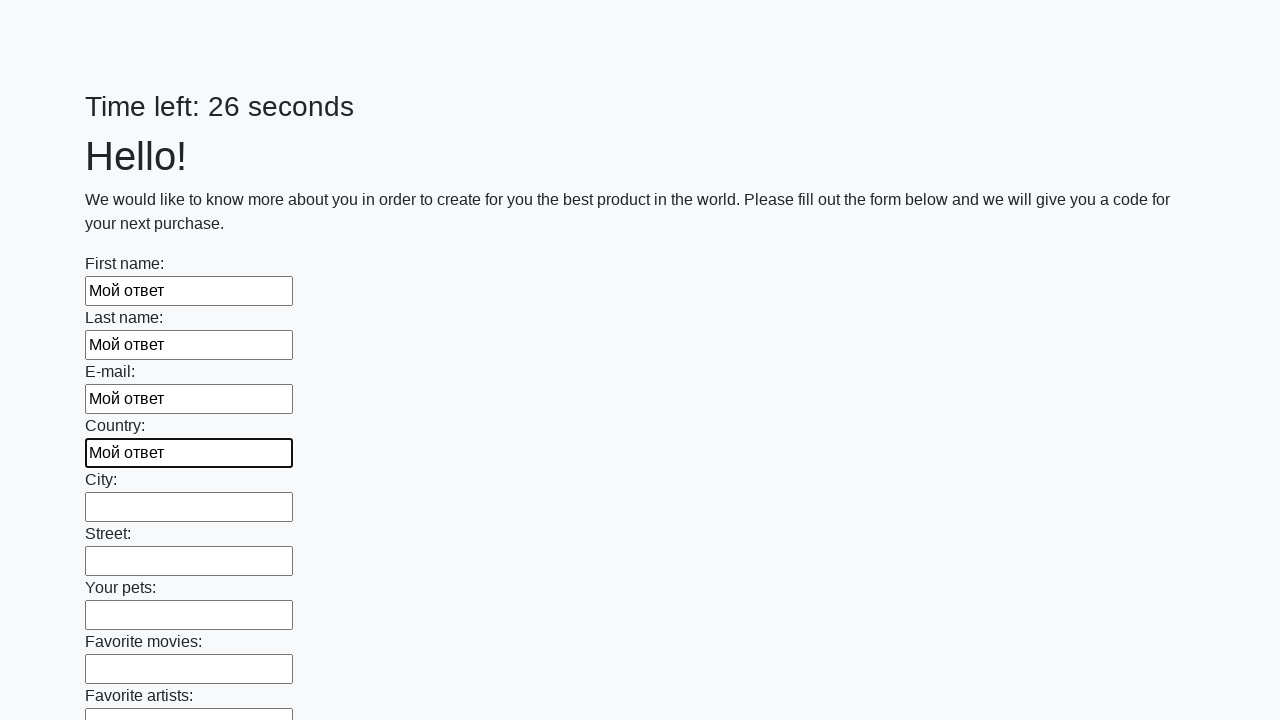

Filled input field with 'Мой ответ' on input >> nth=4
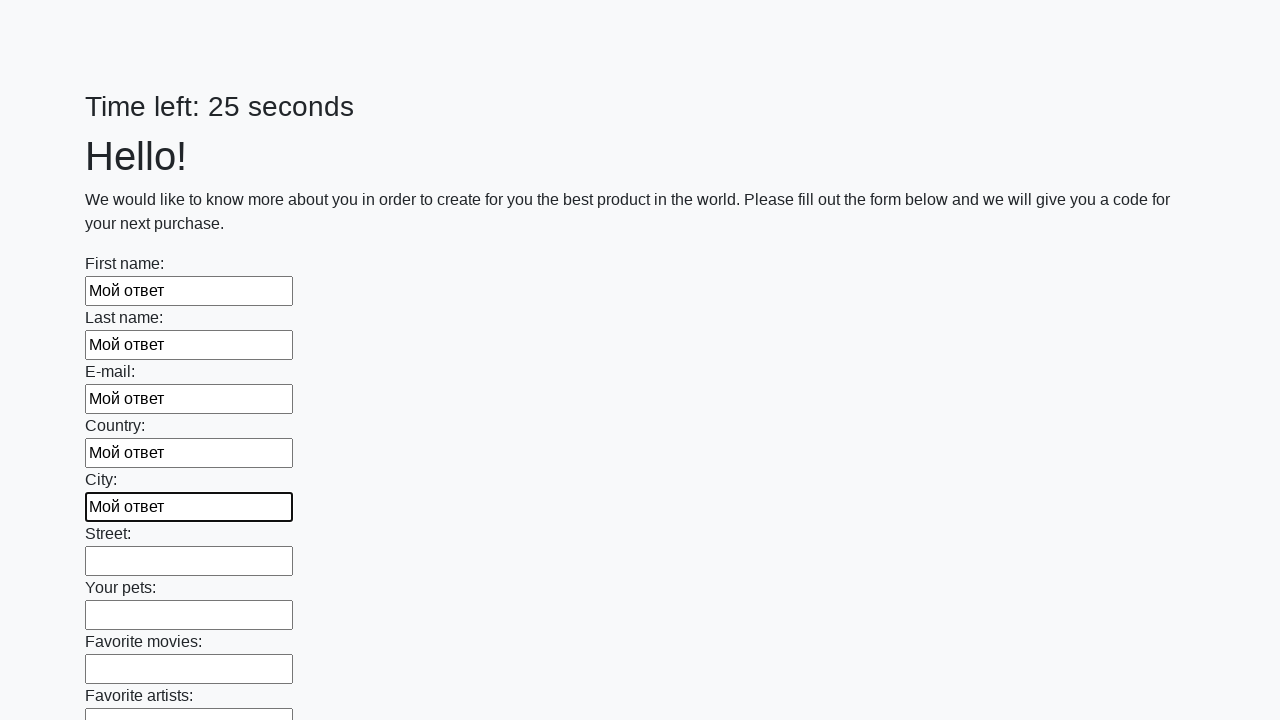

Filled input field with 'Мой ответ' on input >> nth=5
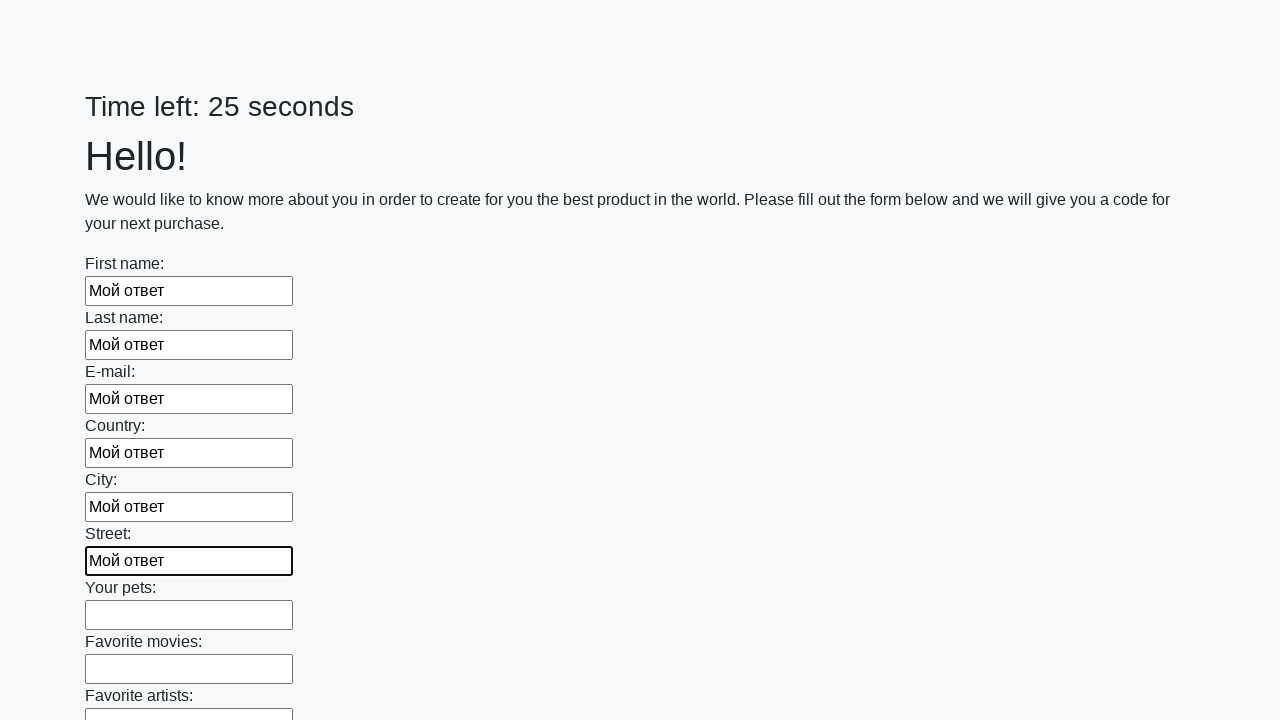

Filled input field with 'Мой ответ' on input >> nth=6
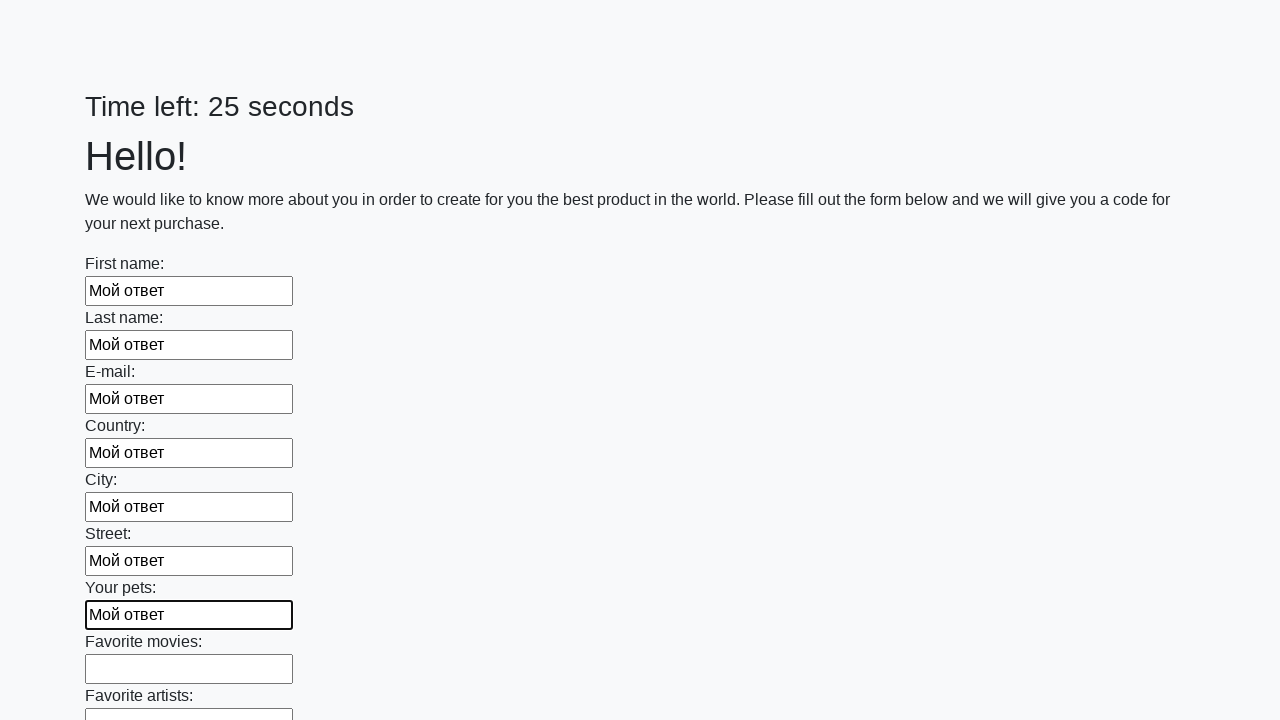

Filled input field with 'Мой ответ' on input >> nth=7
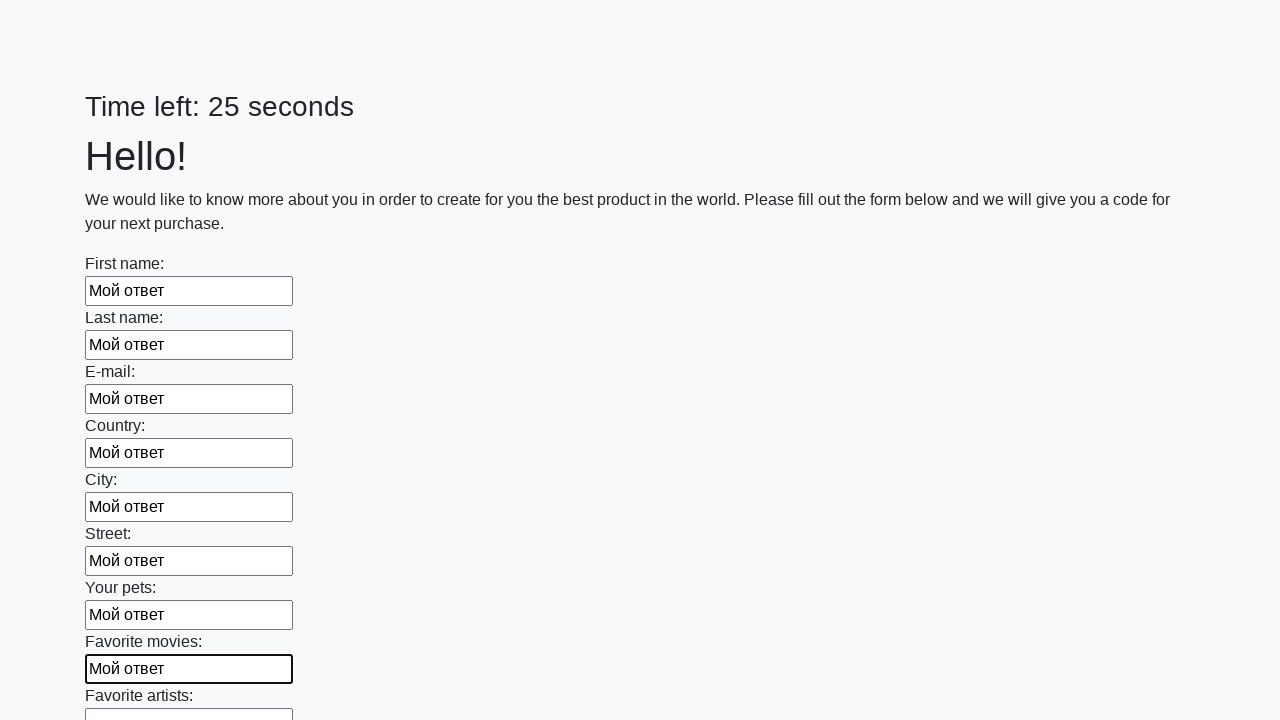

Filled input field with 'Мой ответ' on input >> nth=8
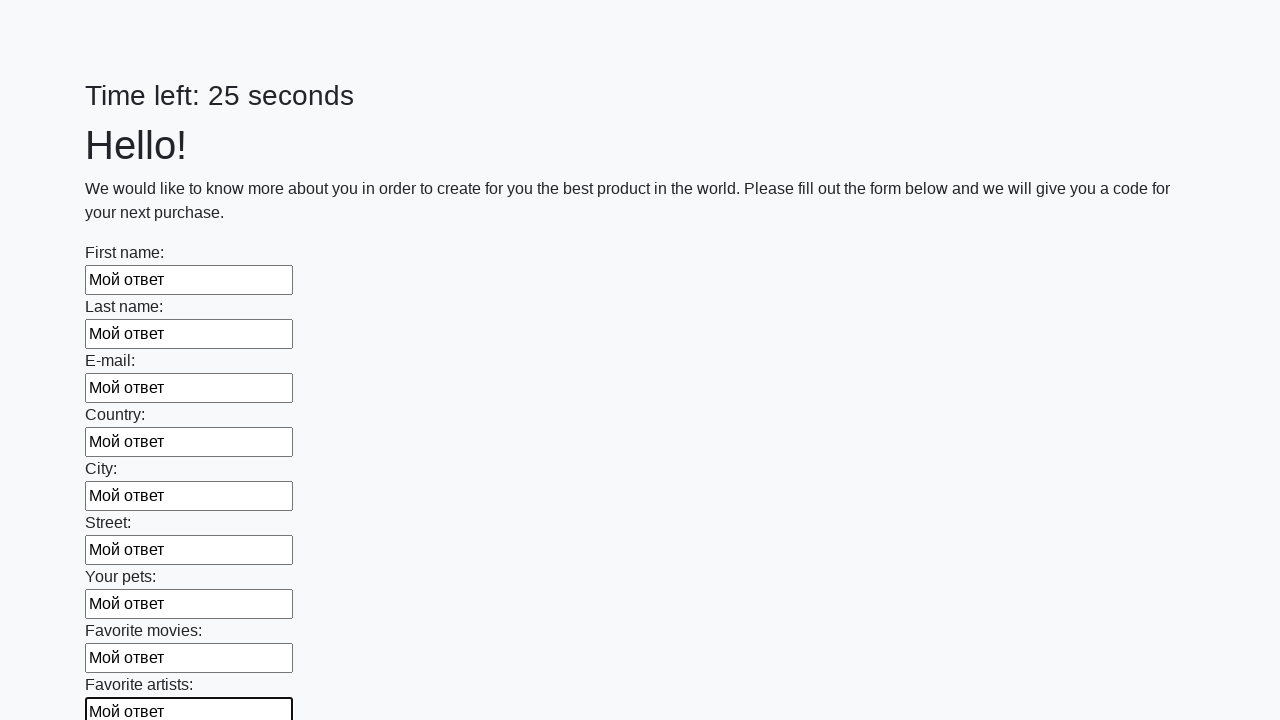

Filled input field with 'Мой ответ' on input >> nth=9
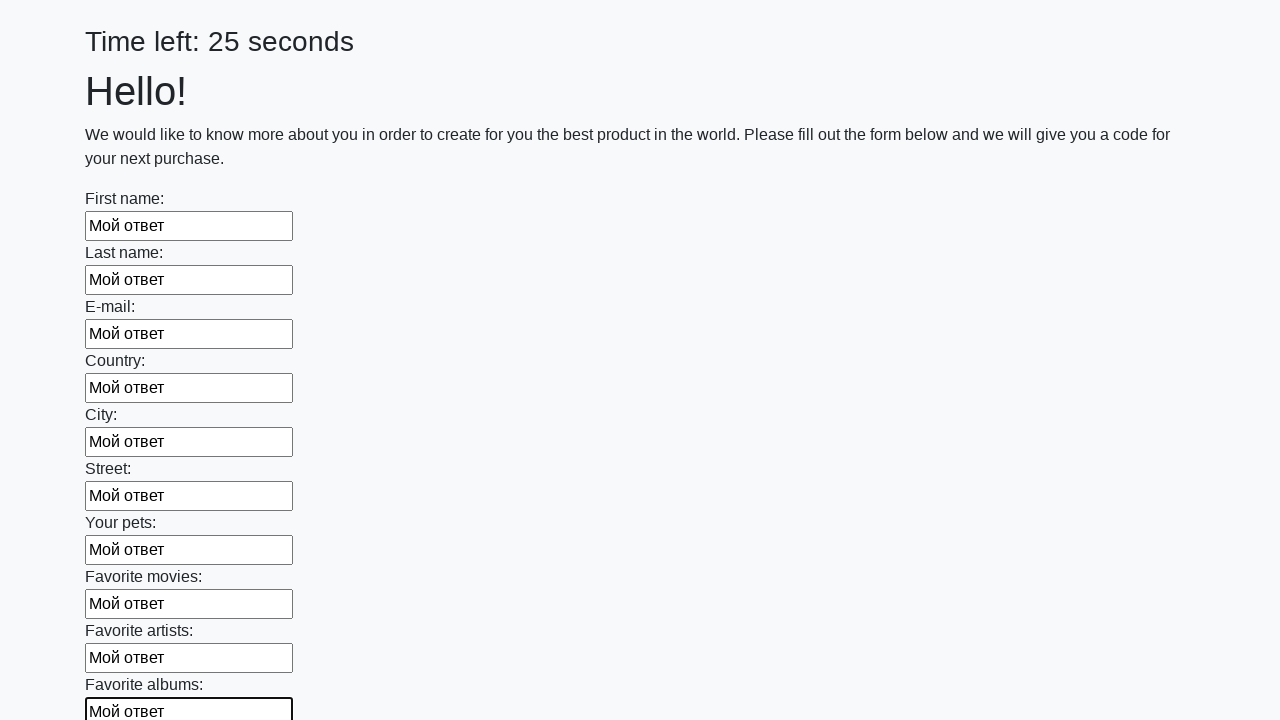

Filled input field with 'Мой ответ' on input >> nth=10
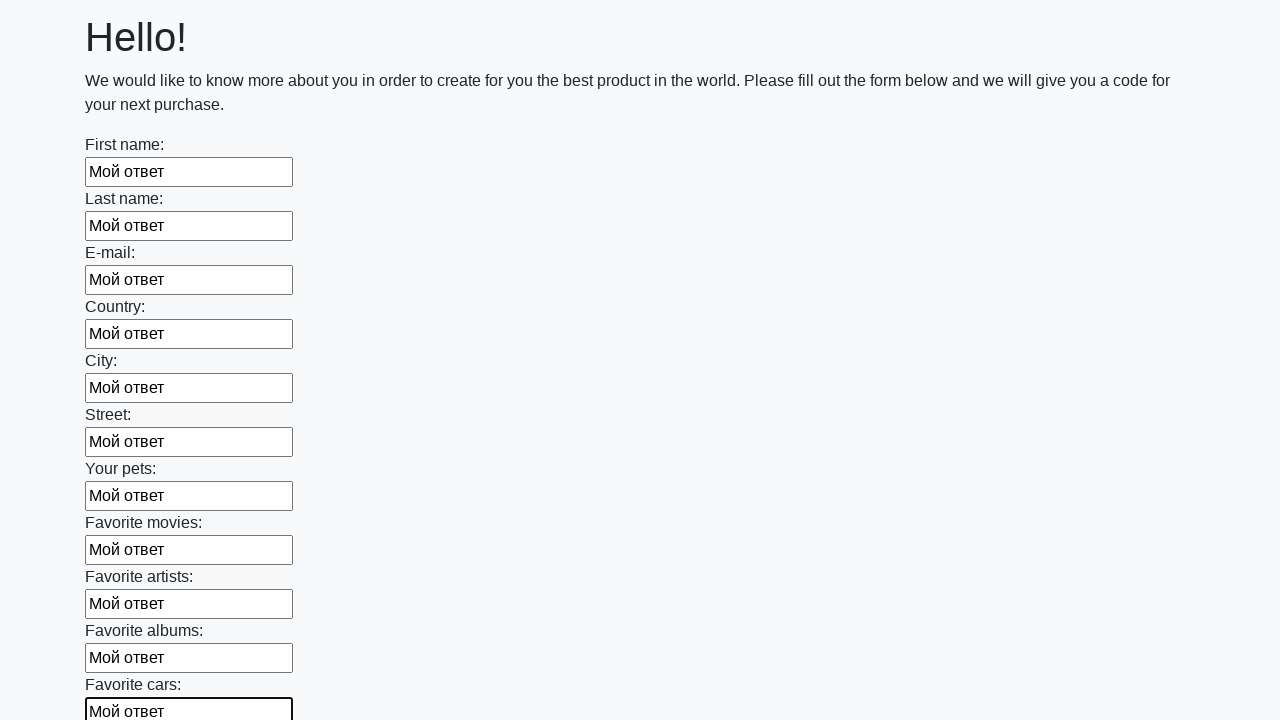

Filled input field with 'Мой ответ' on input >> nth=11
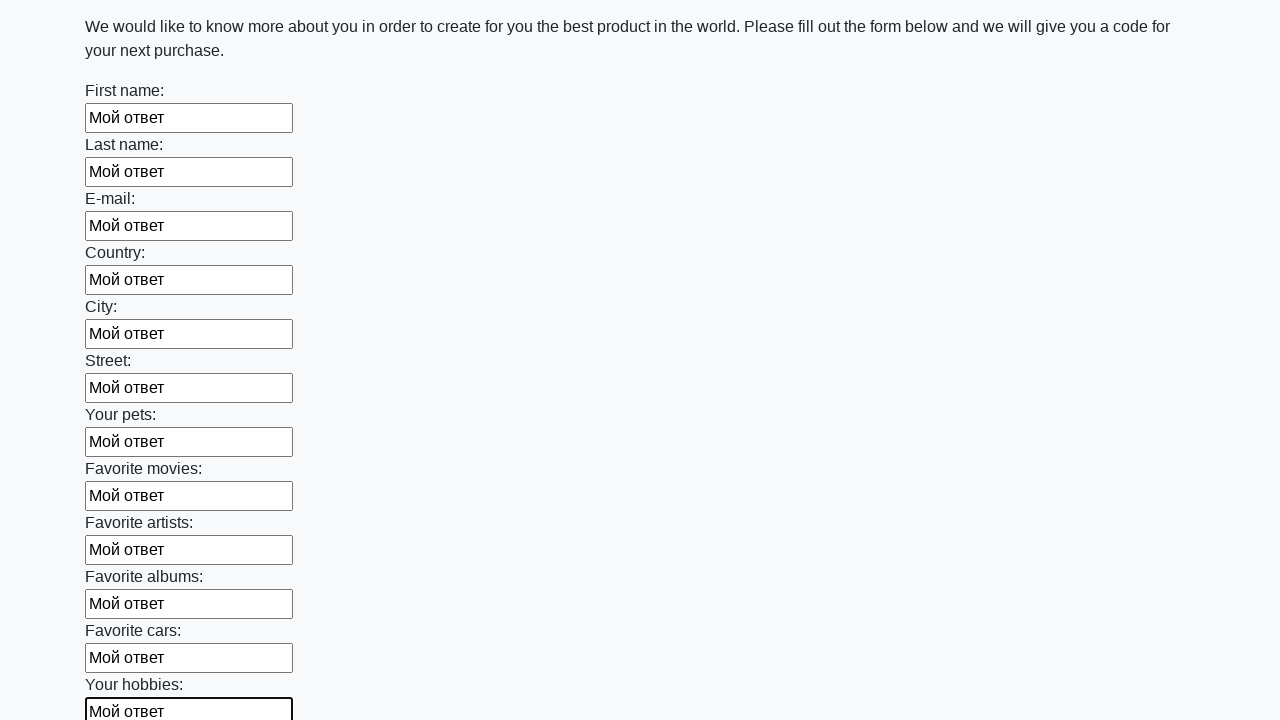

Filled input field with 'Мой ответ' on input >> nth=12
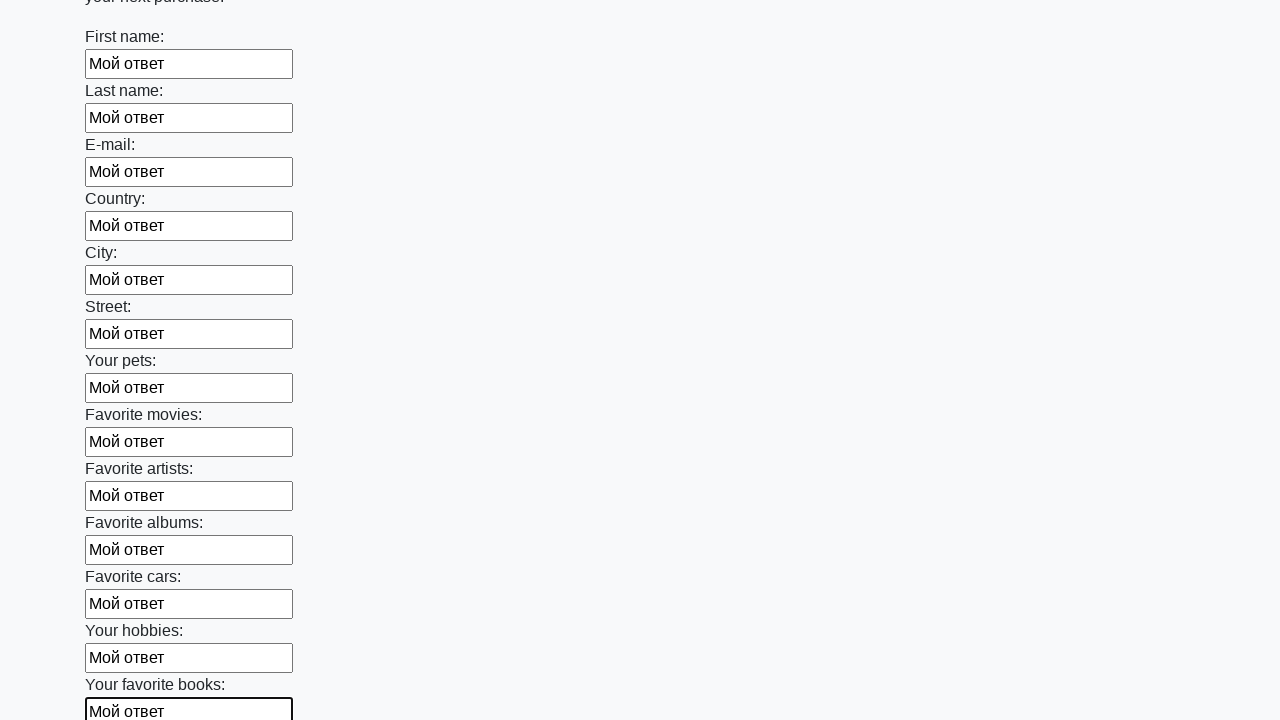

Filled input field with 'Мой ответ' on input >> nth=13
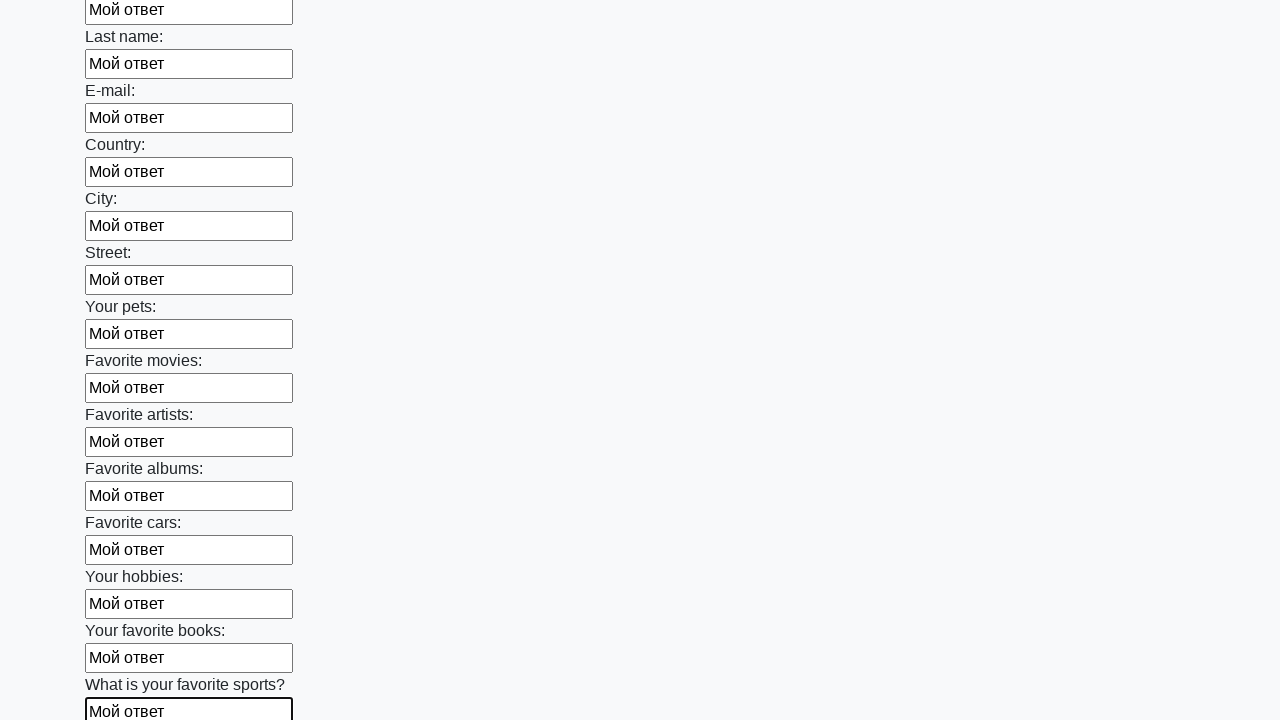

Filled input field with 'Мой ответ' on input >> nth=14
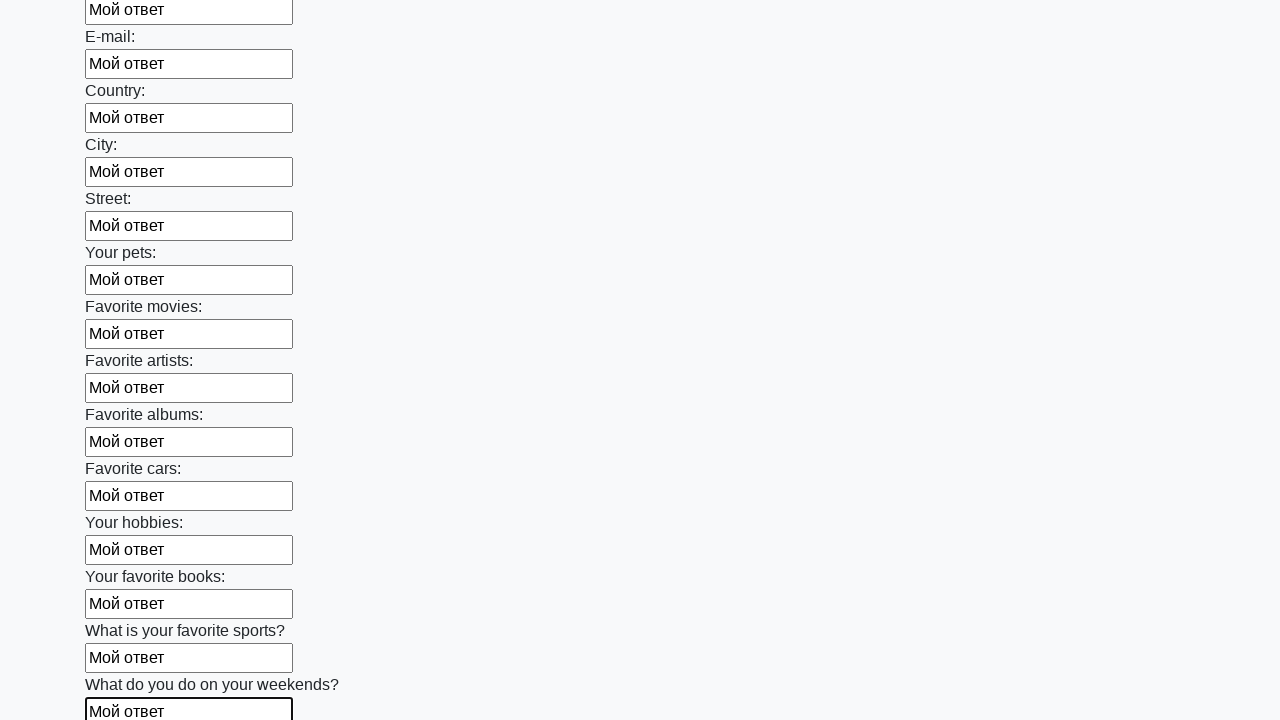

Filled input field with 'Мой ответ' on input >> nth=15
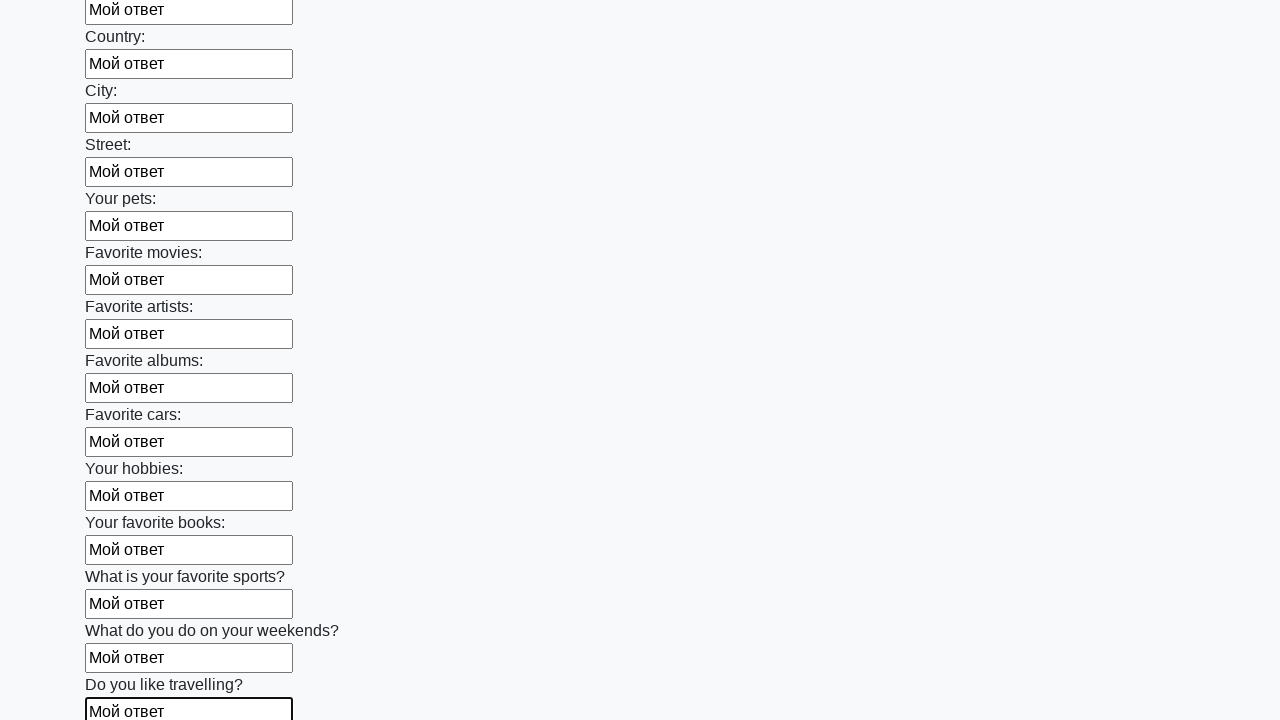

Filled input field with 'Мой ответ' on input >> nth=16
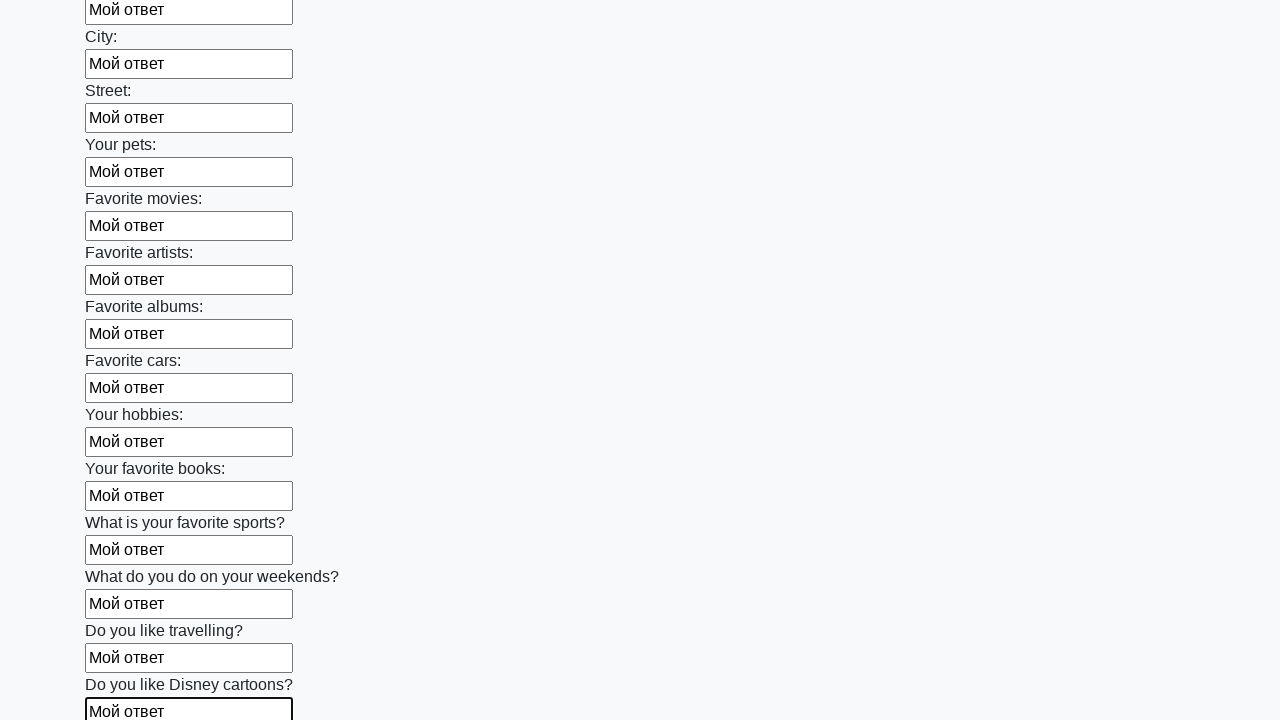

Filled input field with 'Мой ответ' on input >> nth=17
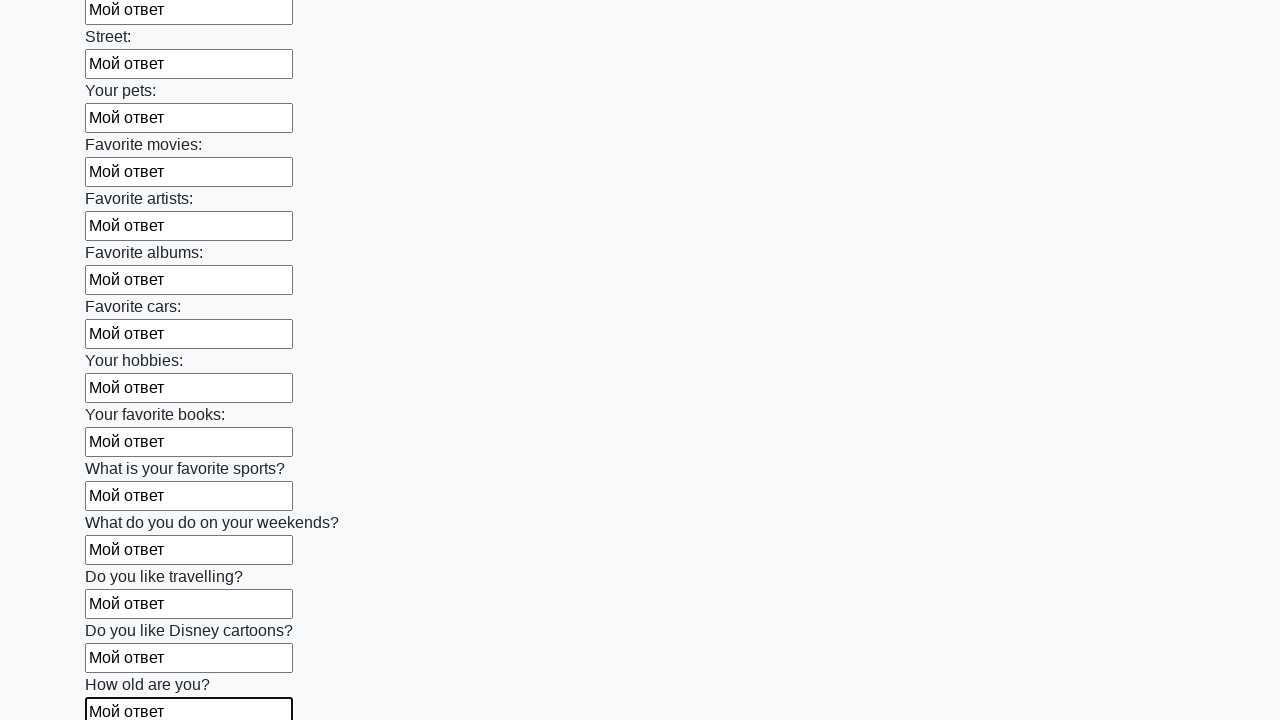

Filled input field with 'Мой ответ' on input >> nth=18
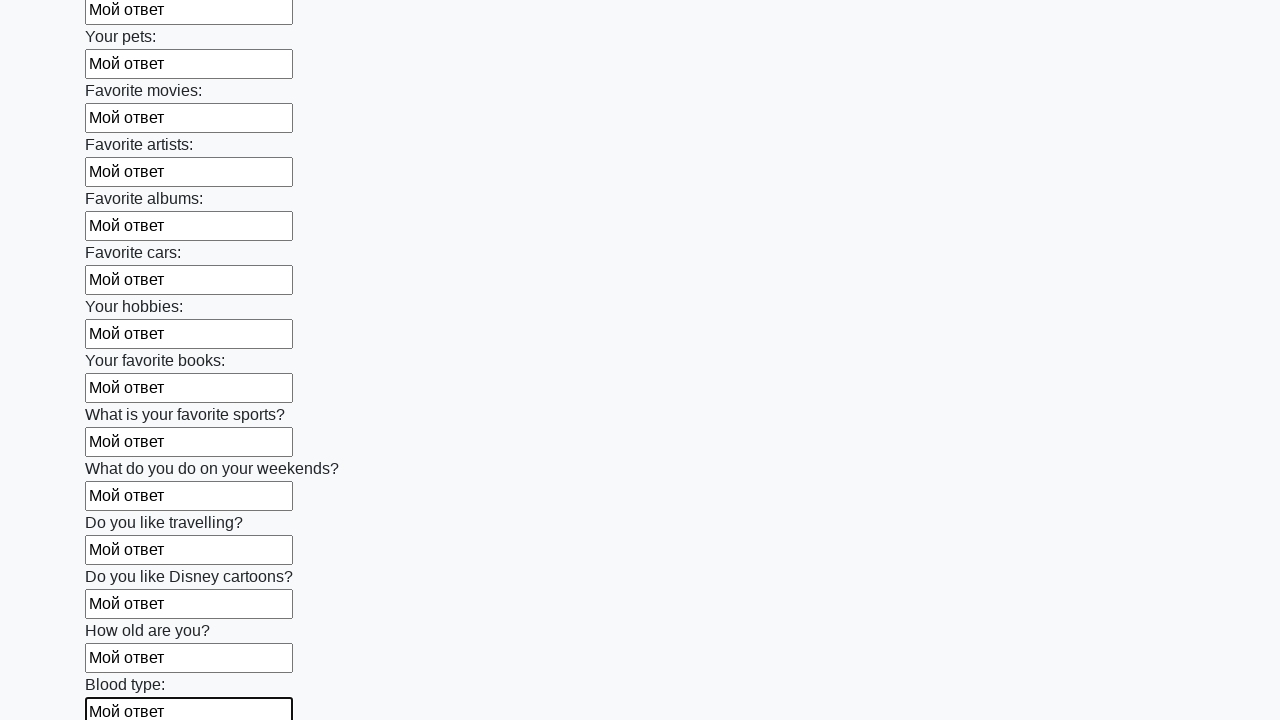

Filled input field with 'Мой ответ' on input >> nth=19
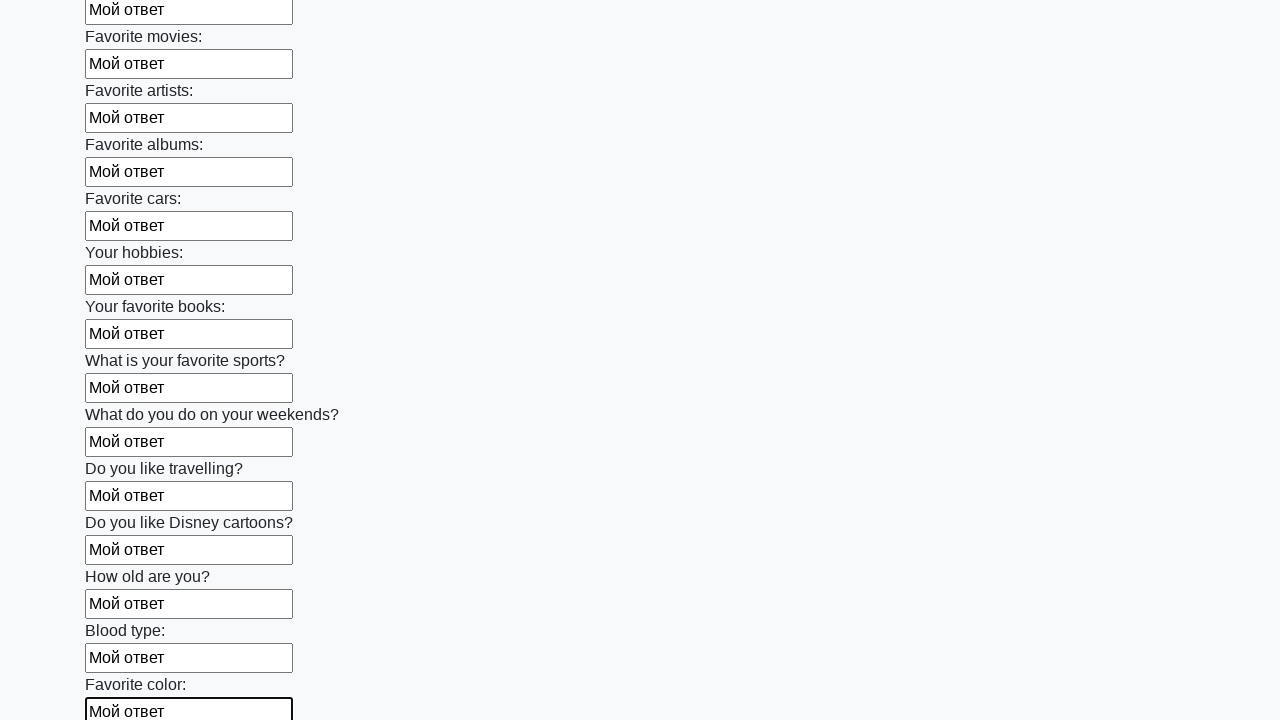

Filled input field with 'Мой ответ' on input >> nth=20
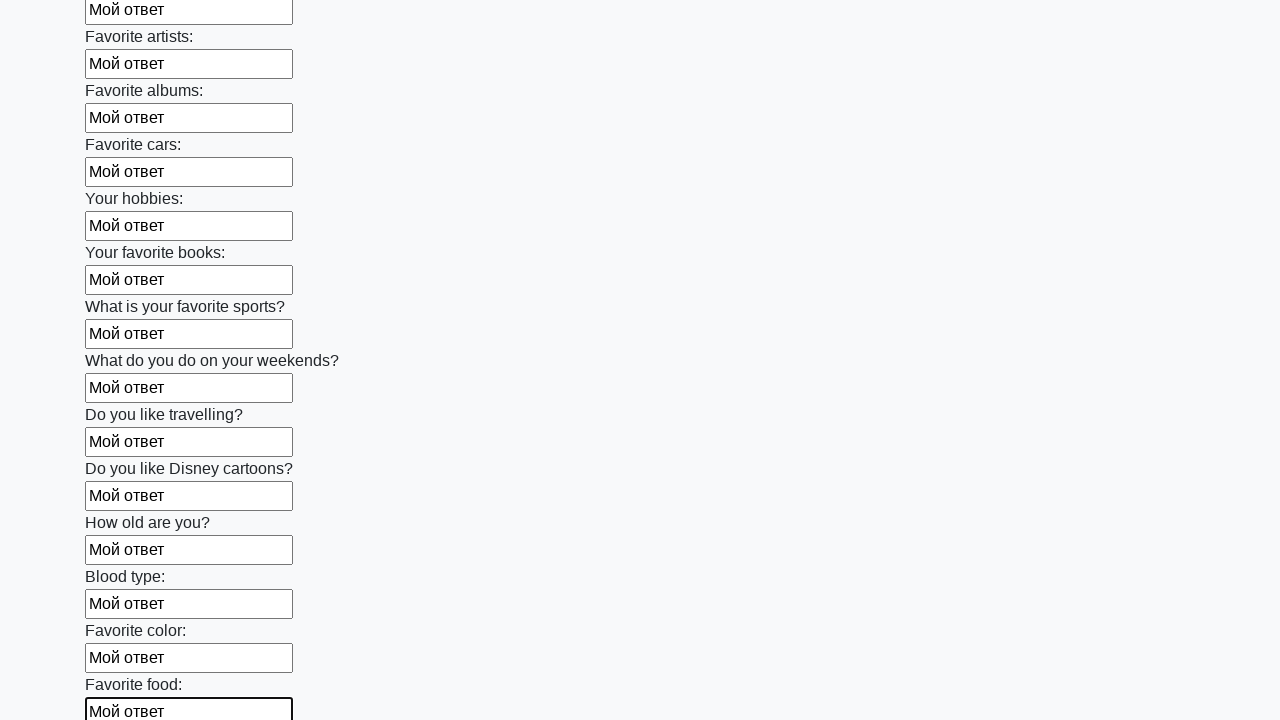

Filled input field with 'Мой ответ' on input >> nth=21
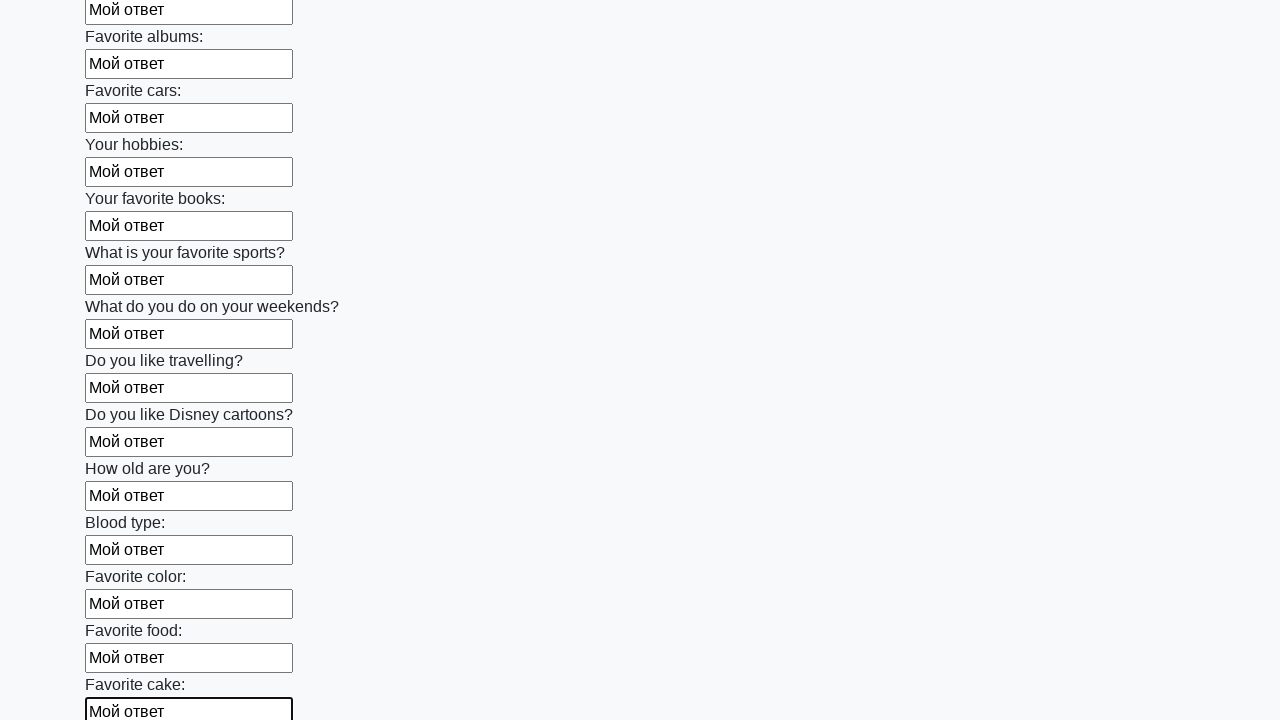

Filled input field with 'Мой ответ' on input >> nth=22
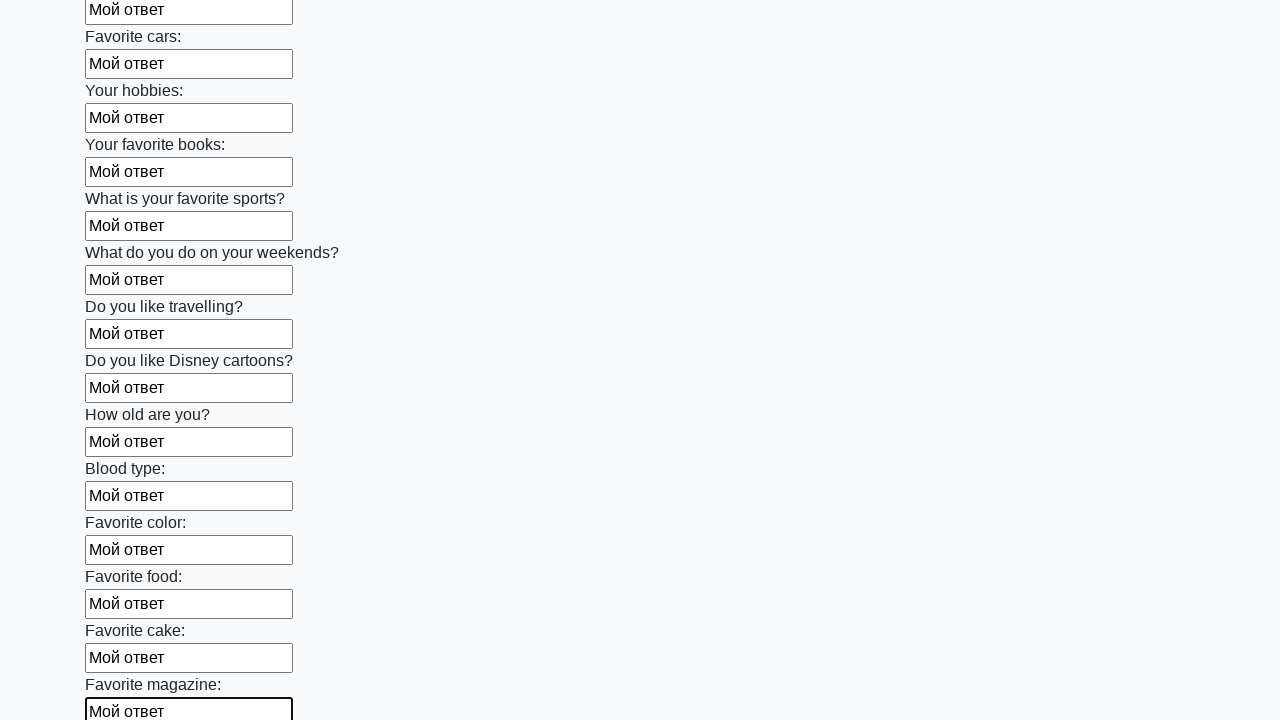

Filled input field with 'Мой ответ' on input >> nth=23
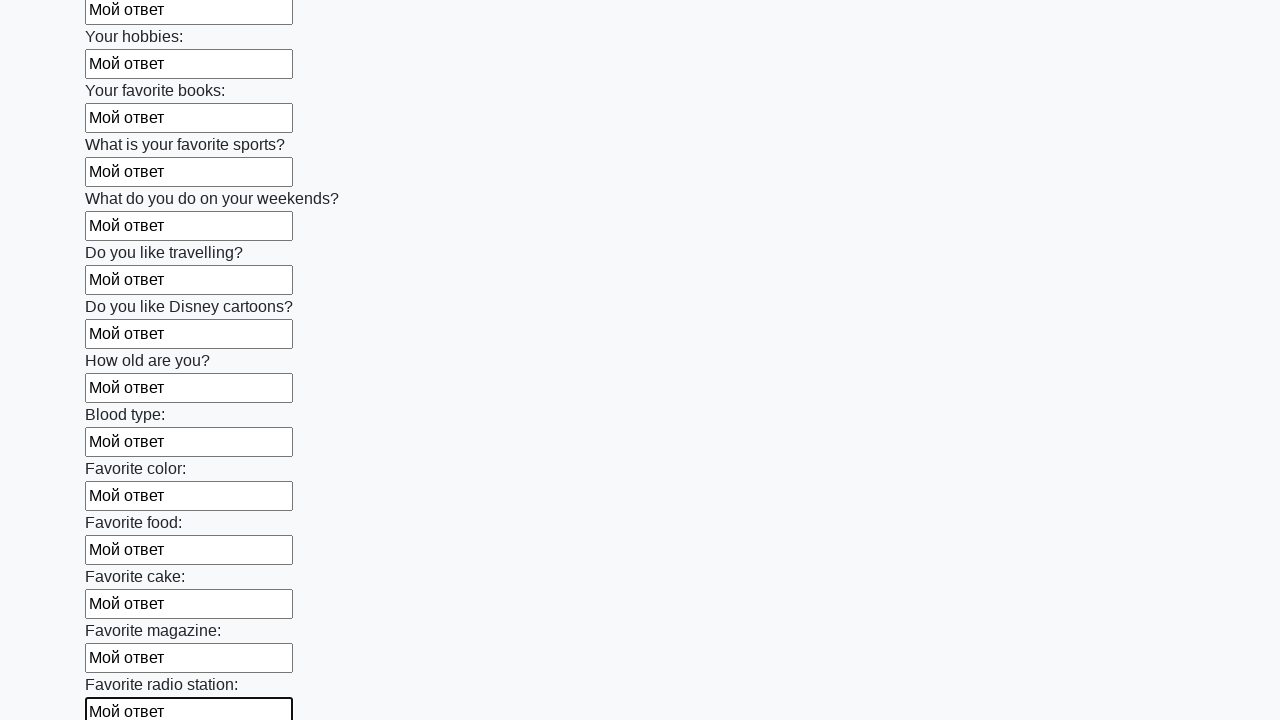

Filled input field with 'Мой ответ' on input >> nth=24
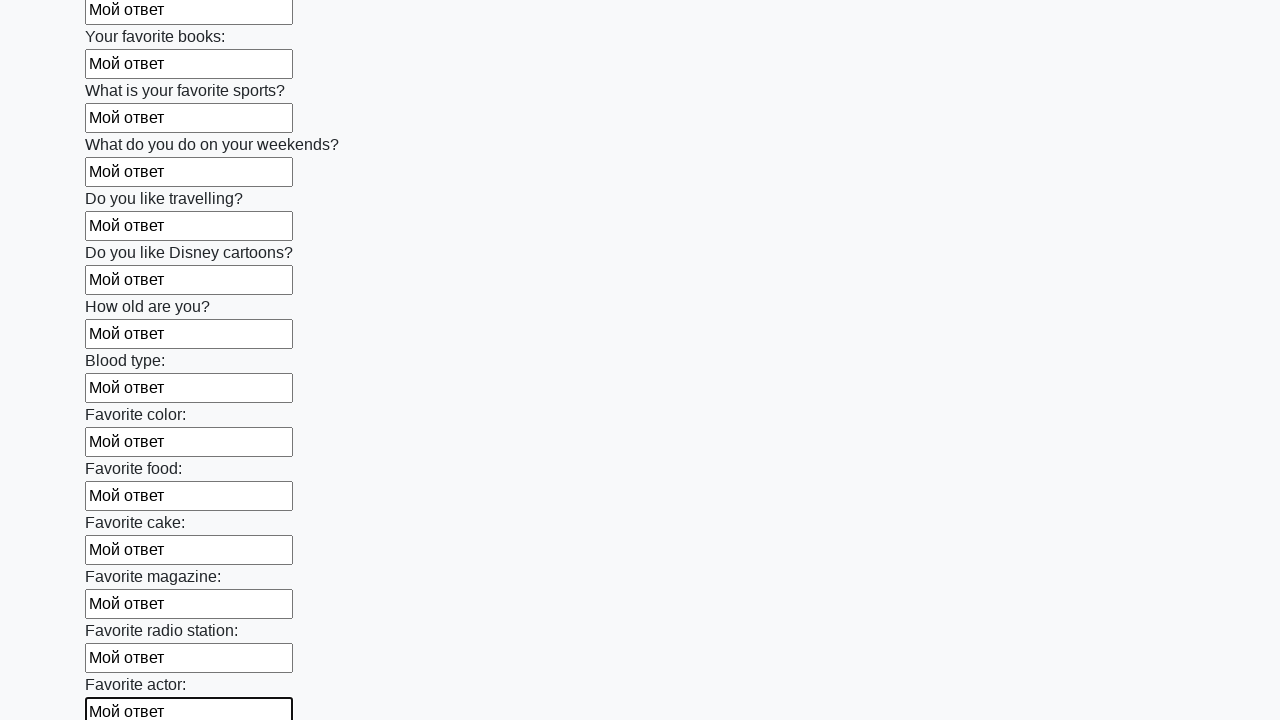

Filled input field with 'Мой ответ' on input >> nth=25
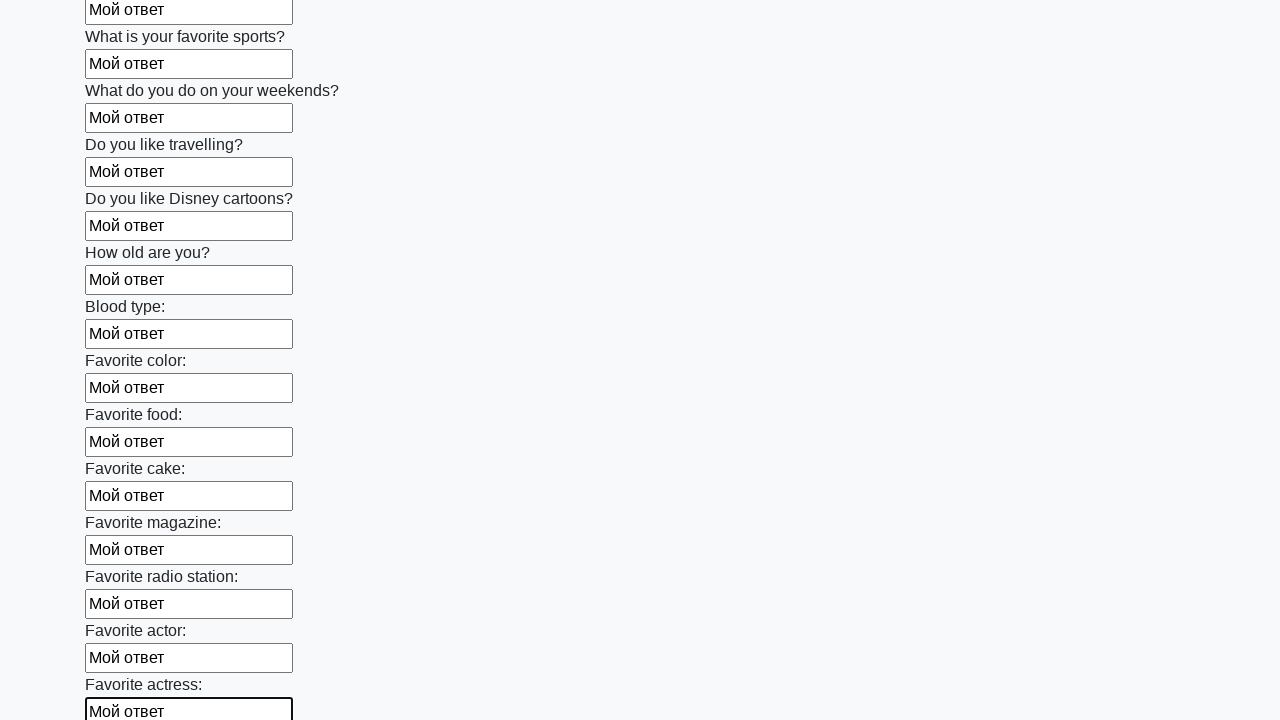

Filled input field with 'Мой ответ' on input >> nth=26
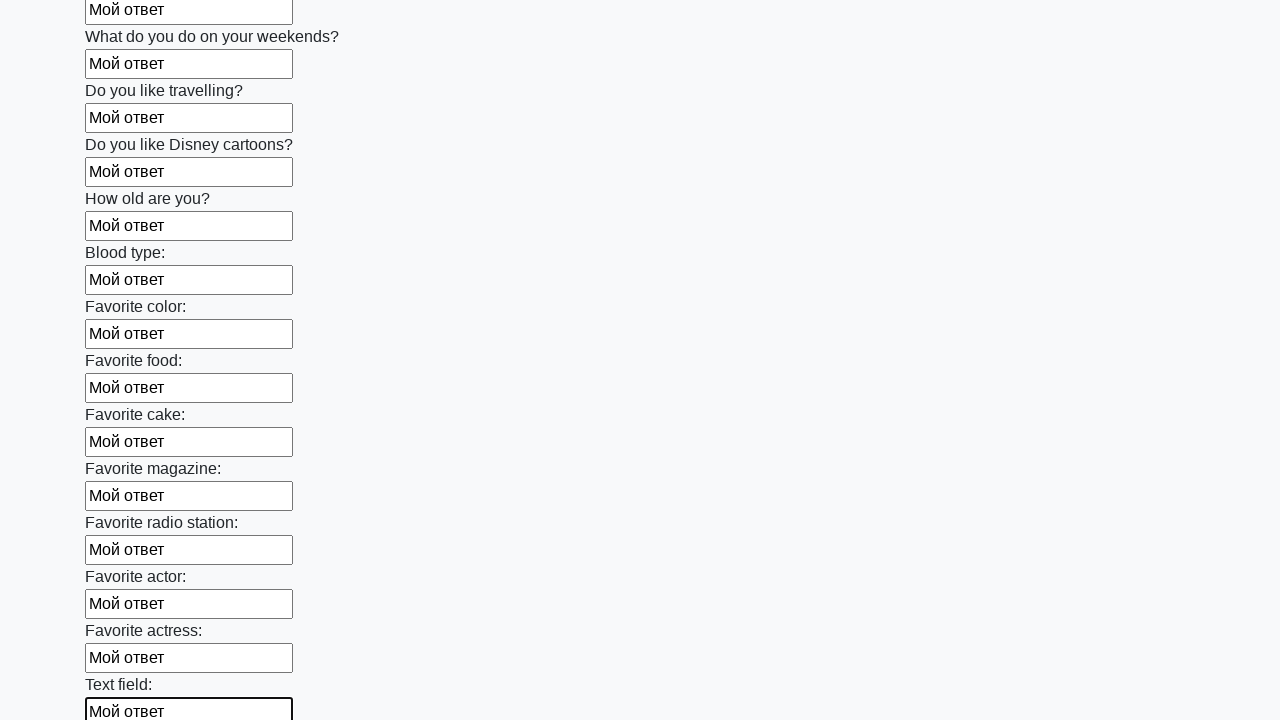

Filled input field with 'Мой ответ' on input >> nth=27
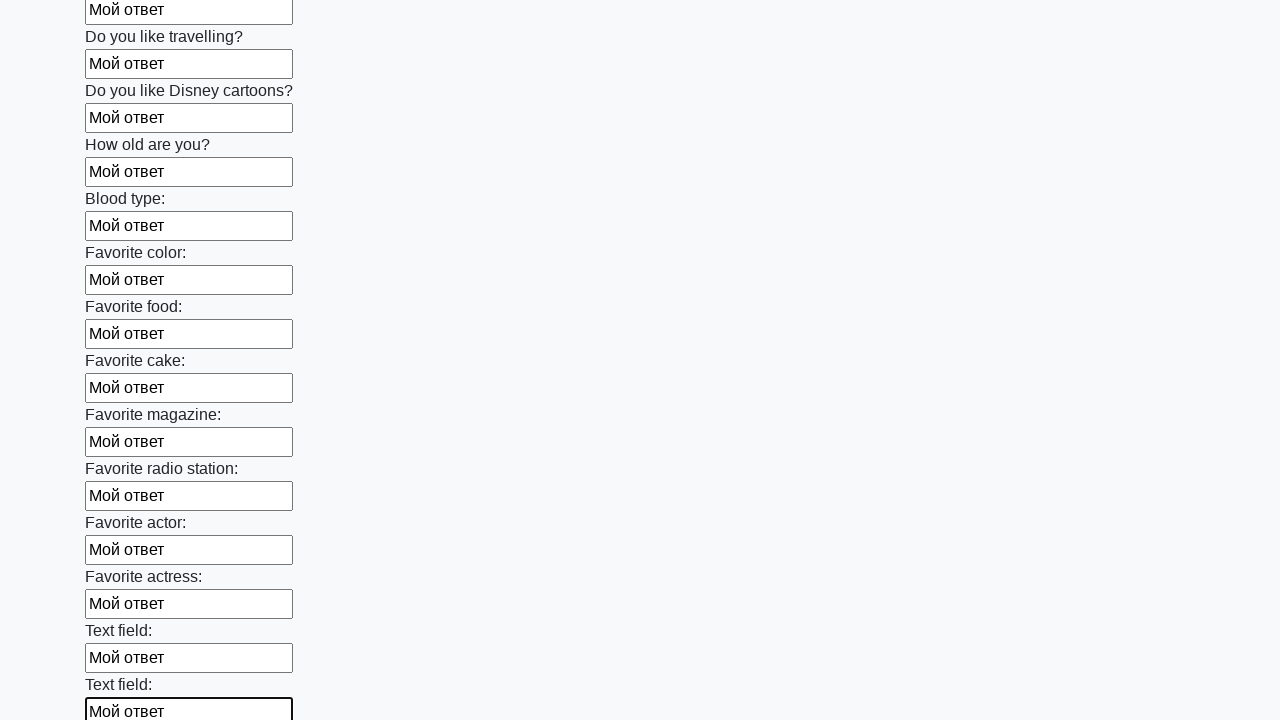

Filled input field with 'Мой ответ' on input >> nth=28
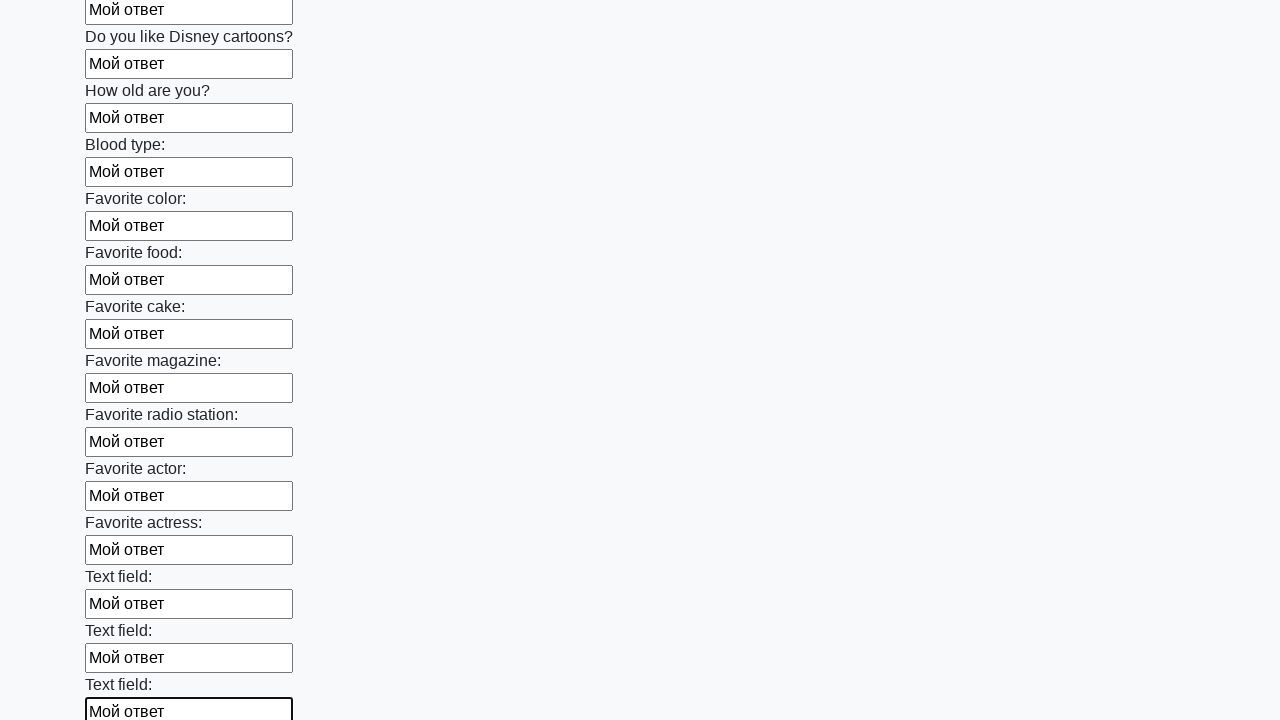

Filled input field with 'Мой ответ' on input >> nth=29
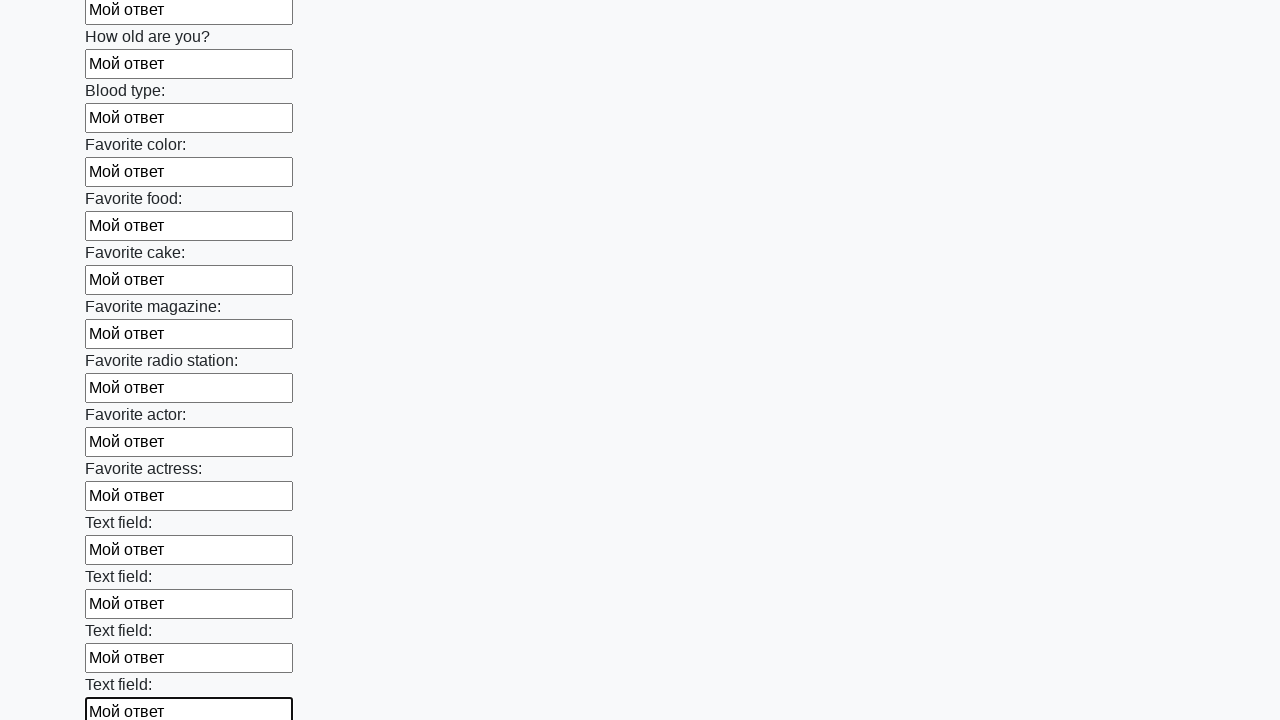

Filled input field with 'Мой ответ' on input >> nth=30
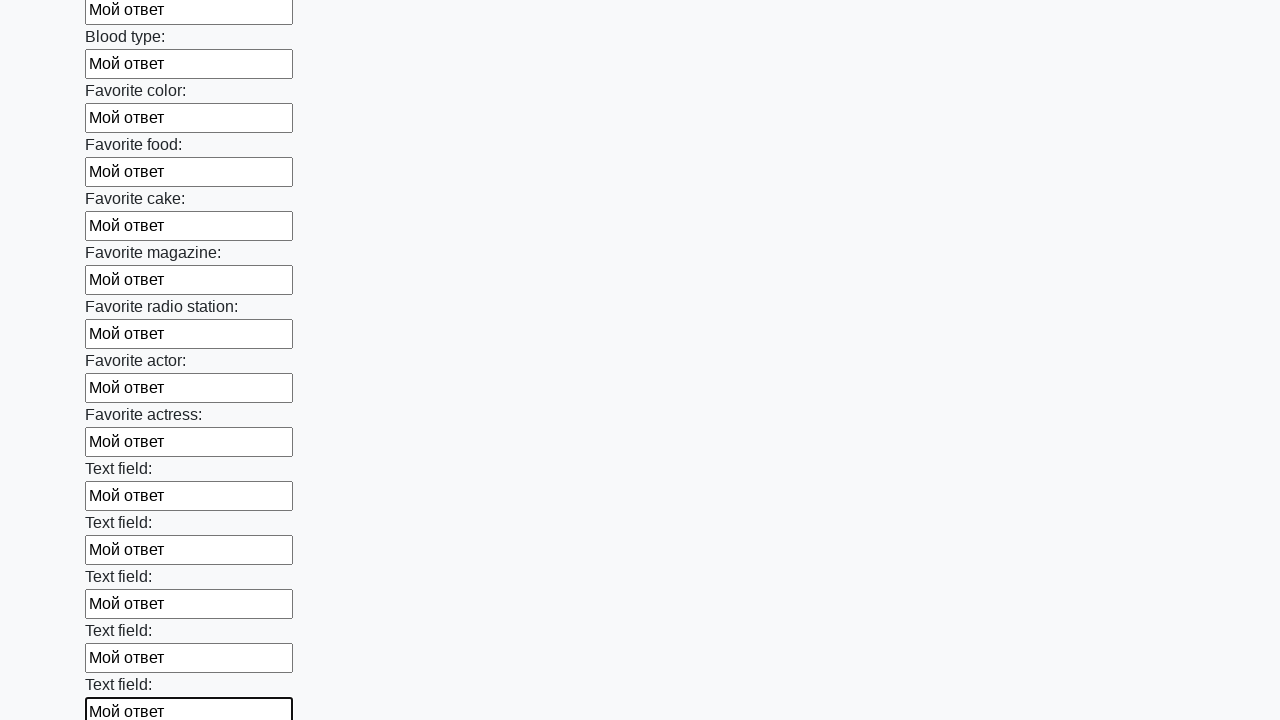

Filled input field with 'Мой ответ' on input >> nth=31
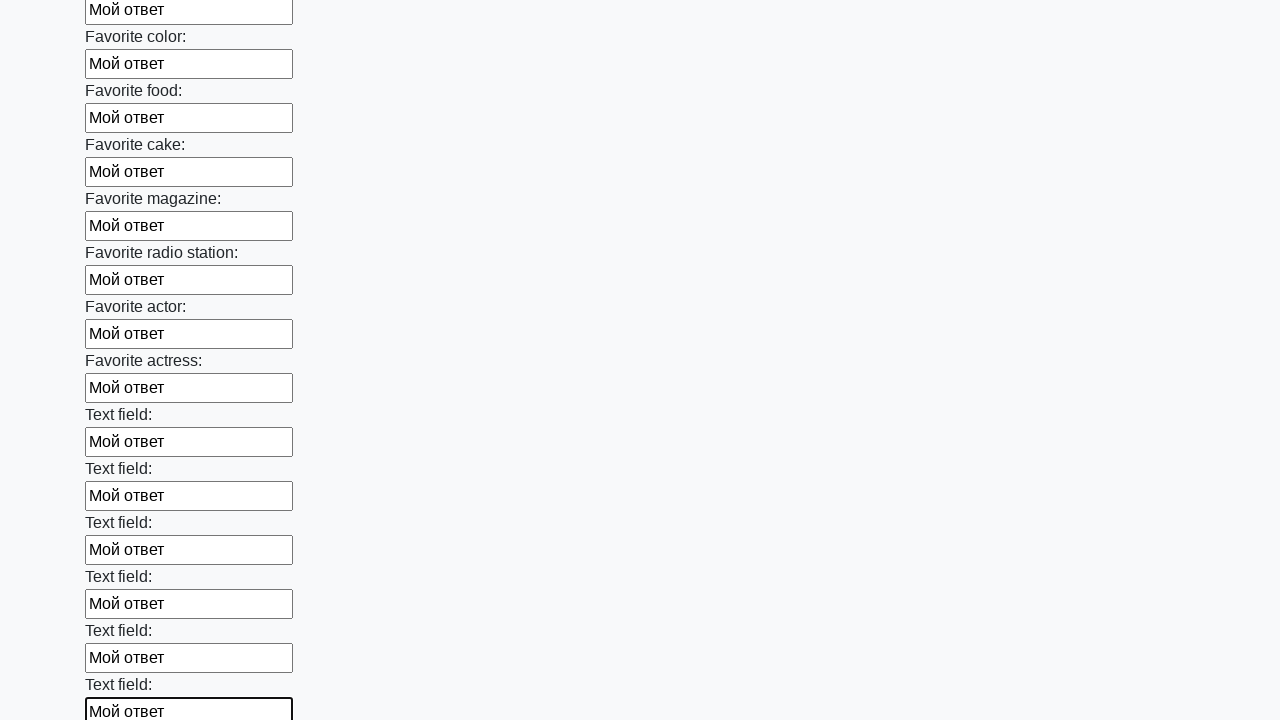

Filled input field with 'Мой ответ' on input >> nth=32
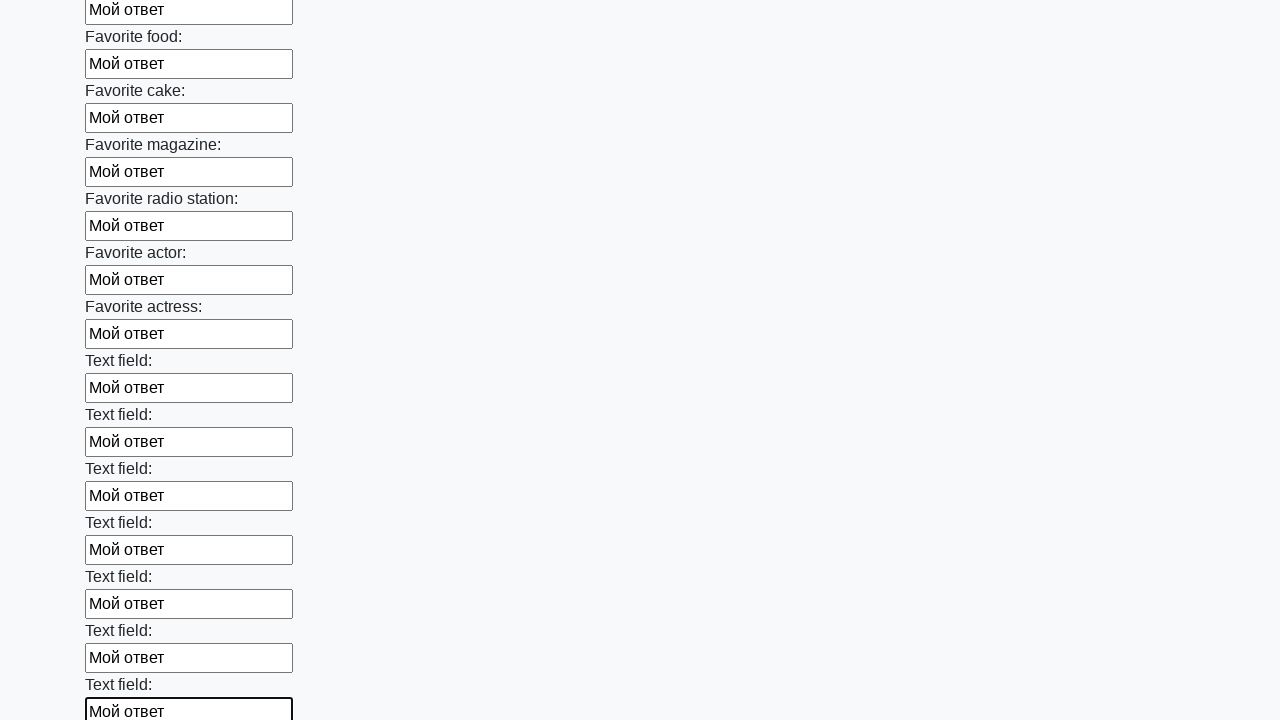

Filled input field with 'Мой ответ' on input >> nth=33
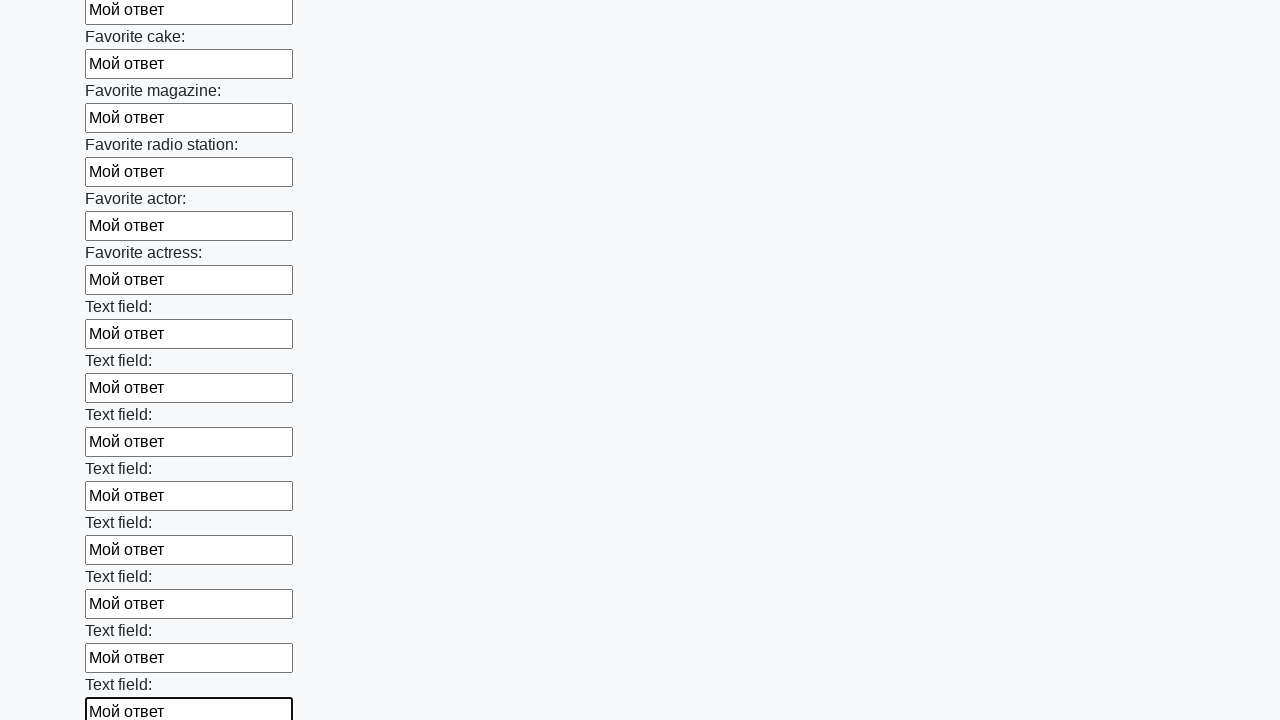

Filled input field with 'Мой ответ' on input >> nth=34
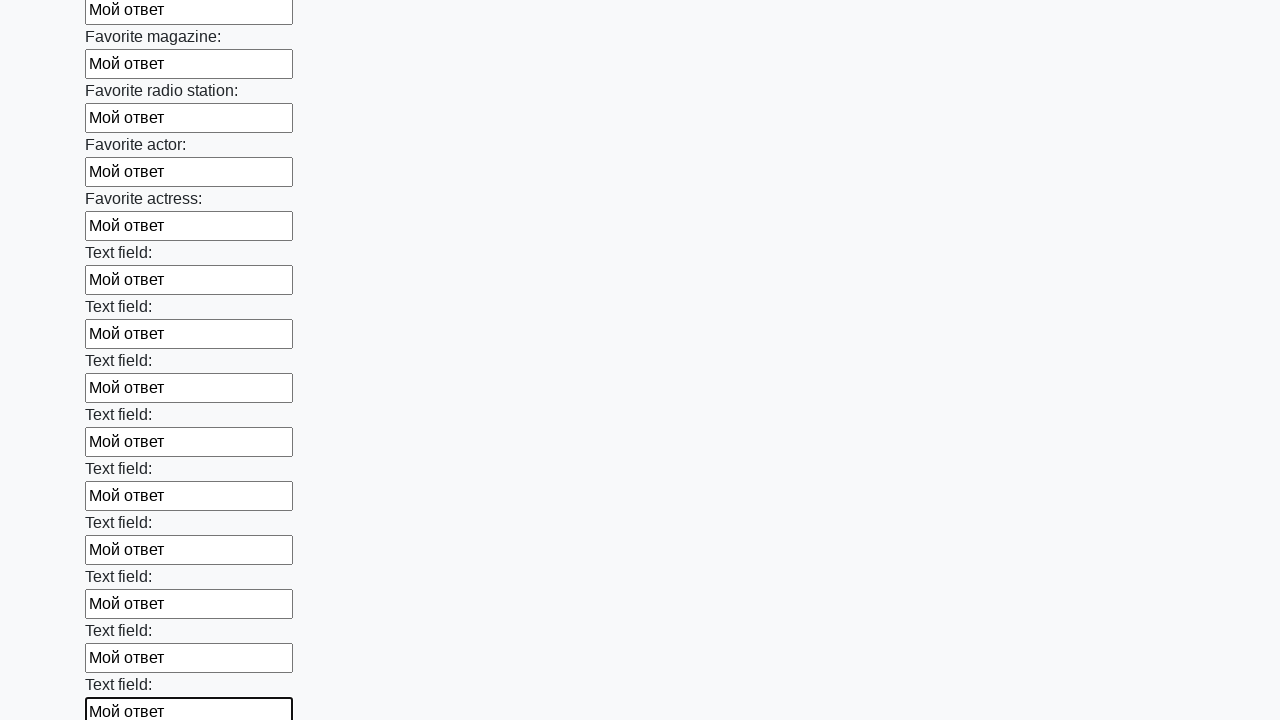

Filled input field with 'Мой ответ' on input >> nth=35
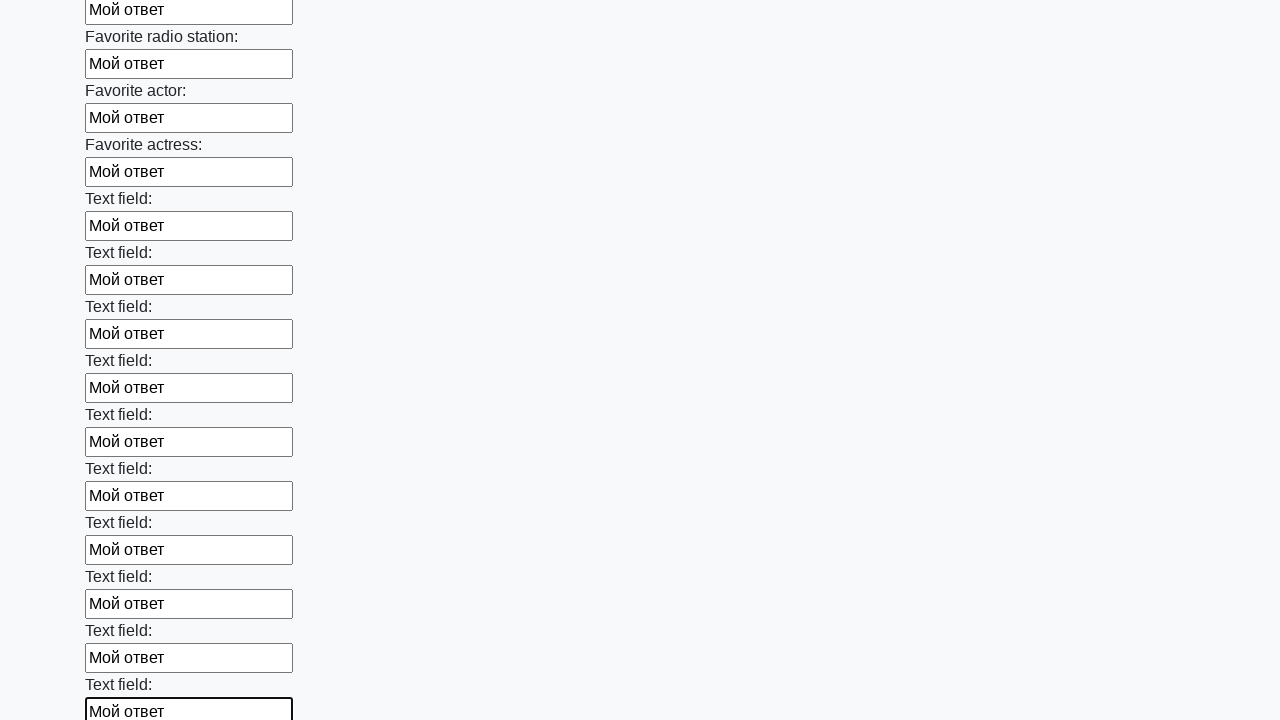

Filled input field with 'Мой ответ' on input >> nth=36
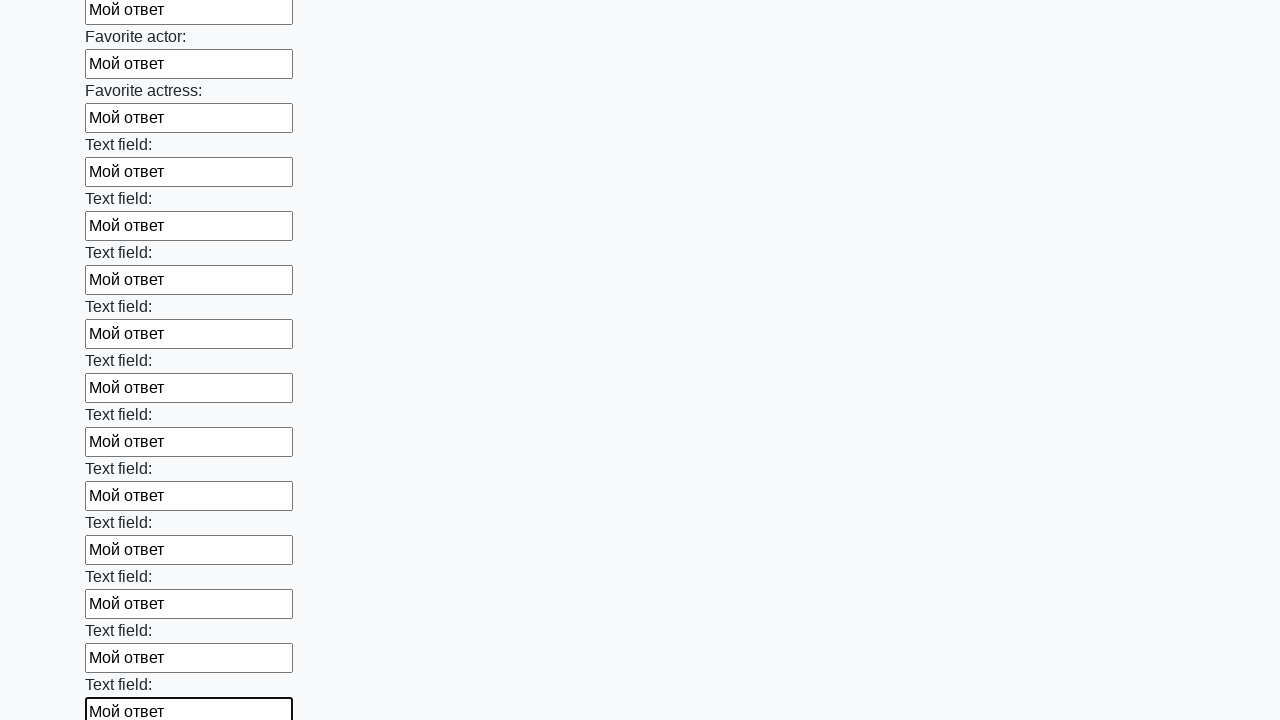

Filled input field with 'Мой ответ' on input >> nth=37
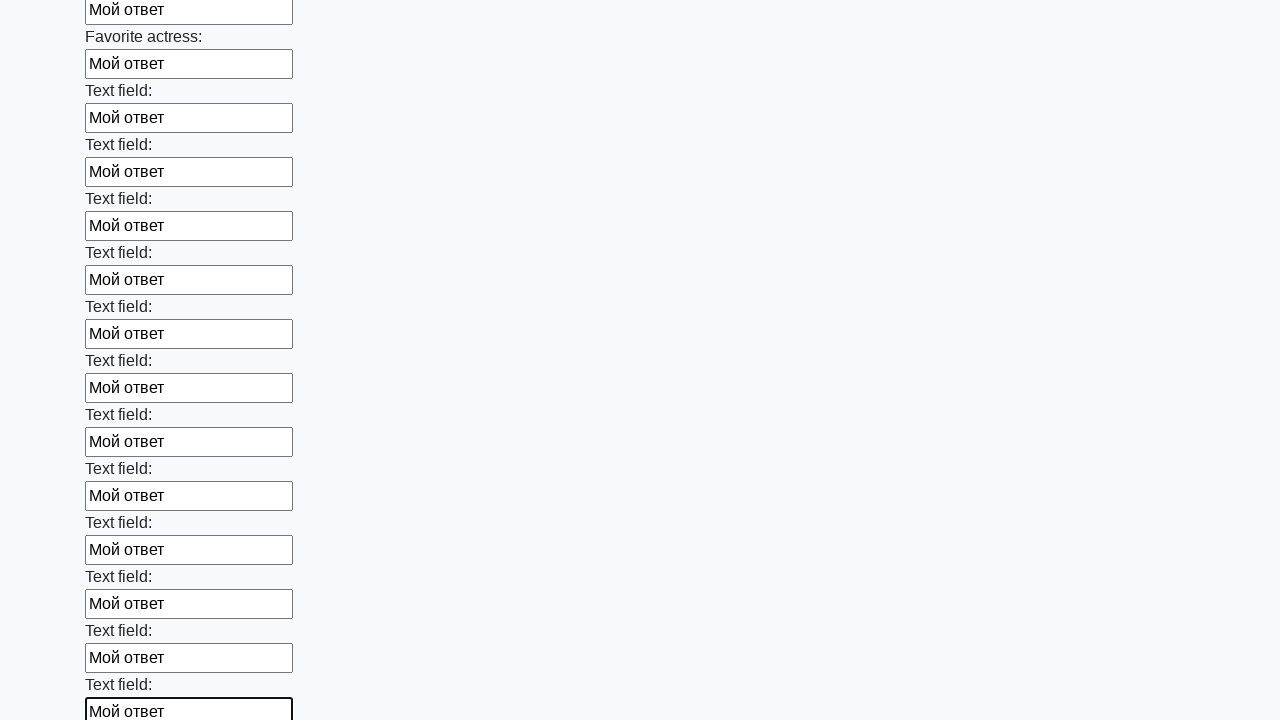

Filled input field with 'Мой ответ' on input >> nth=38
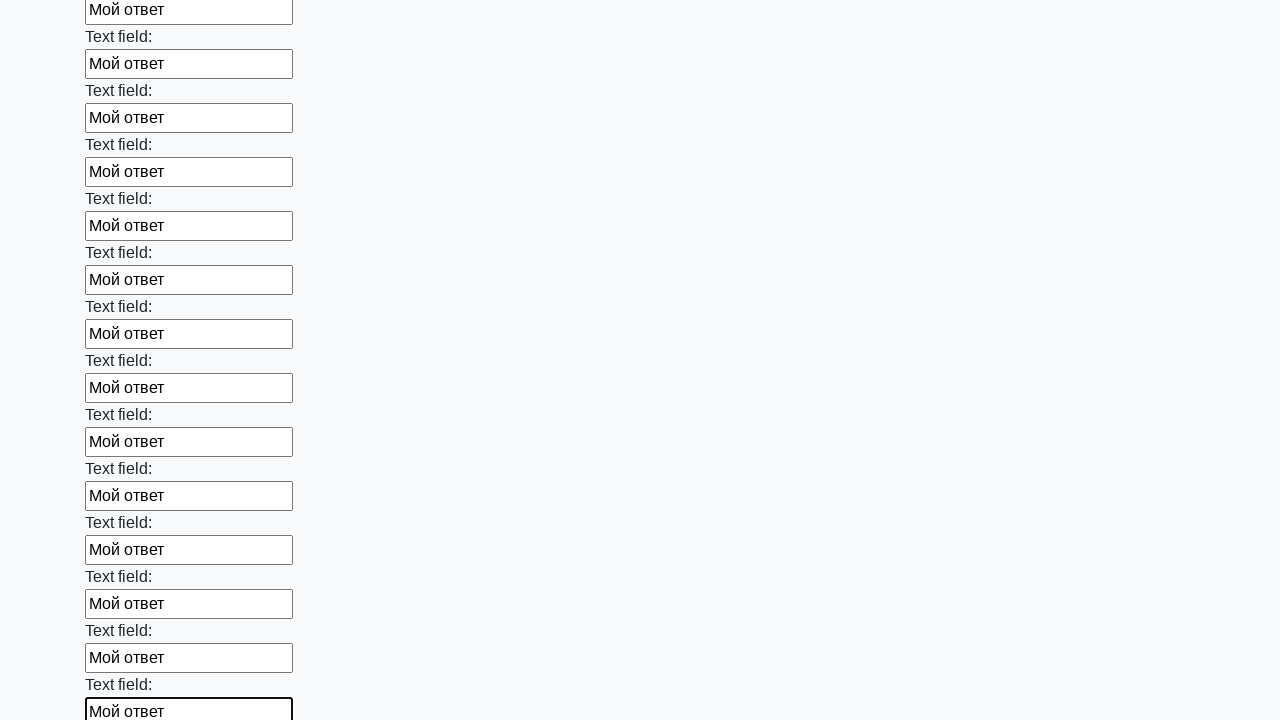

Filled input field with 'Мой ответ' on input >> nth=39
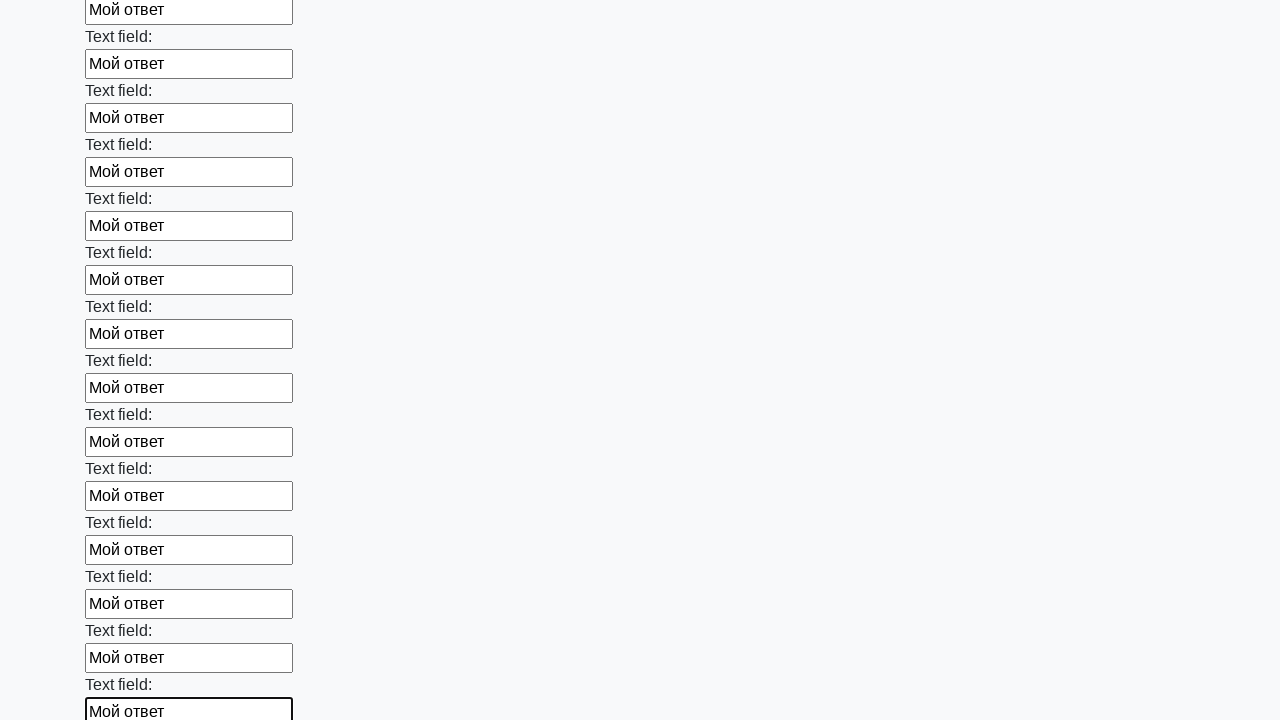

Filled input field with 'Мой ответ' on input >> nth=40
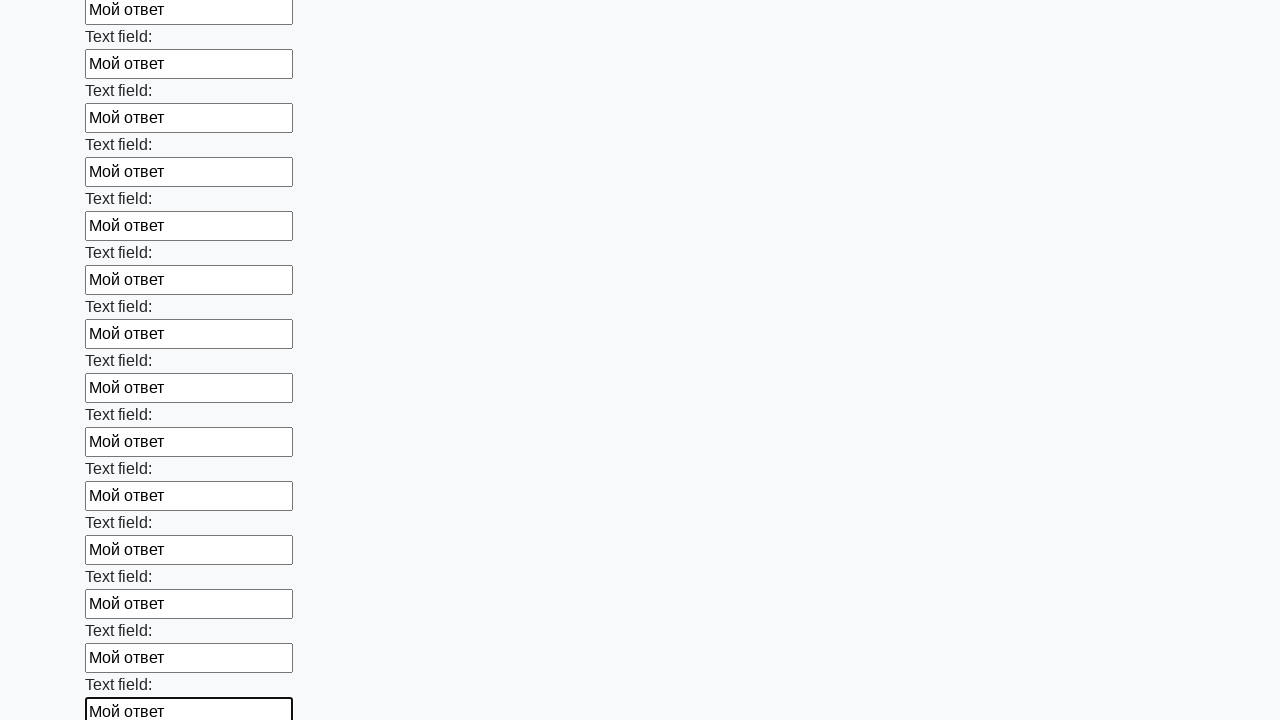

Filled input field with 'Мой ответ' on input >> nth=41
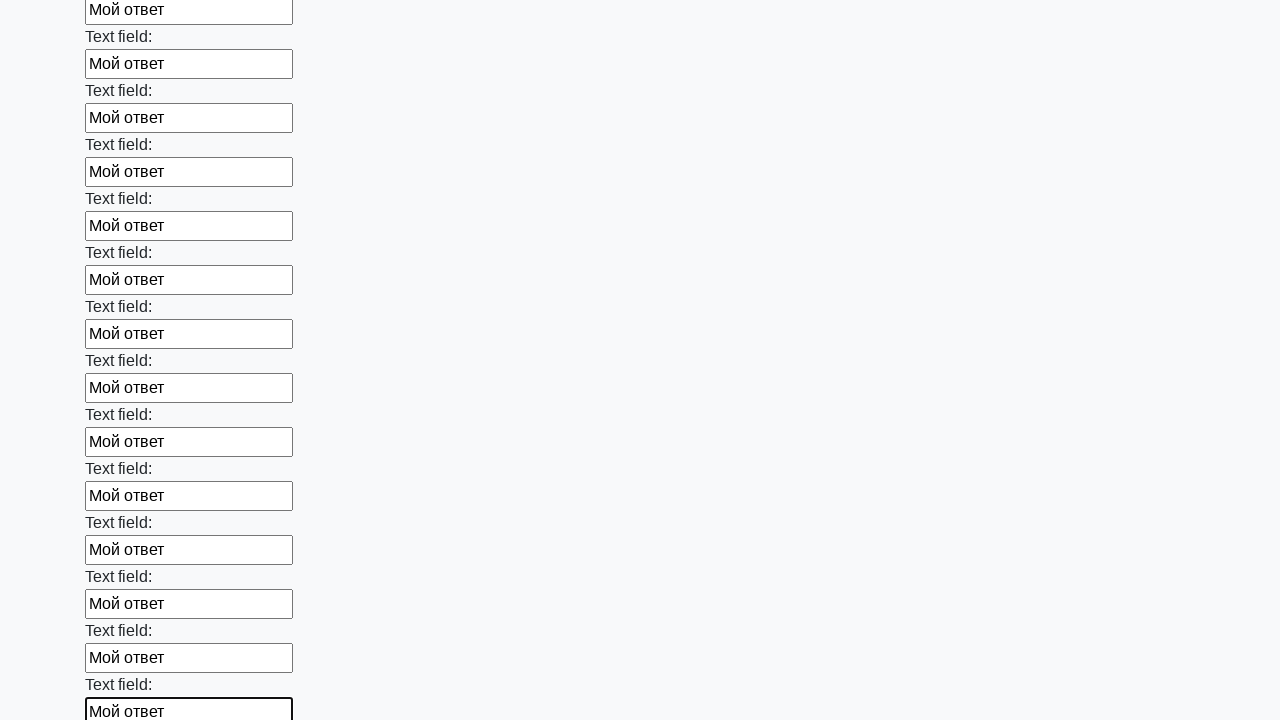

Filled input field with 'Мой ответ' on input >> nth=42
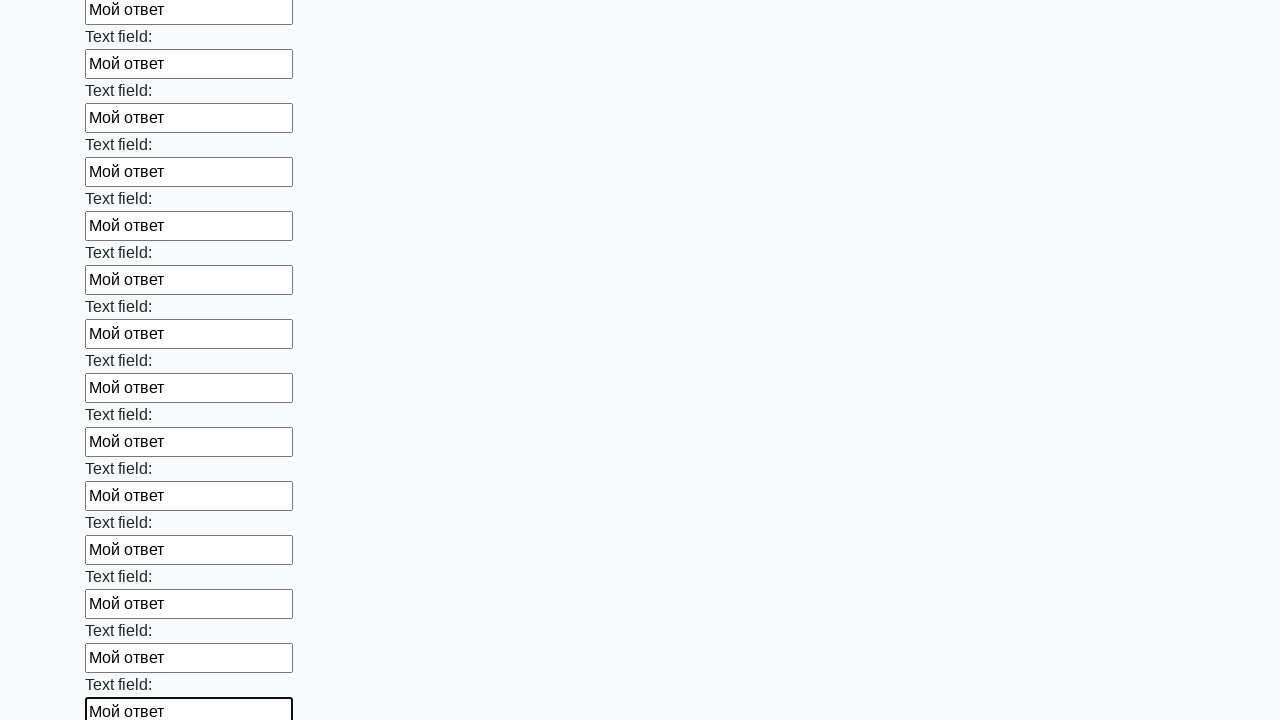

Filled input field with 'Мой ответ' on input >> nth=43
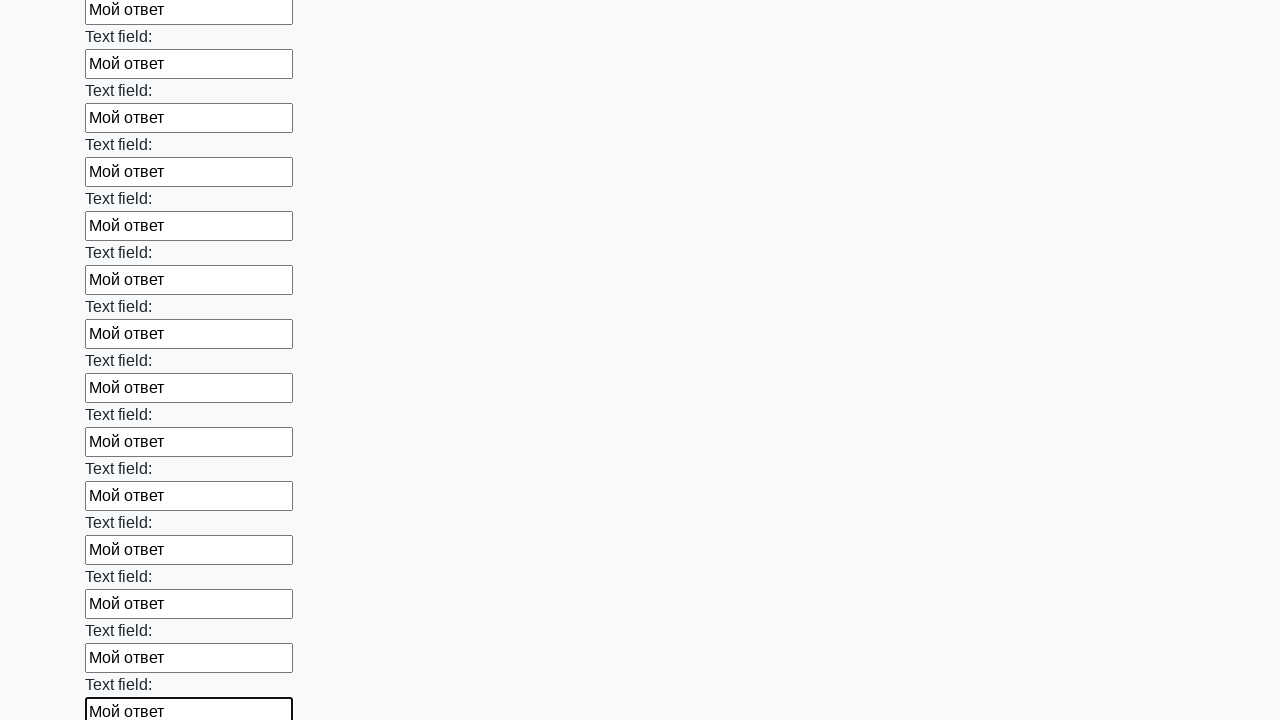

Filled input field with 'Мой ответ' on input >> nth=44
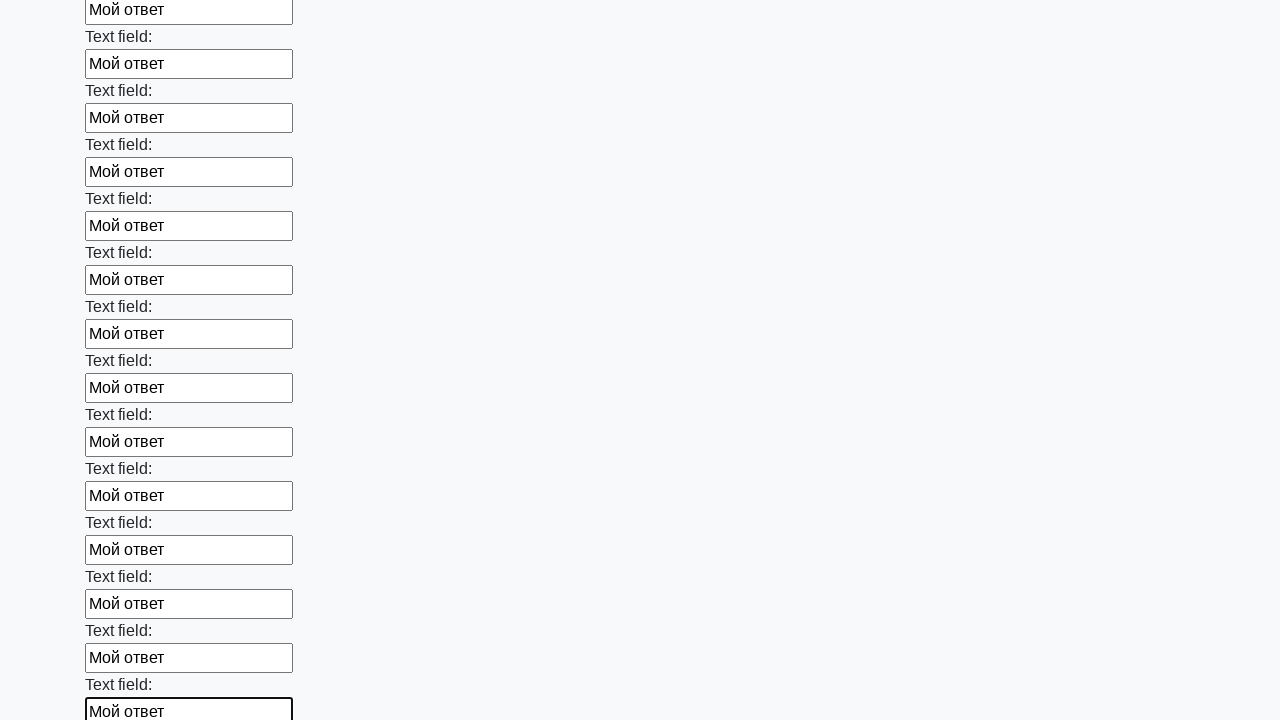

Filled input field with 'Мой ответ' on input >> nth=45
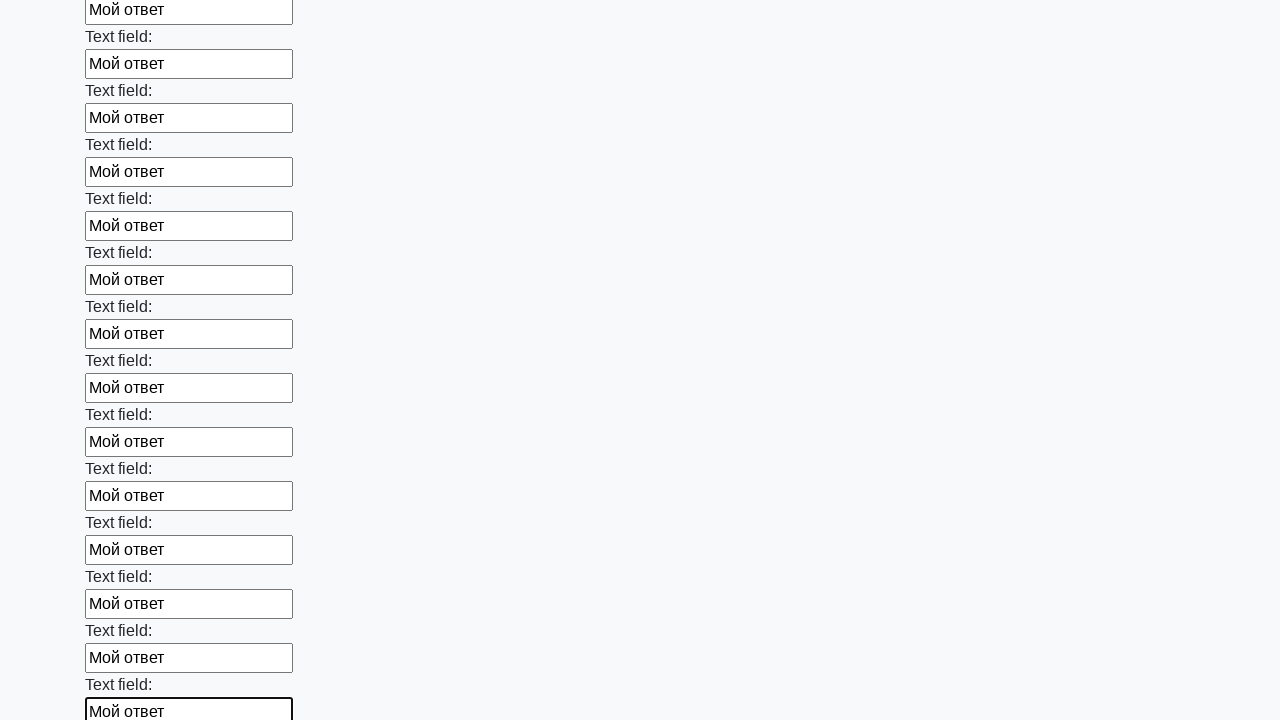

Filled input field with 'Мой ответ' on input >> nth=46
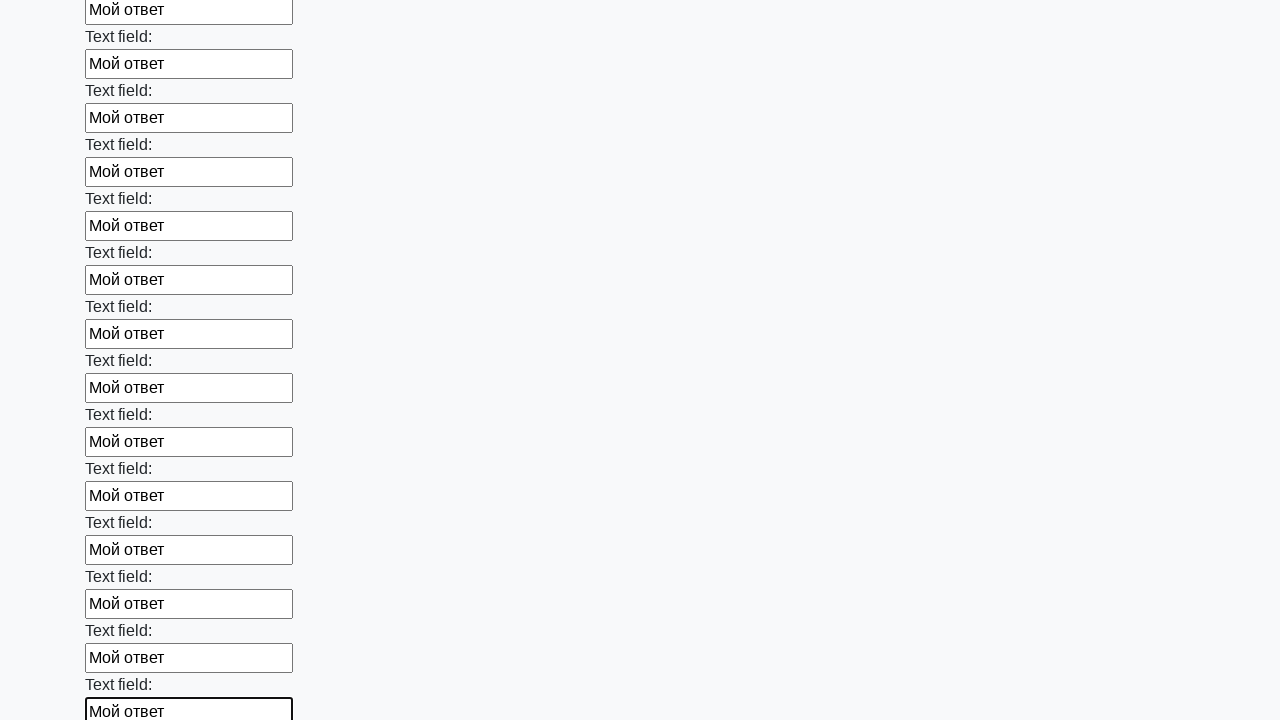

Filled input field with 'Мой ответ' on input >> nth=47
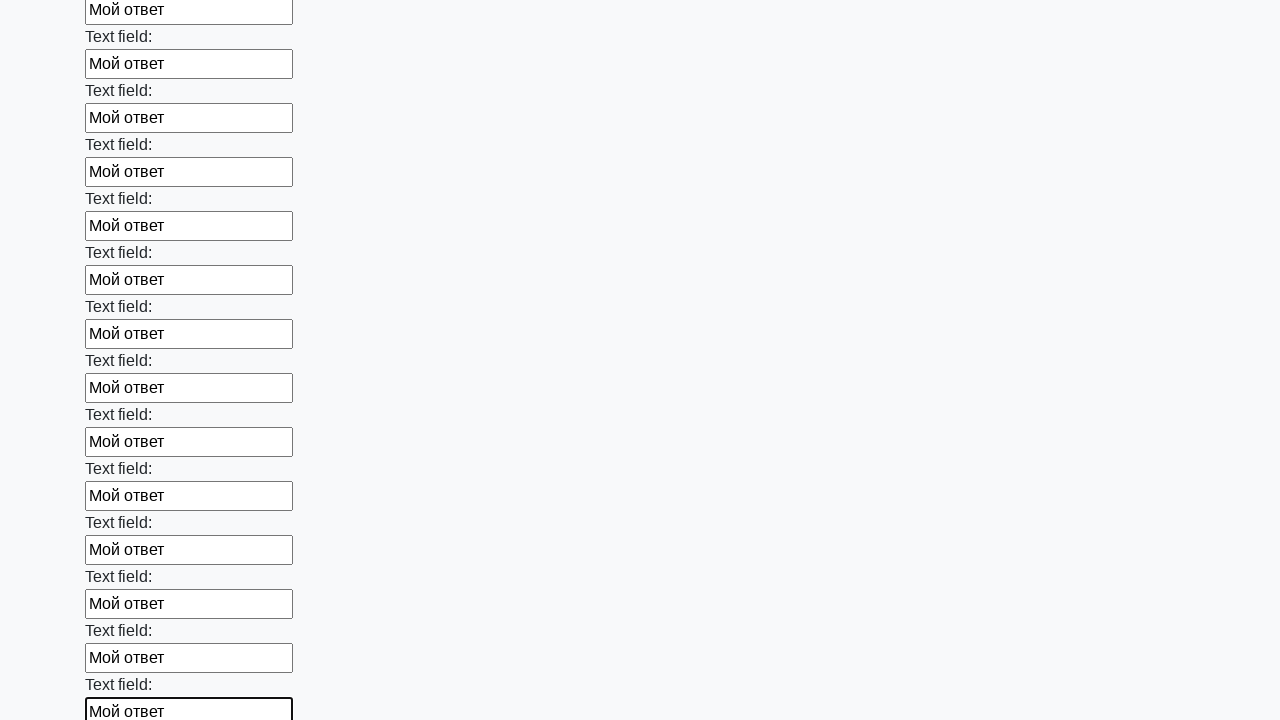

Filled input field with 'Мой ответ' on input >> nth=48
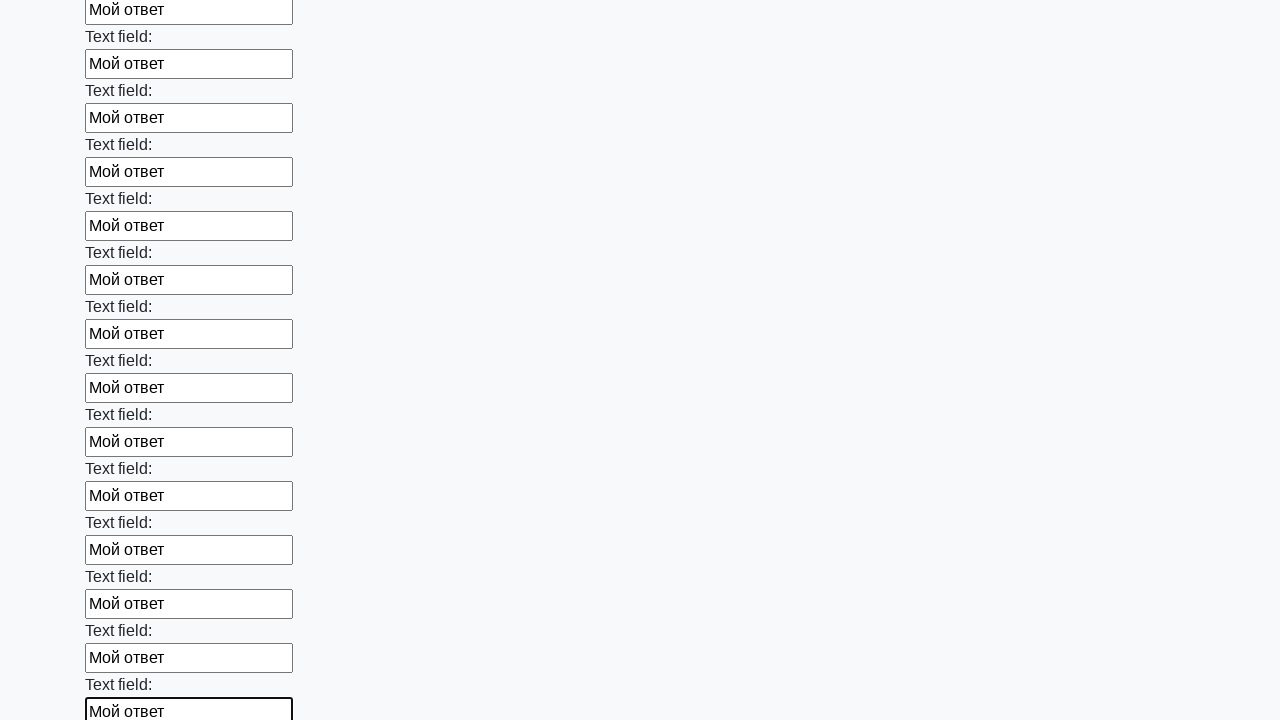

Filled input field with 'Мой ответ' on input >> nth=49
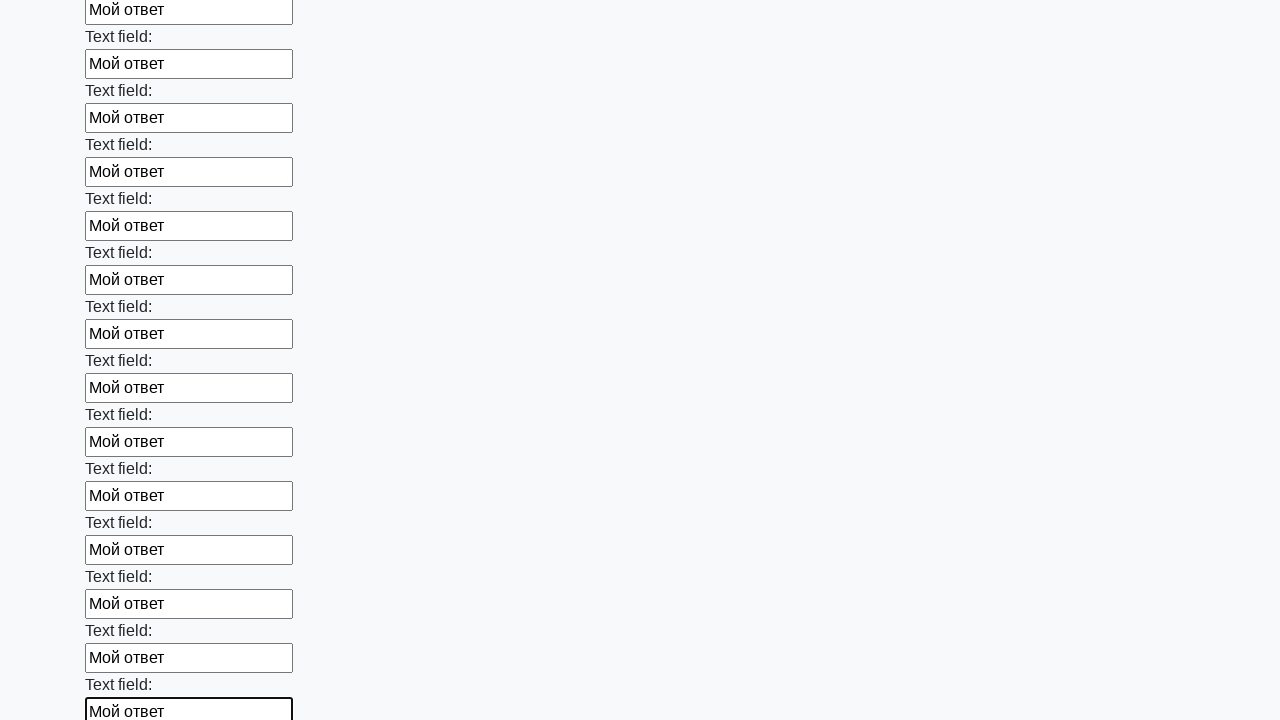

Filled input field with 'Мой ответ' on input >> nth=50
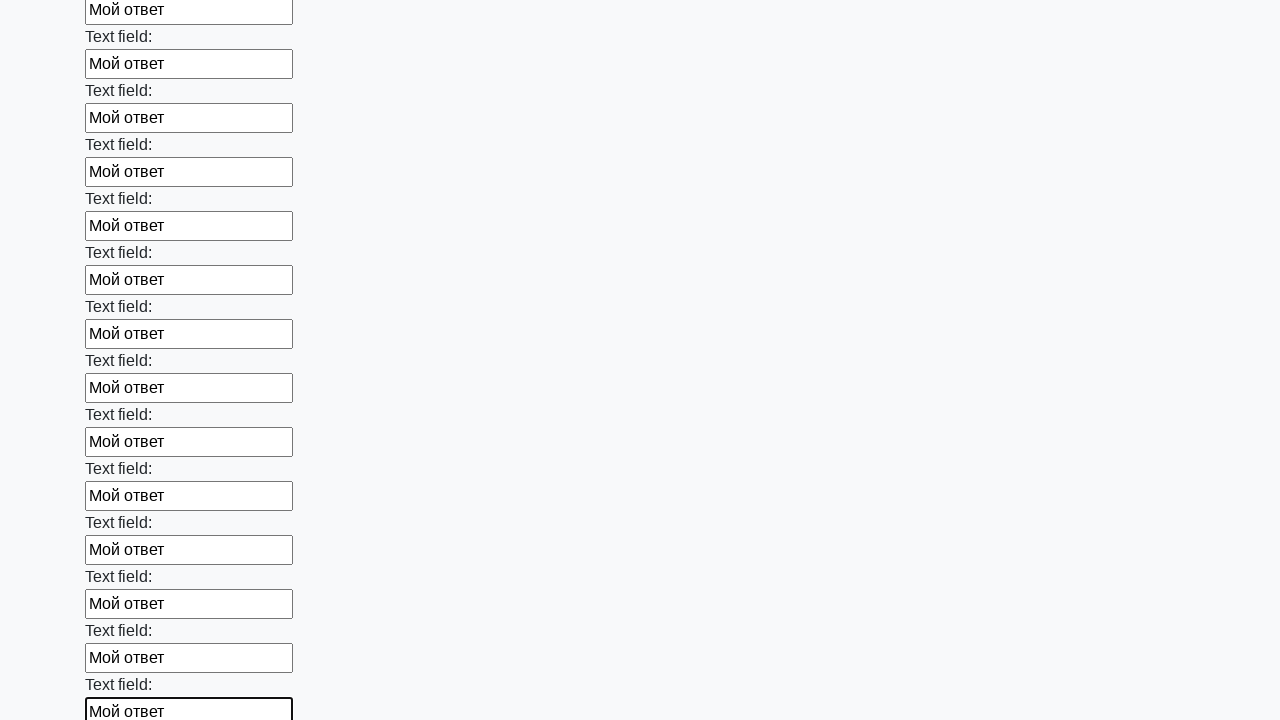

Filled input field with 'Мой ответ' on input >> nth=51
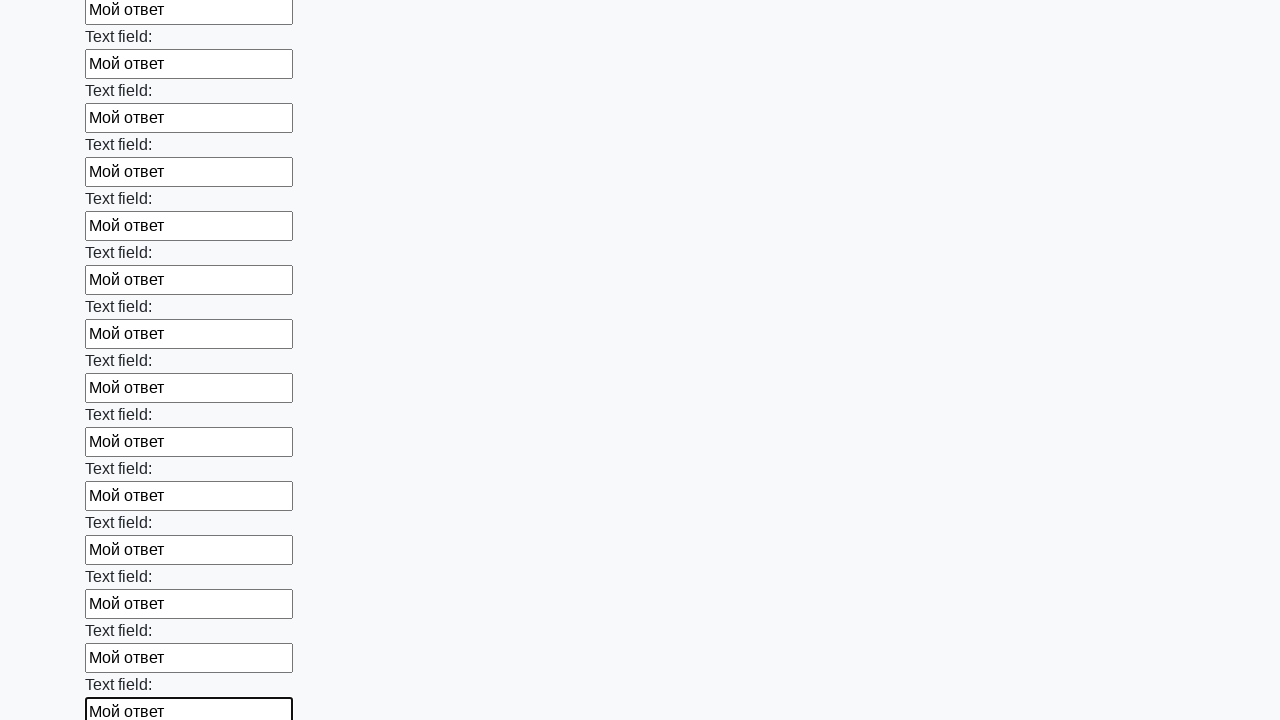

Filled input field with 'Мой ответ' on input >> nth=52
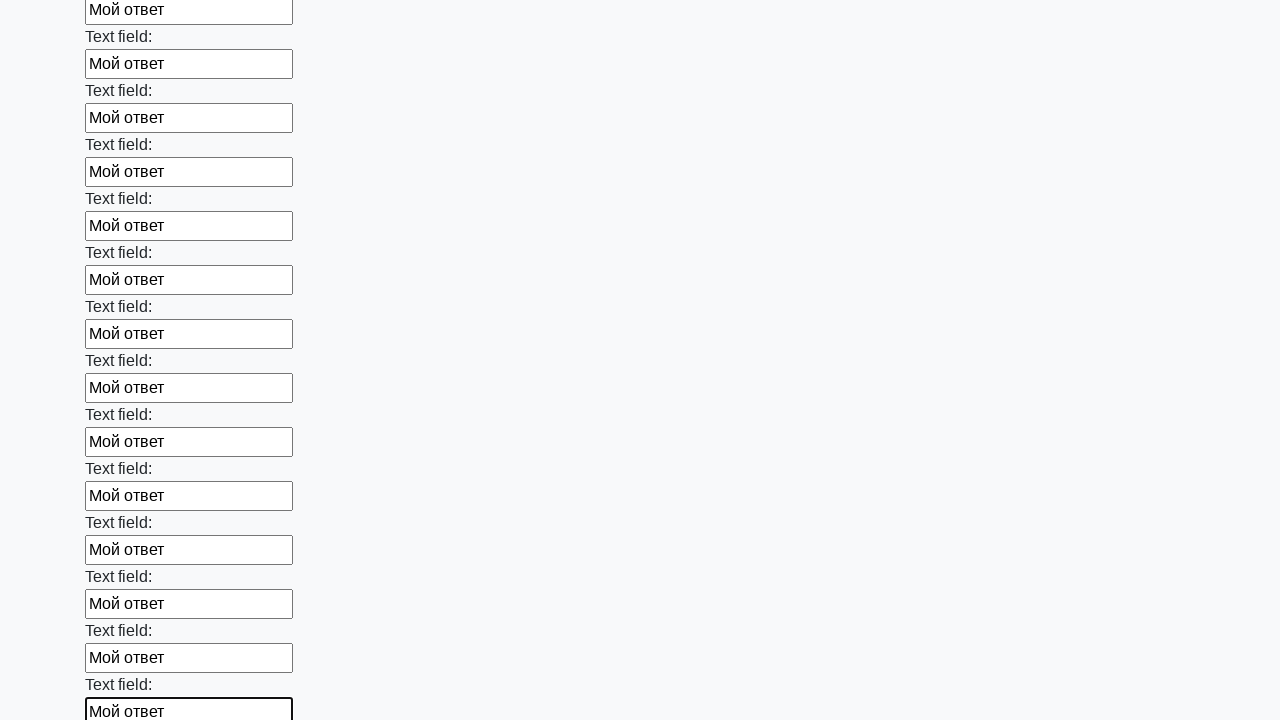

Filled input field with 'Мой ответ' on input >> nth=53
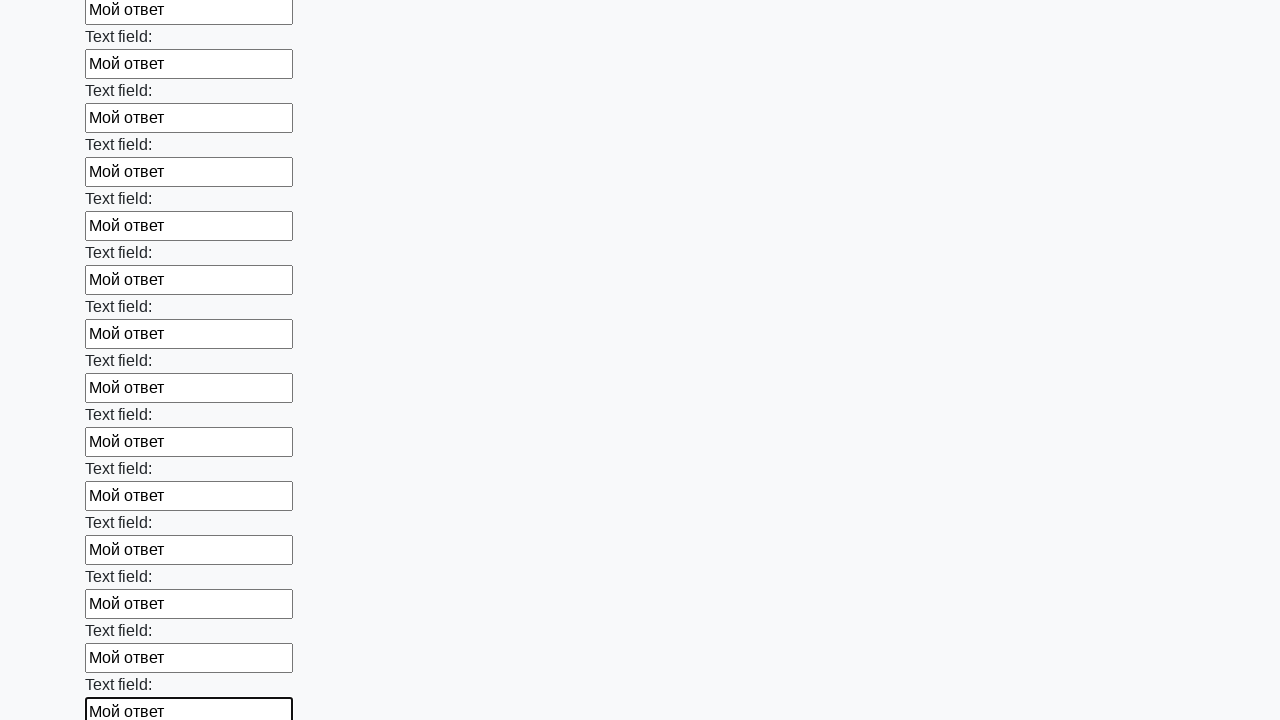

Filled input field with 'Мой ответ' on input >> nth=54
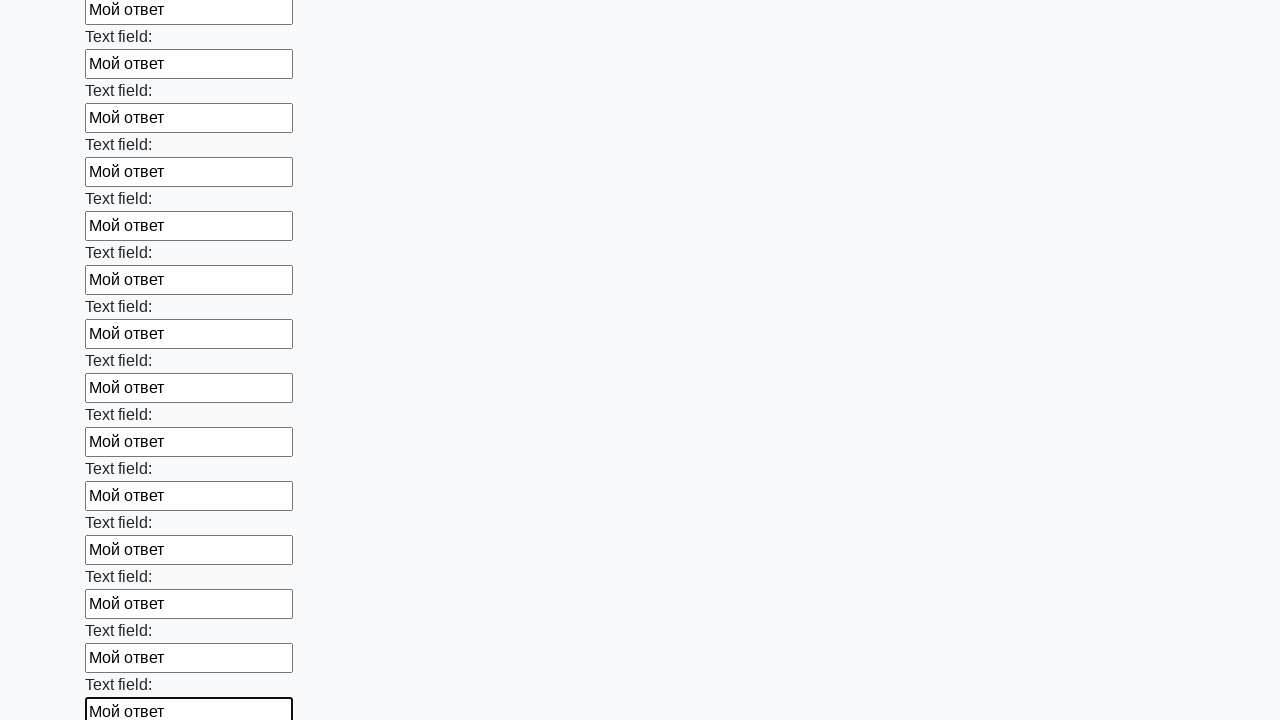

Filled input field with 'Мой ответ' on input >> nth=55
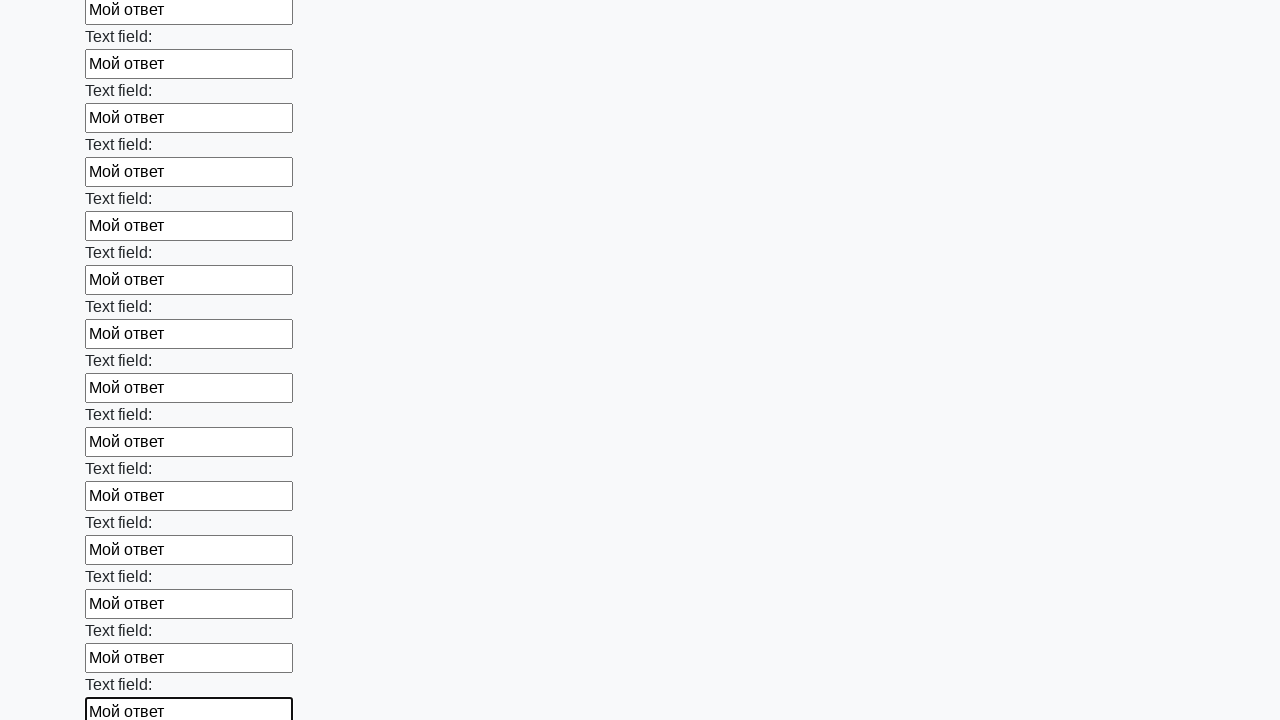

Filled input field with 'Мой ответ' on input >> nth=56
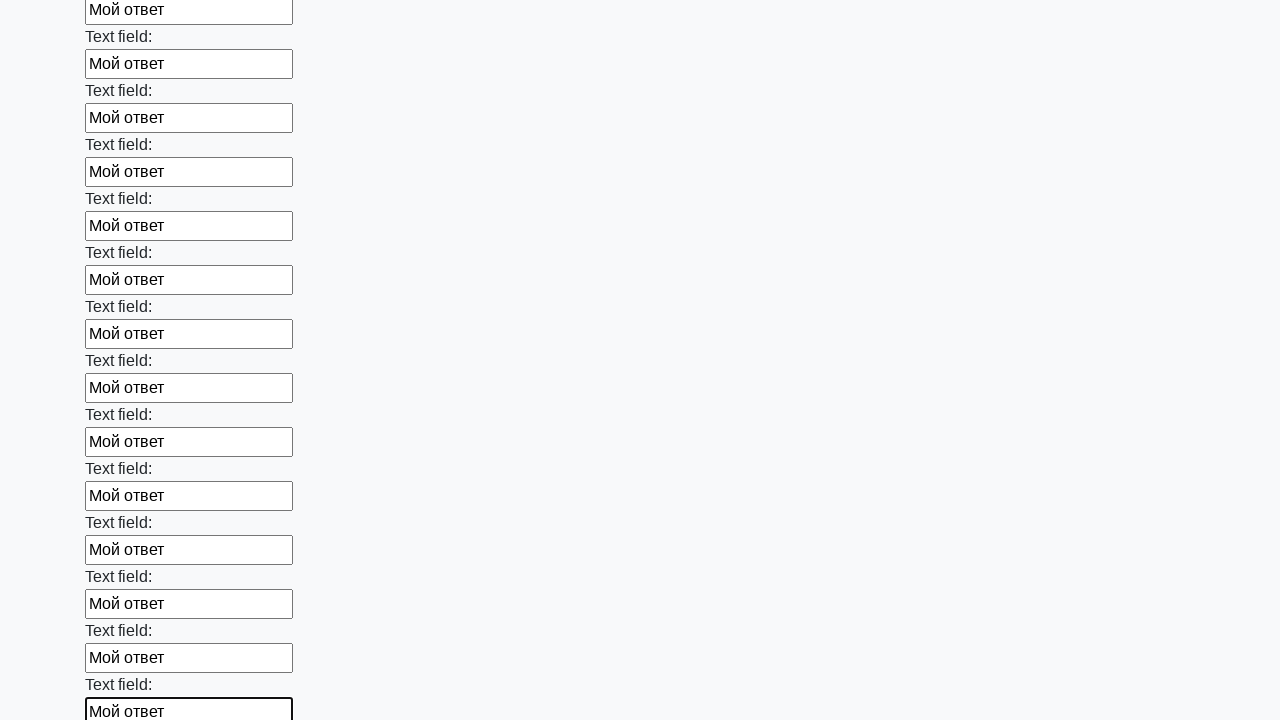

Filled input field with 'Мой ответ' on input >> nth=57
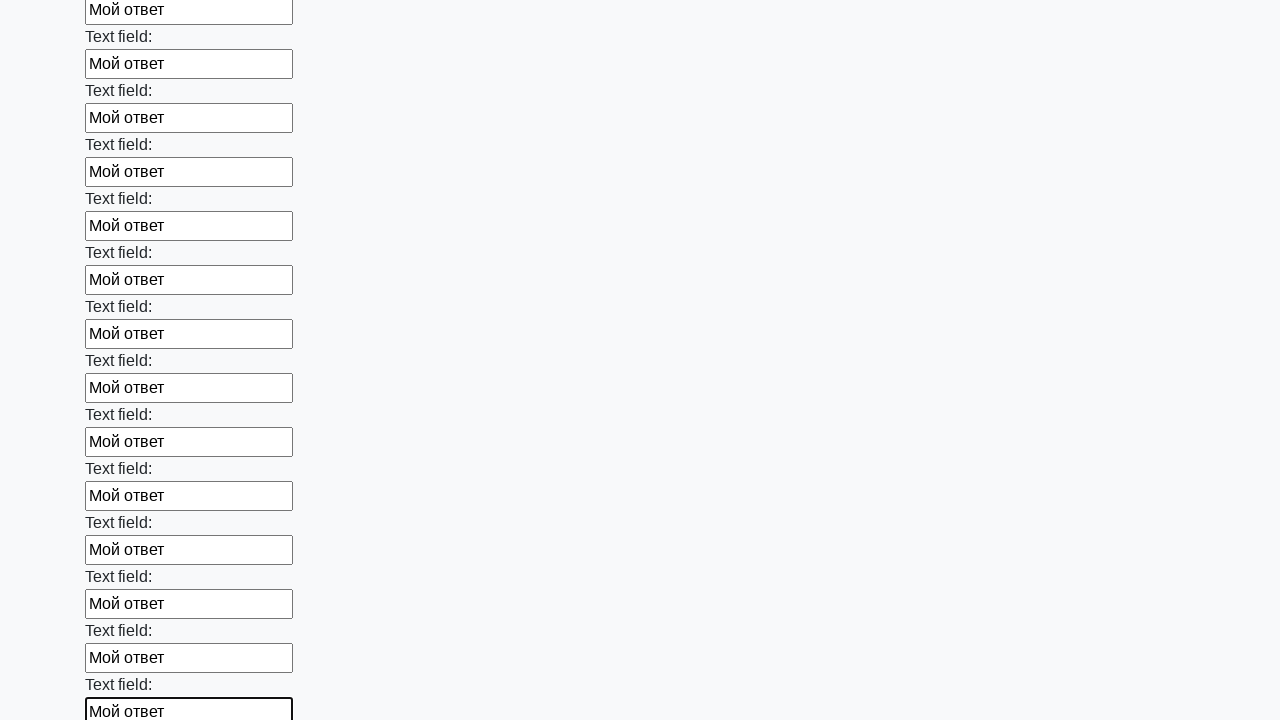

Filled input field with 'Мой ответ' on input >> nth=58
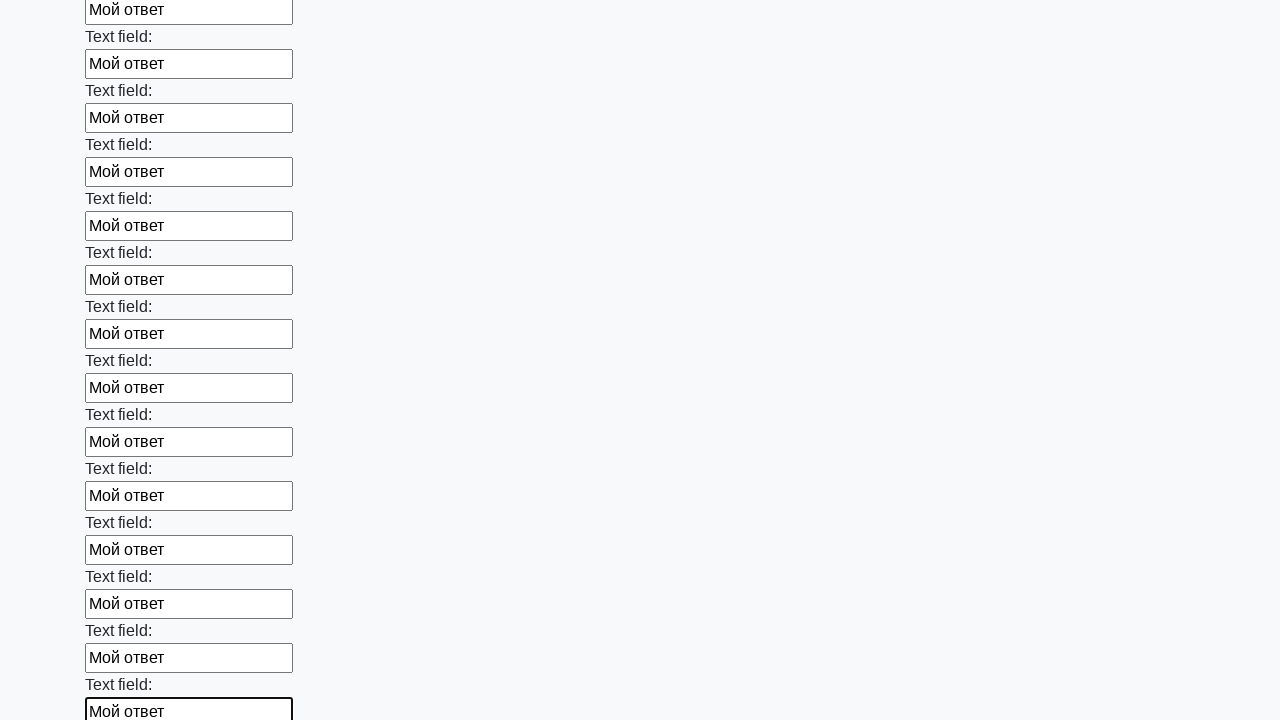

Filled input field with 'Мой ответ' on input >> nth=59
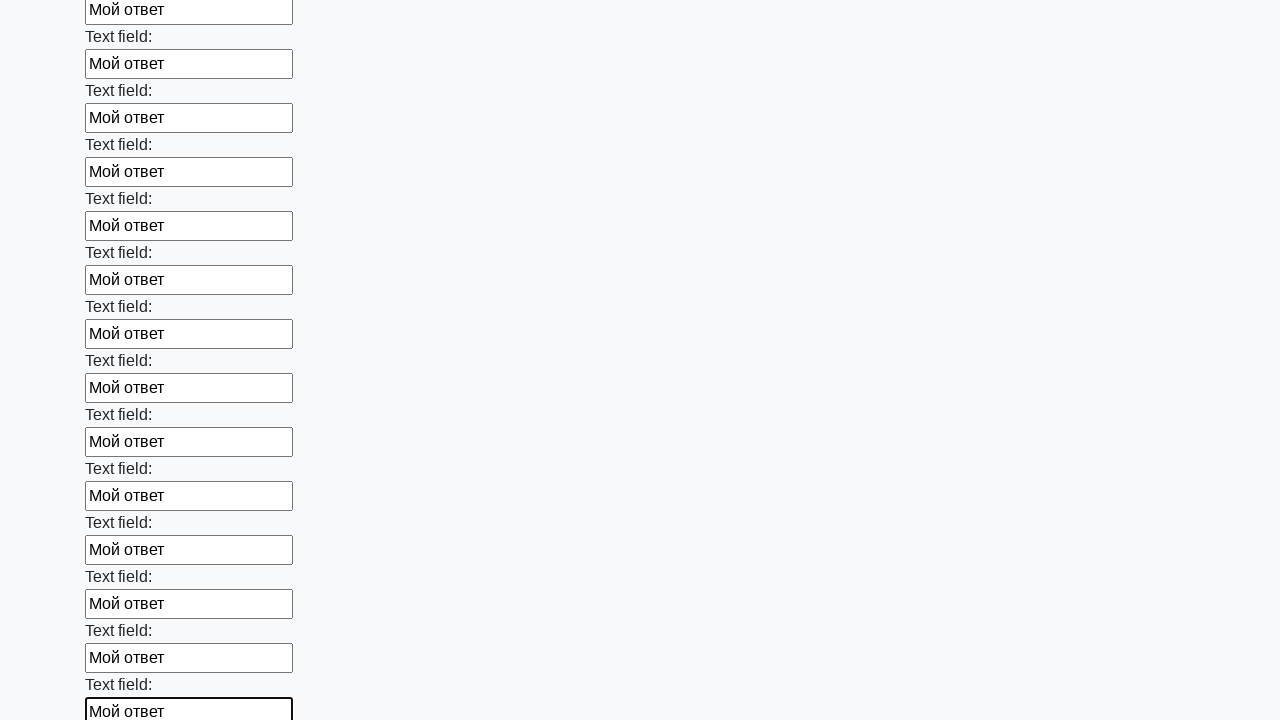

Filled input field with 'Мой ответ' on input >> nth=60
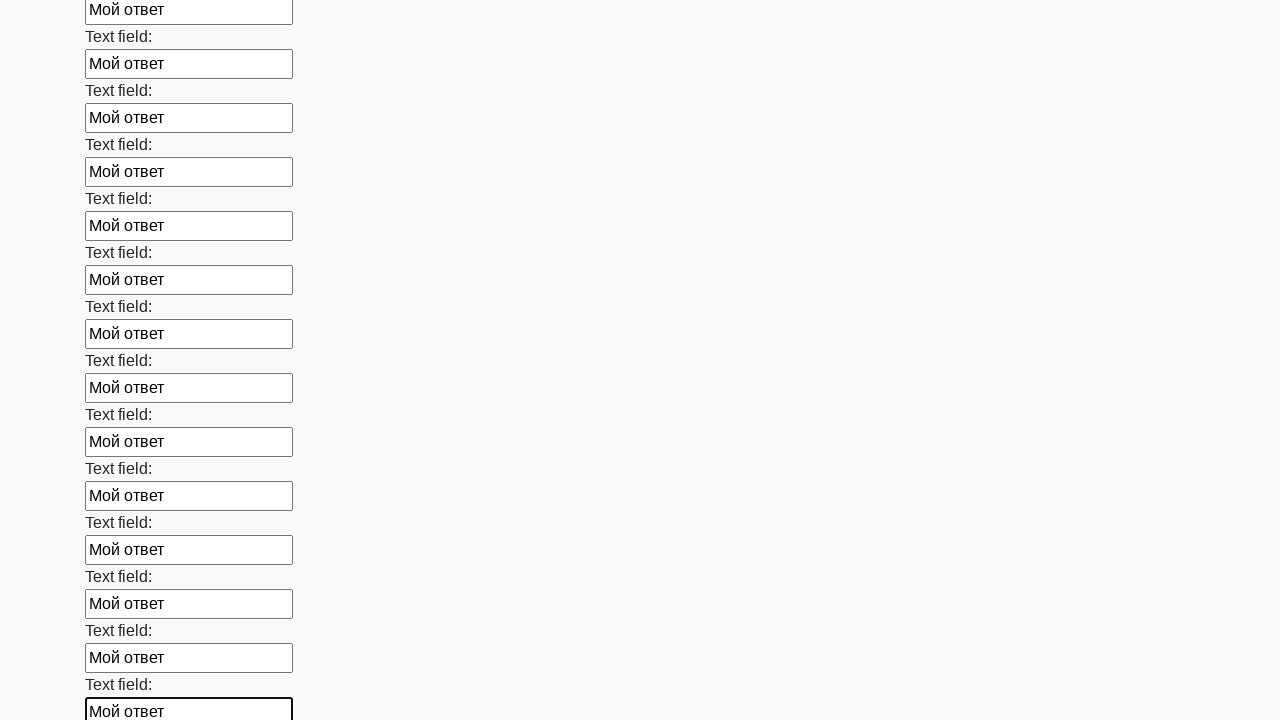

Filled input field with 'Мой ответ' on input >> nth=61
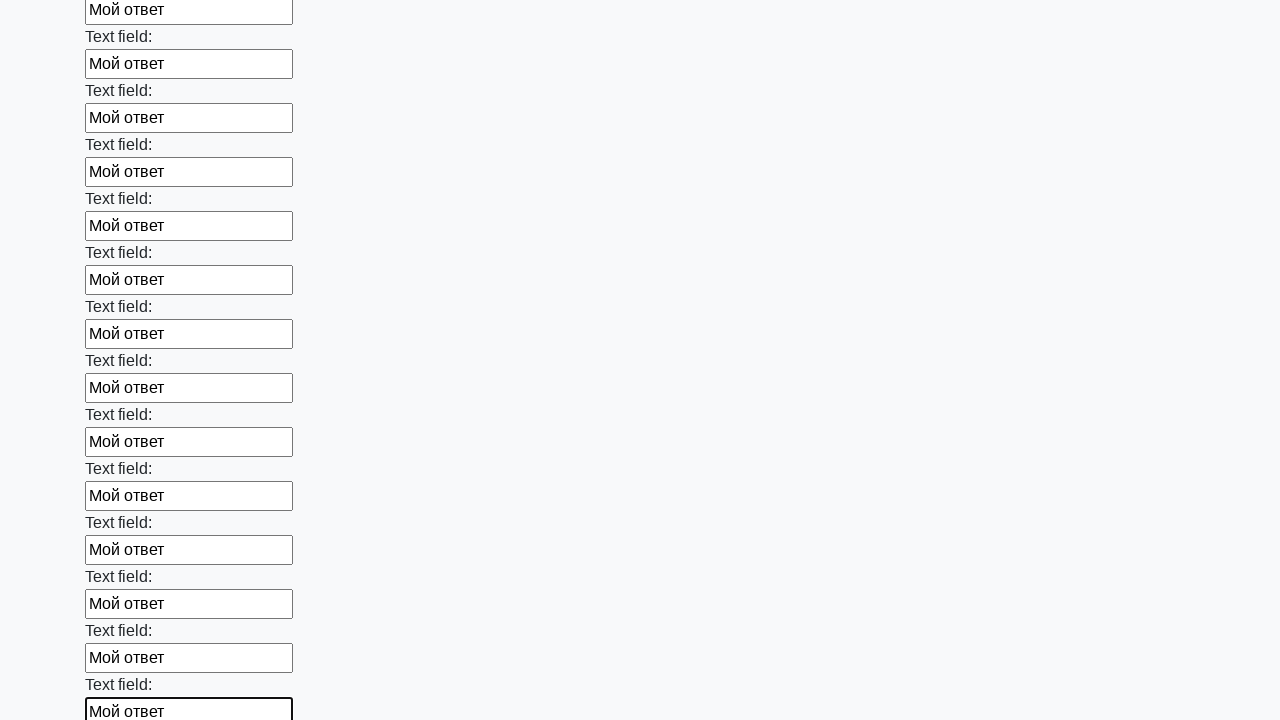

Filled input field with 'Мой ответ' on input >> nth=62
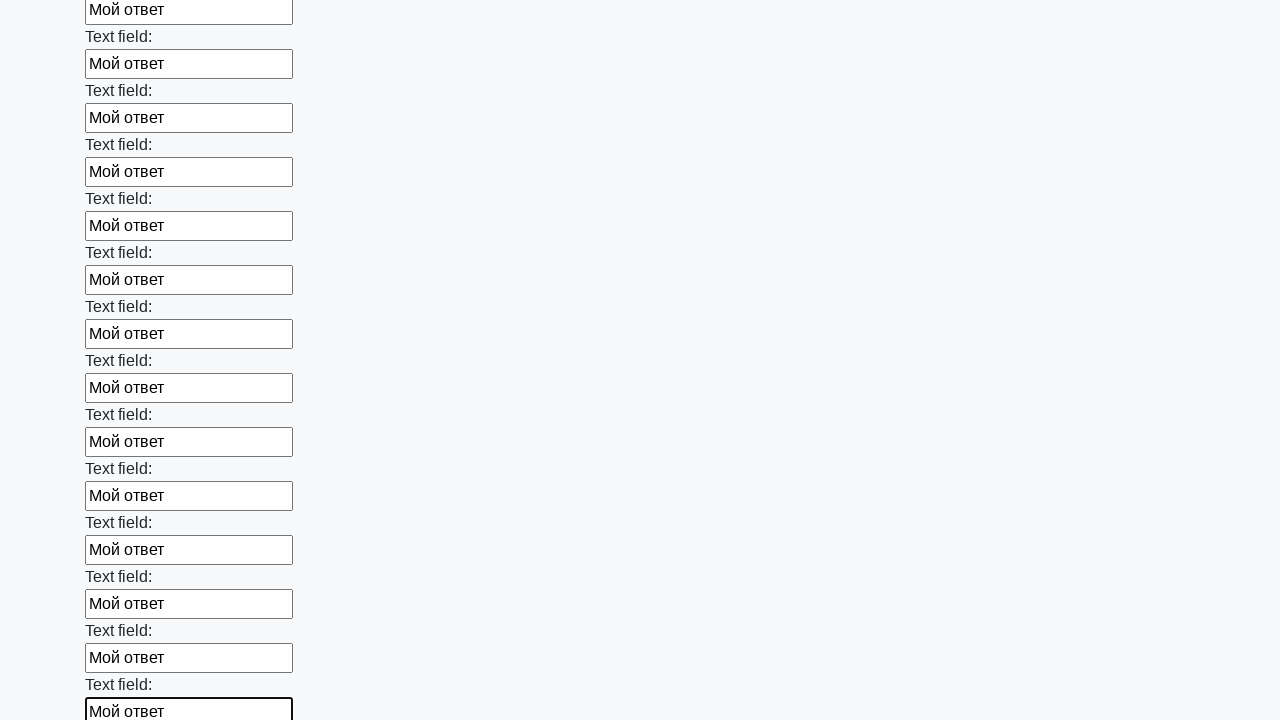

Filled input field with 'Мой ответ' on input >> nth=63
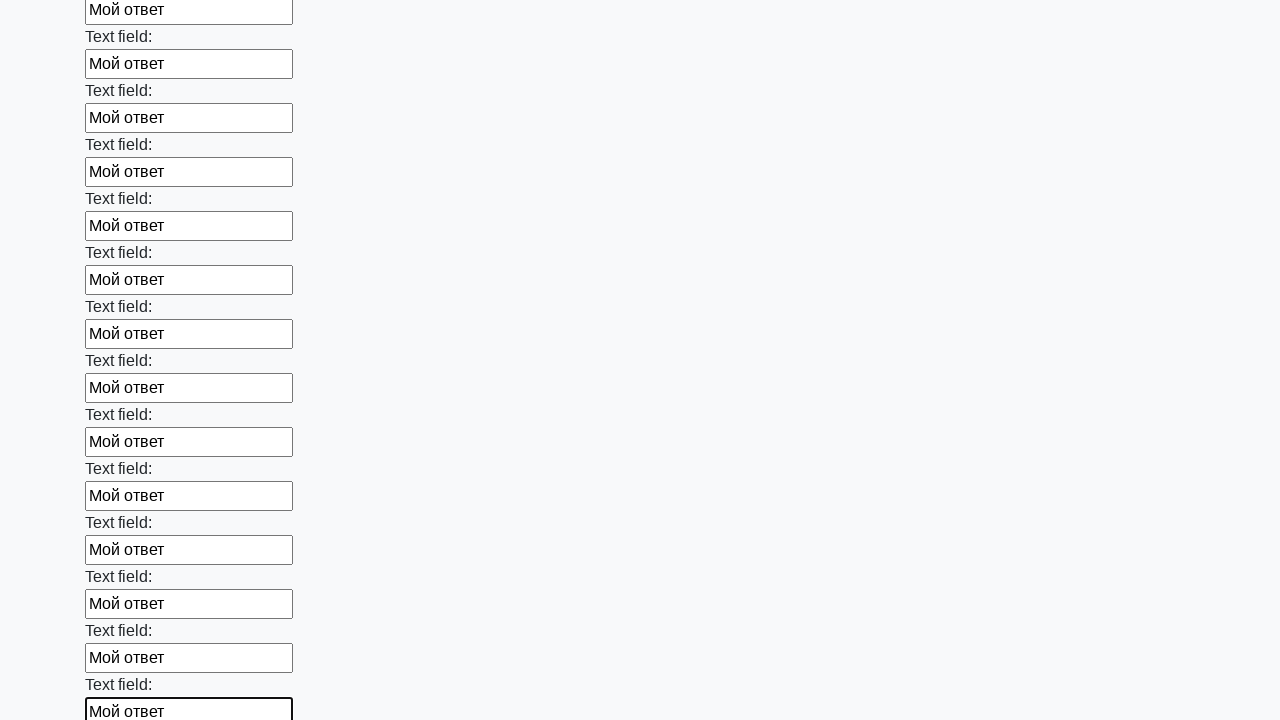

Filled input field with 'Мой ответ' on input >> nth=64
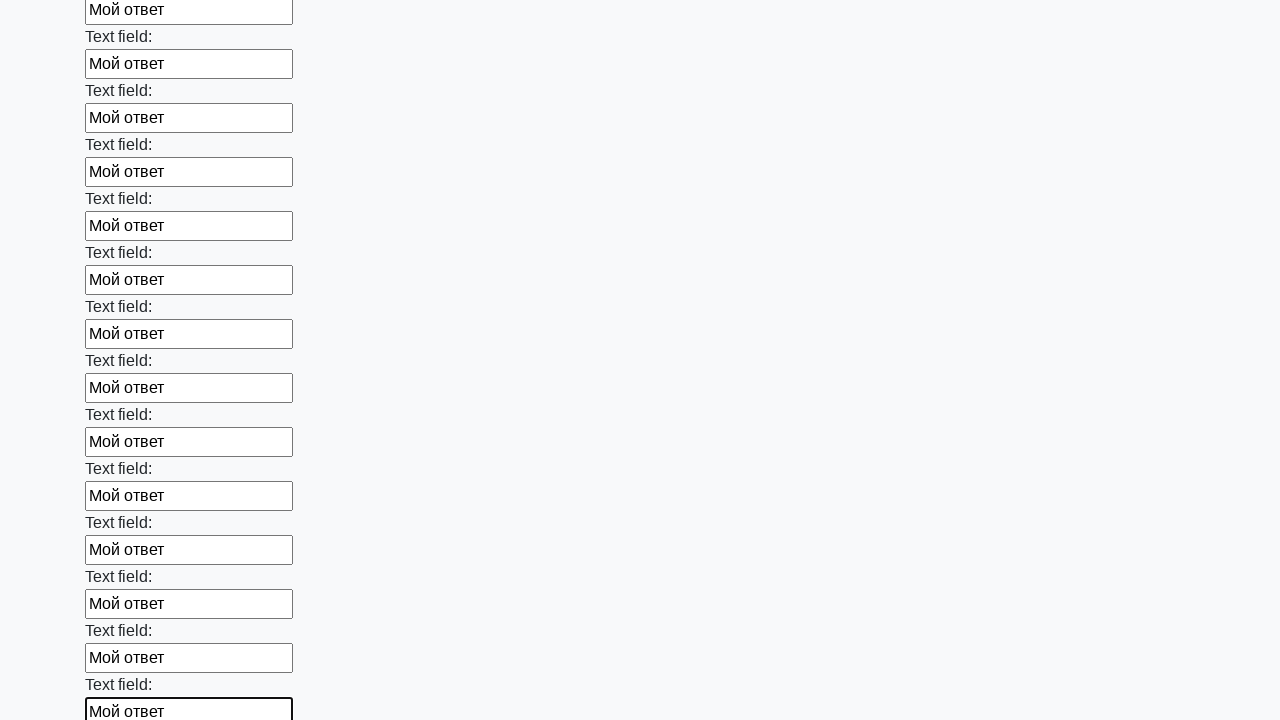

Filled input field with 'Мой ответ' on input >> nth=65
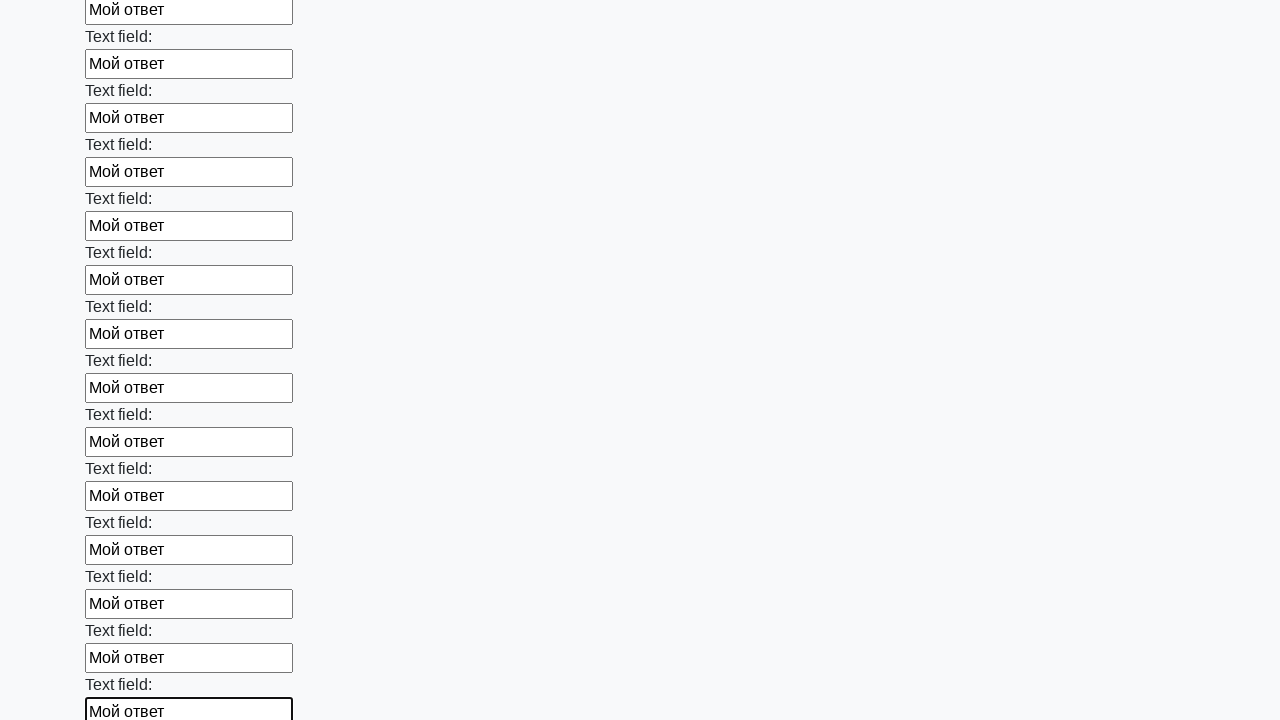

Filled input field with 'Мой ответ' on input >> nth=66
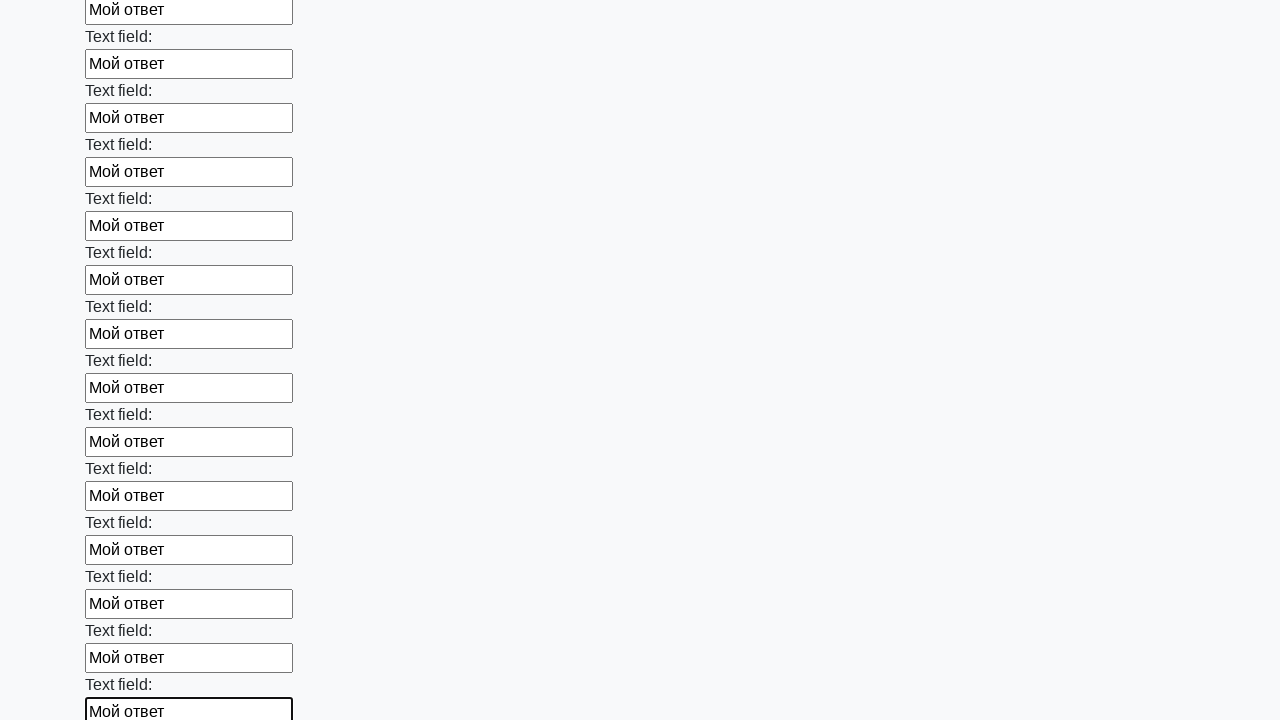

Filled input field with 'Мой ответ' on input >> nth=67
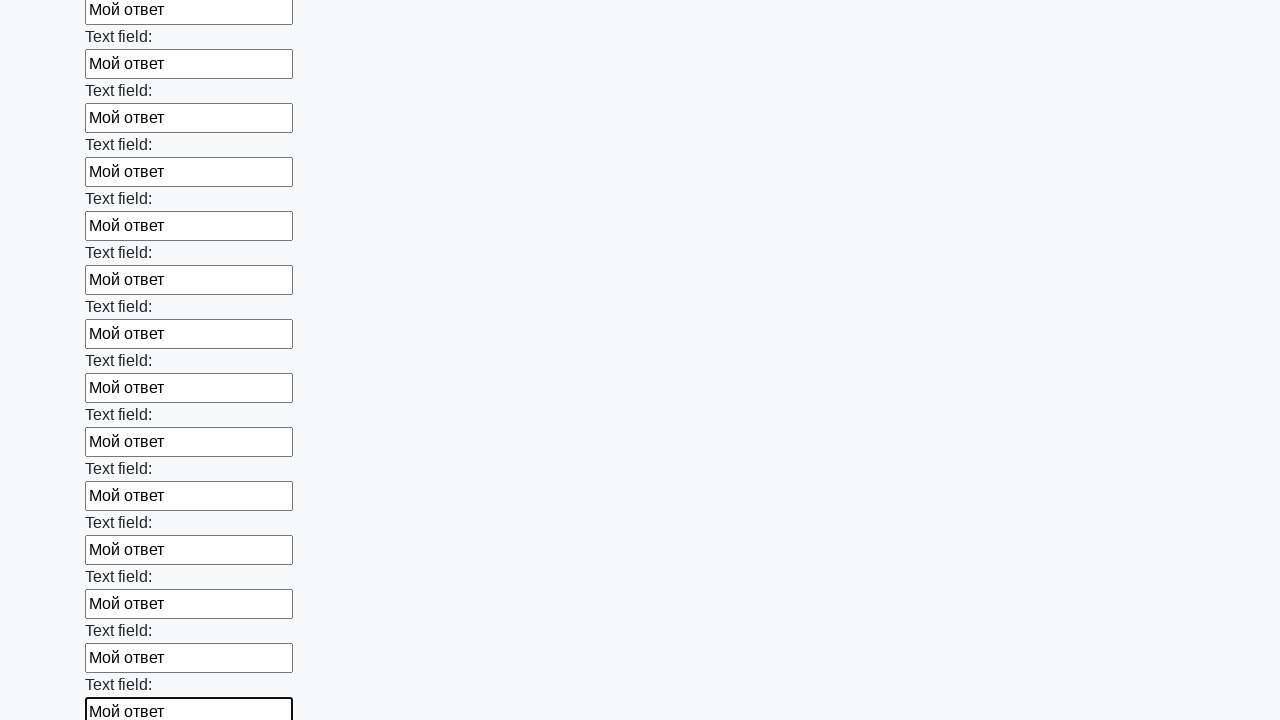

Filled input field with 'Мой ответ' on input >> nth=68
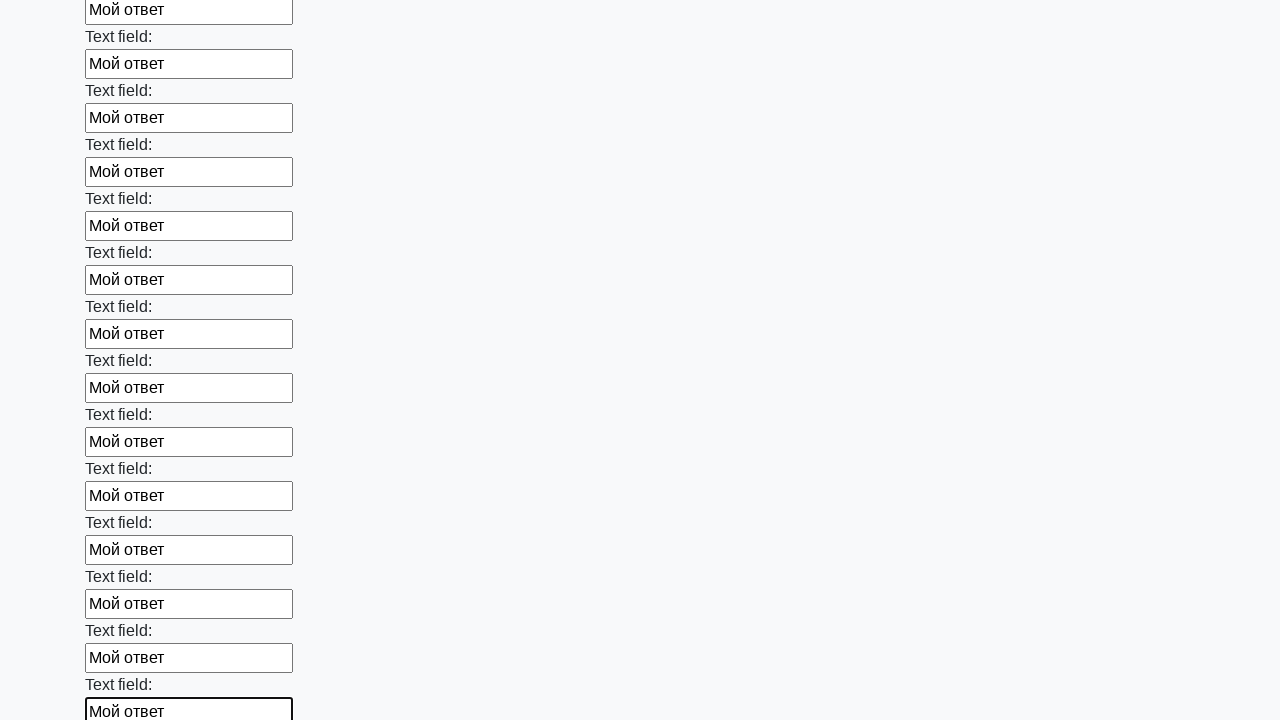

Filled input field with 'Мой ответ' on input >> nth=69
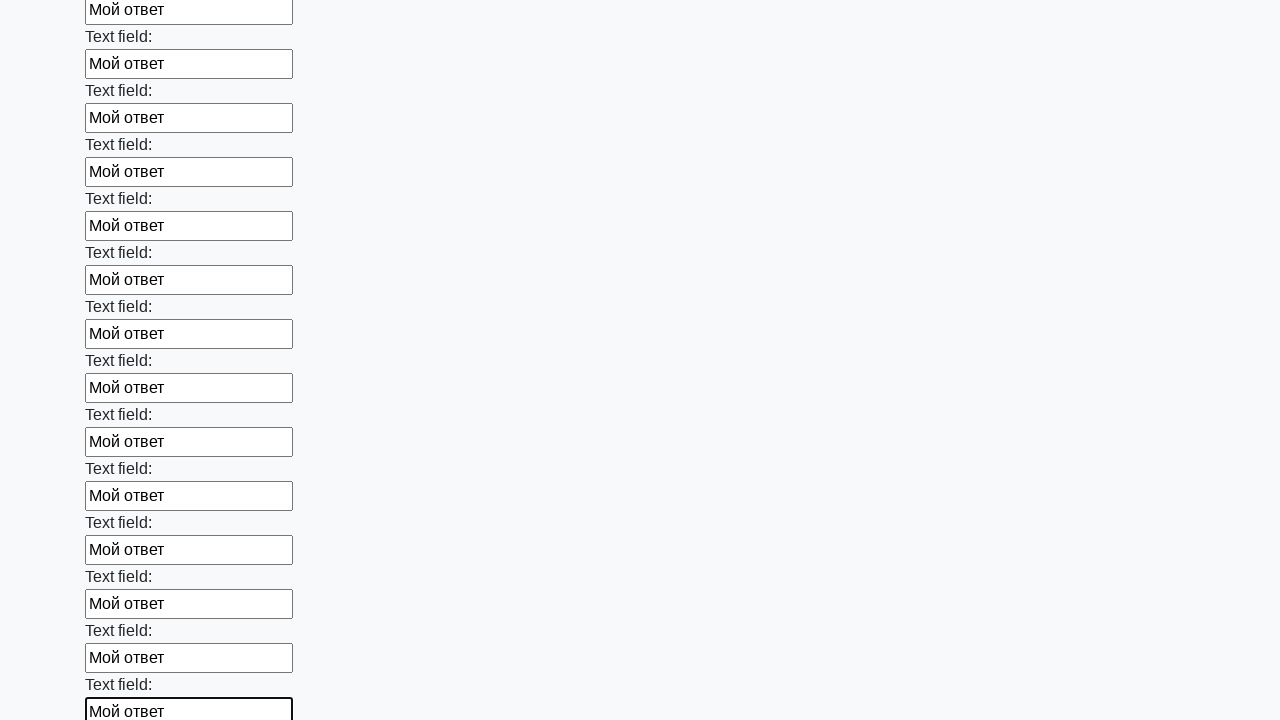

Filled input field with 'Мой ответ' on input >> nth=70
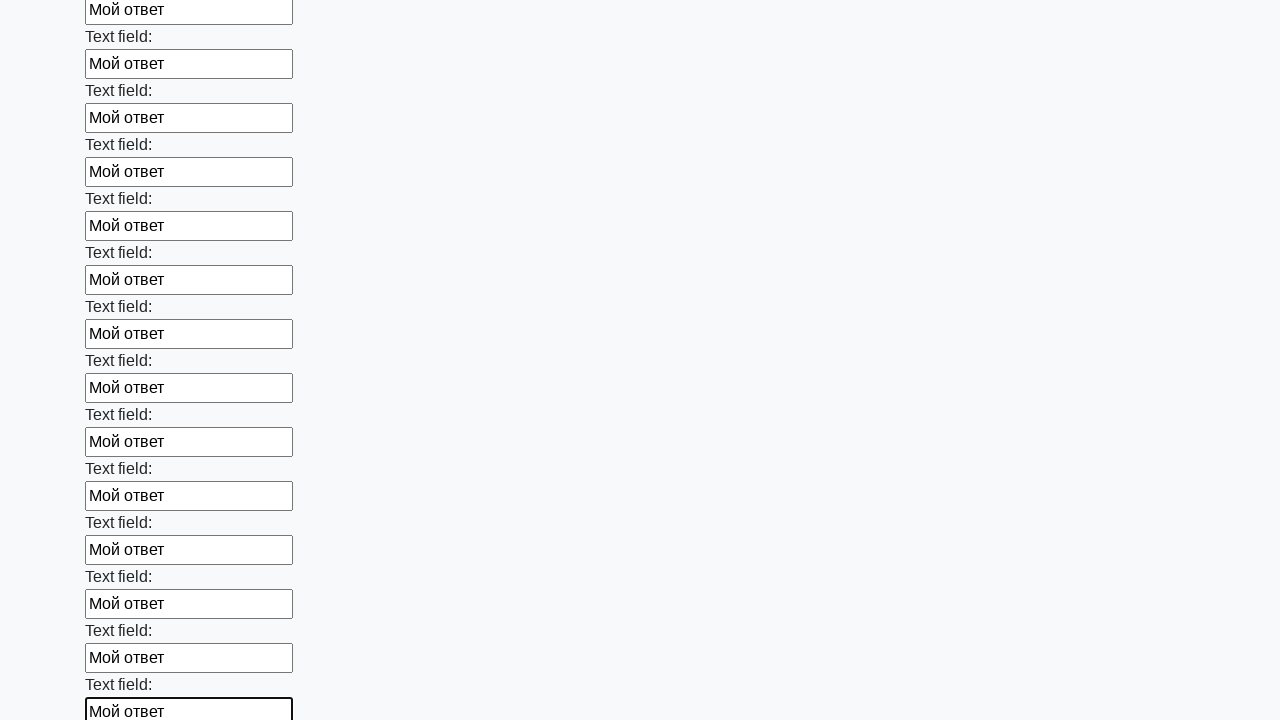

Filled input field with 'Мой ответ' on input >> nth=71
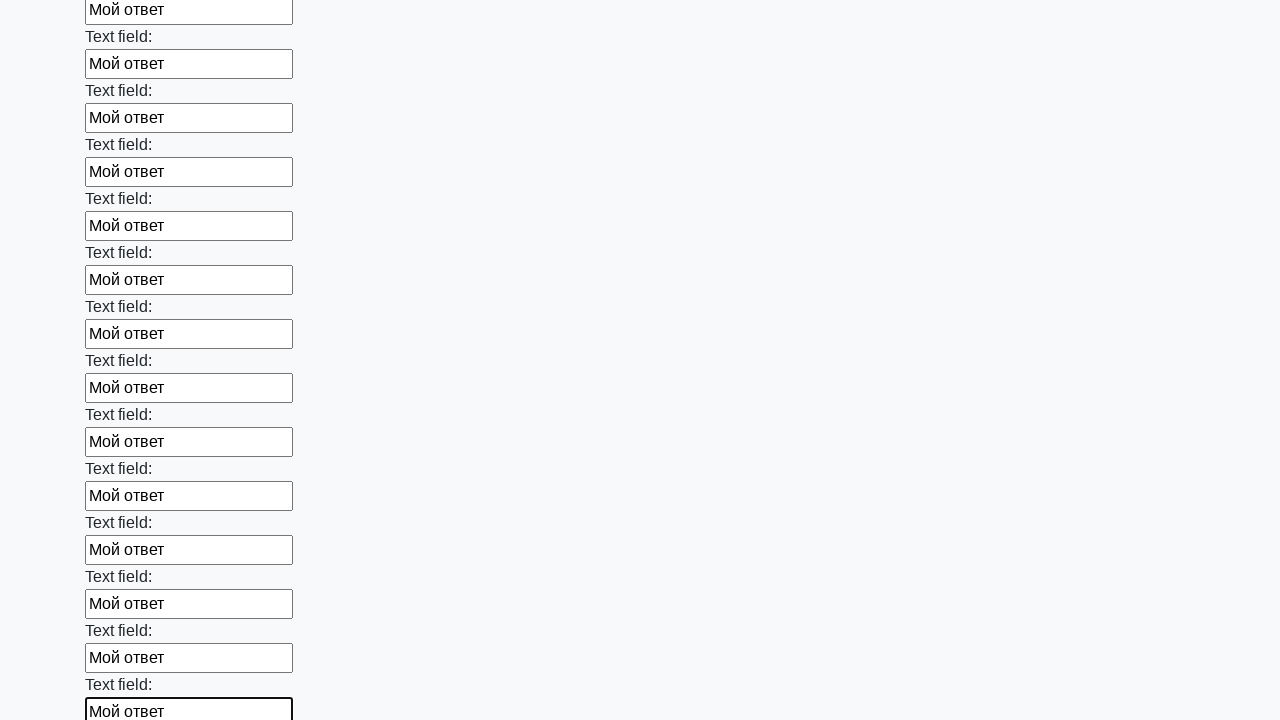

Filled input field with 'Мой ответ' on input >> nth=72
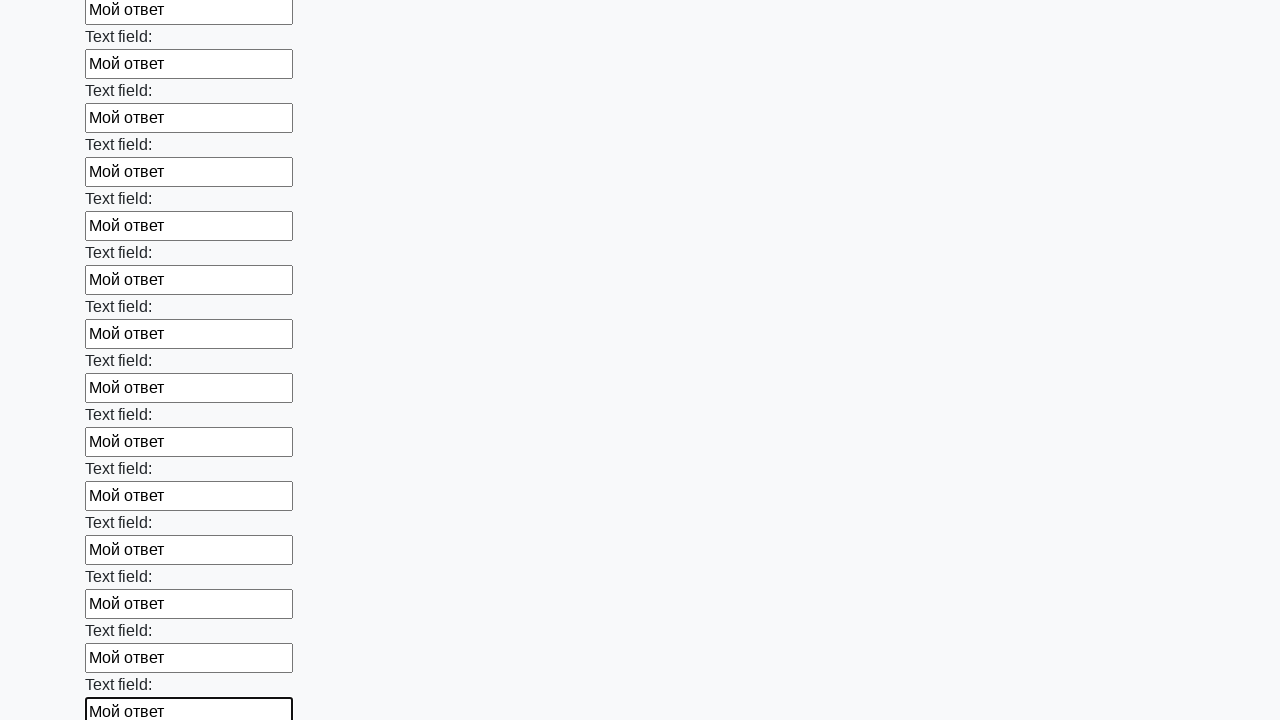

Filled input field with 'Мой ответ' on input >> nth=73
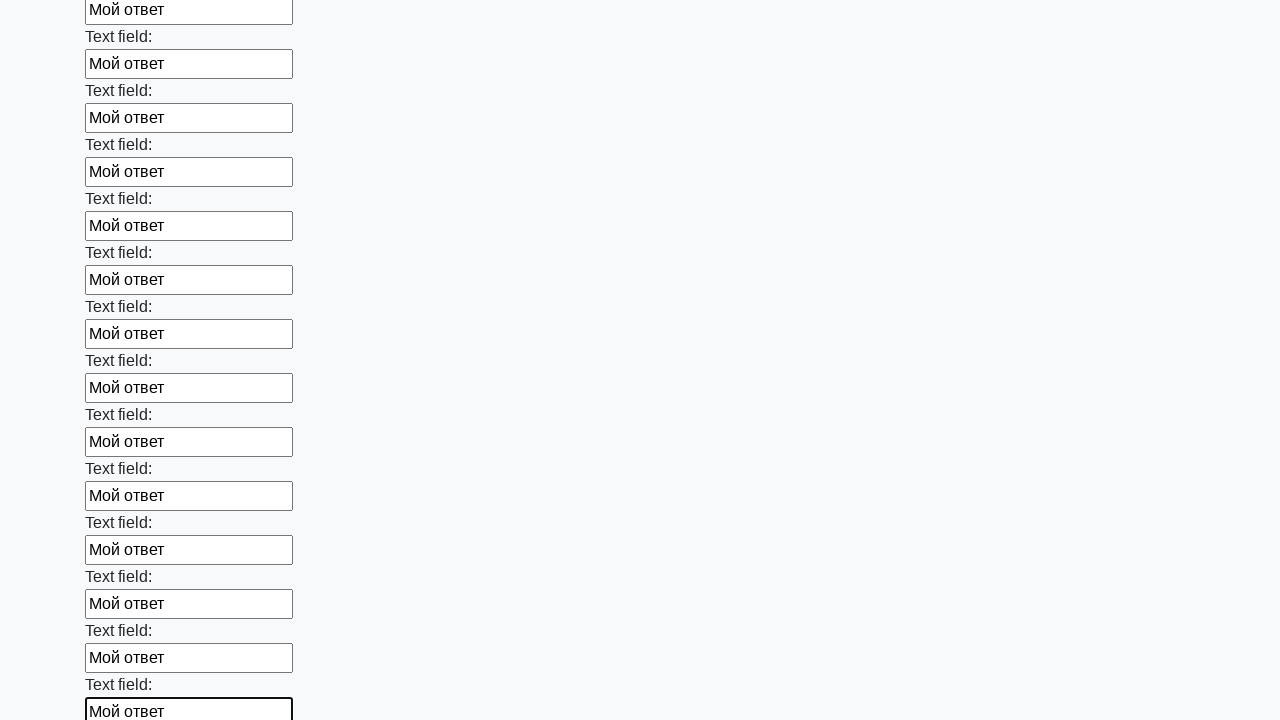

Filled input field with 'Мой ответ' on input >> nth=74
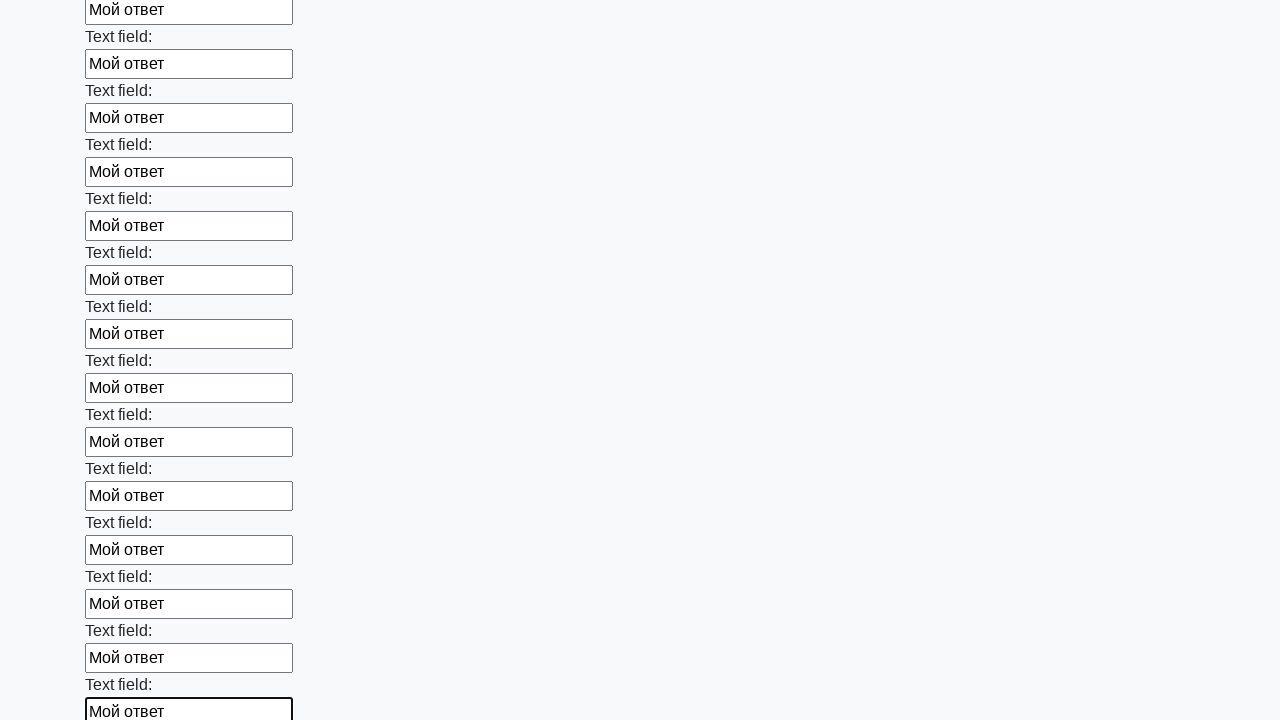

Filled input field with 'Мой ответ' on input >> nth=75
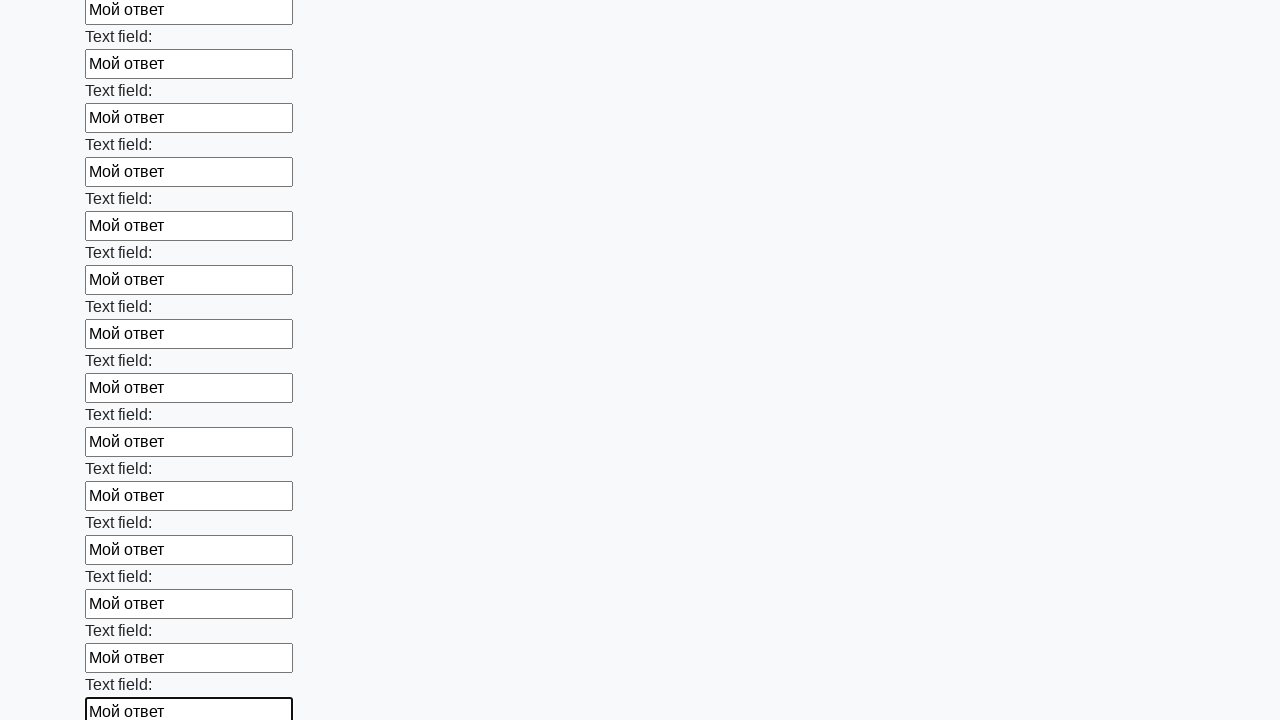

Filled input field with 'Мой ответ' on input >> nth=76
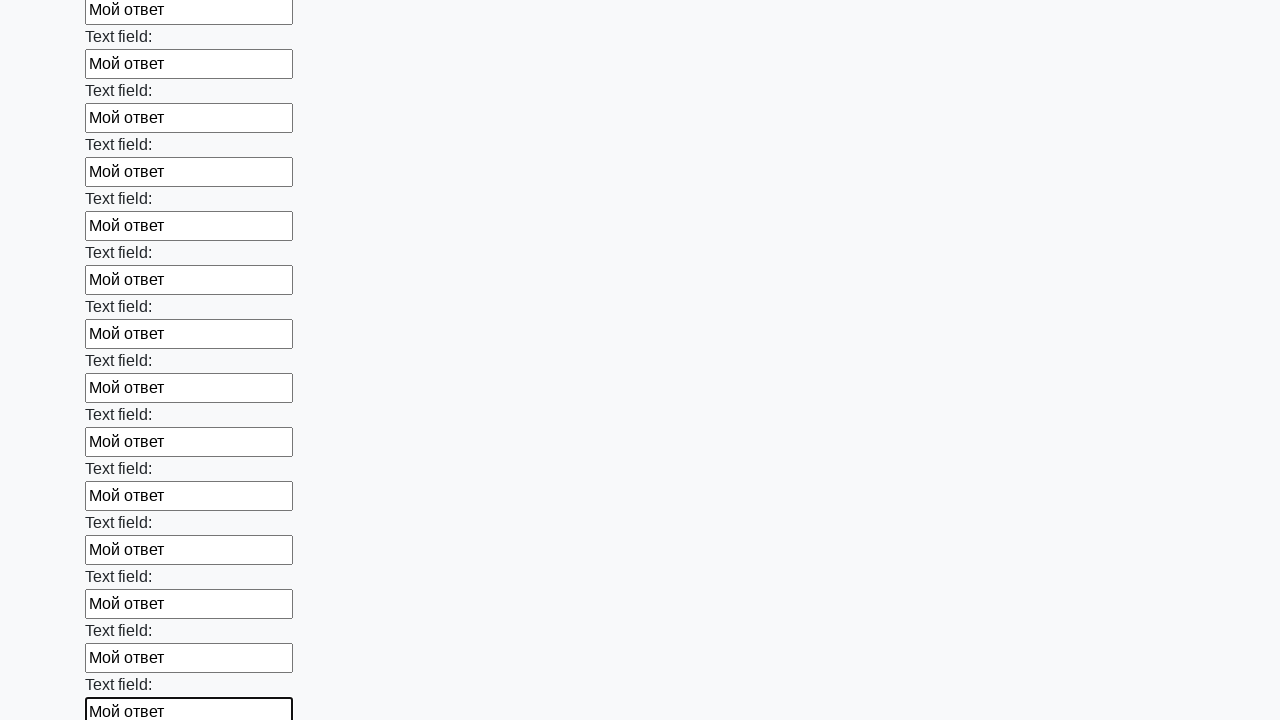

Filled input field with 'Мой ответ' on input >> nth=77
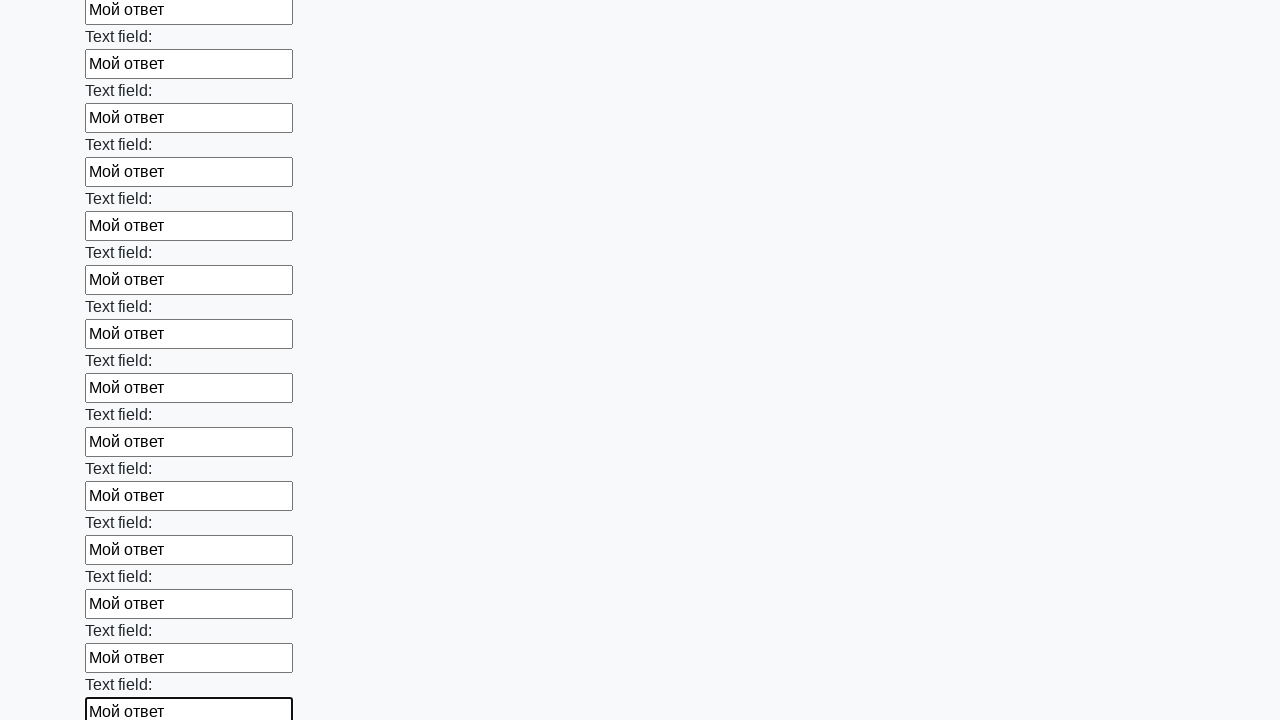

Filled input field with 'Мой ответ' on input >> nth=78
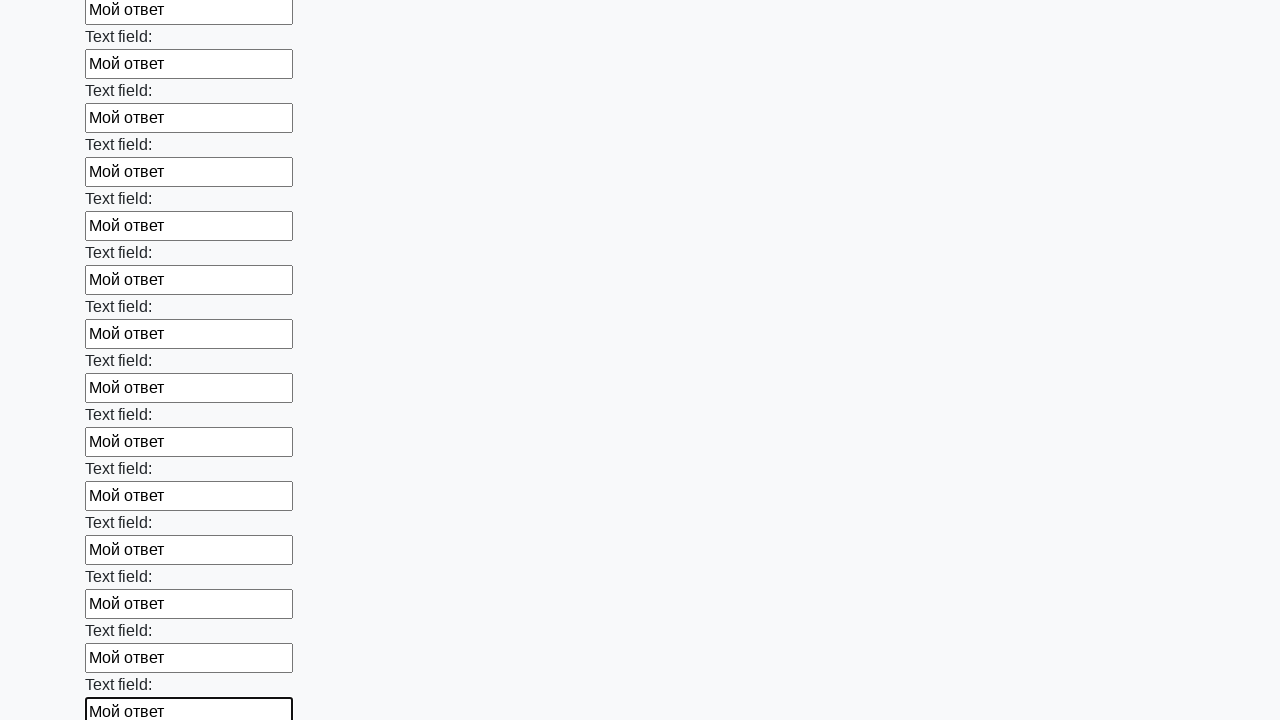

Filled input field with 'Мой ответ' on input >> nth=79
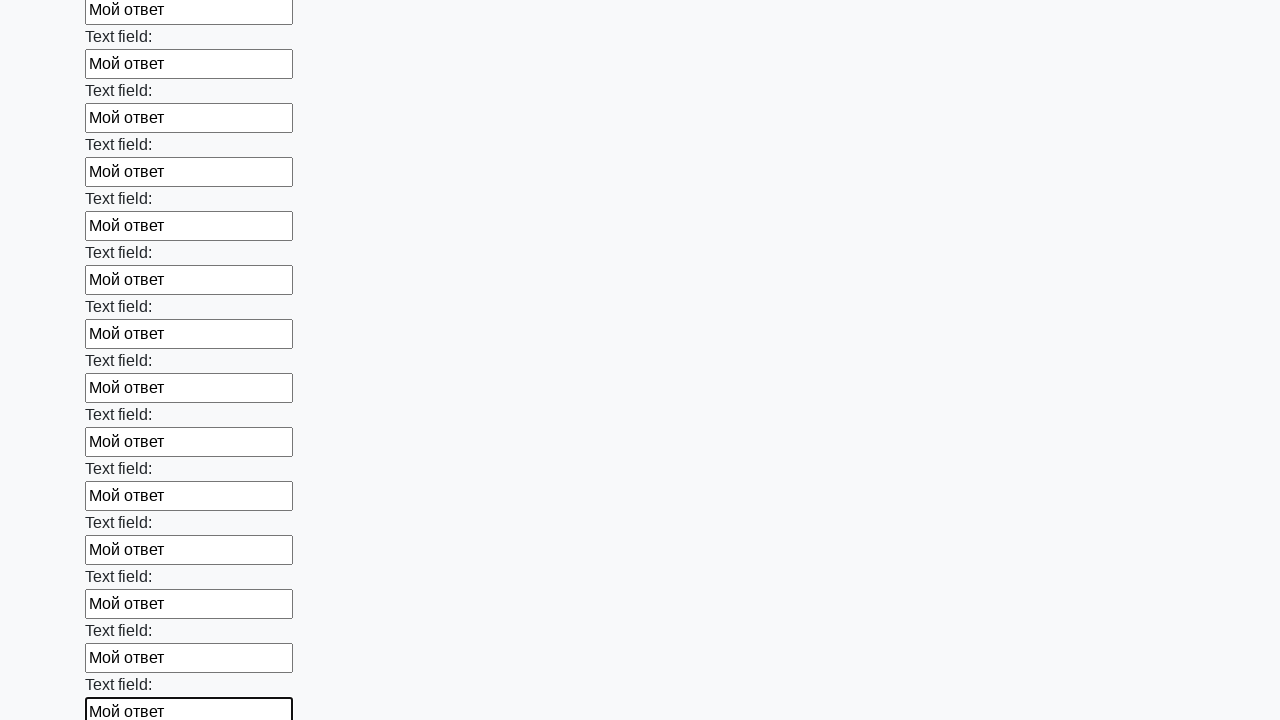

Filled input field with 'Мой ответ' on input >> nth=80
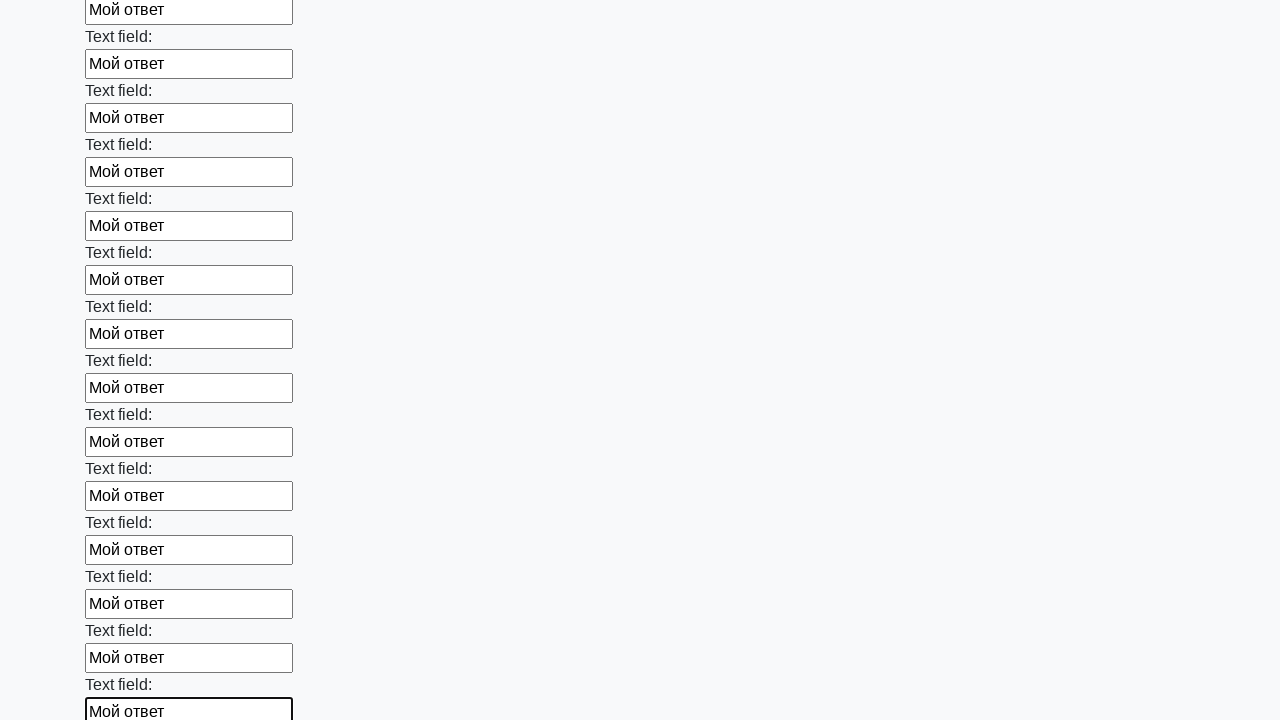

Filled input field with 'Мой ответ' on input >> nth=81
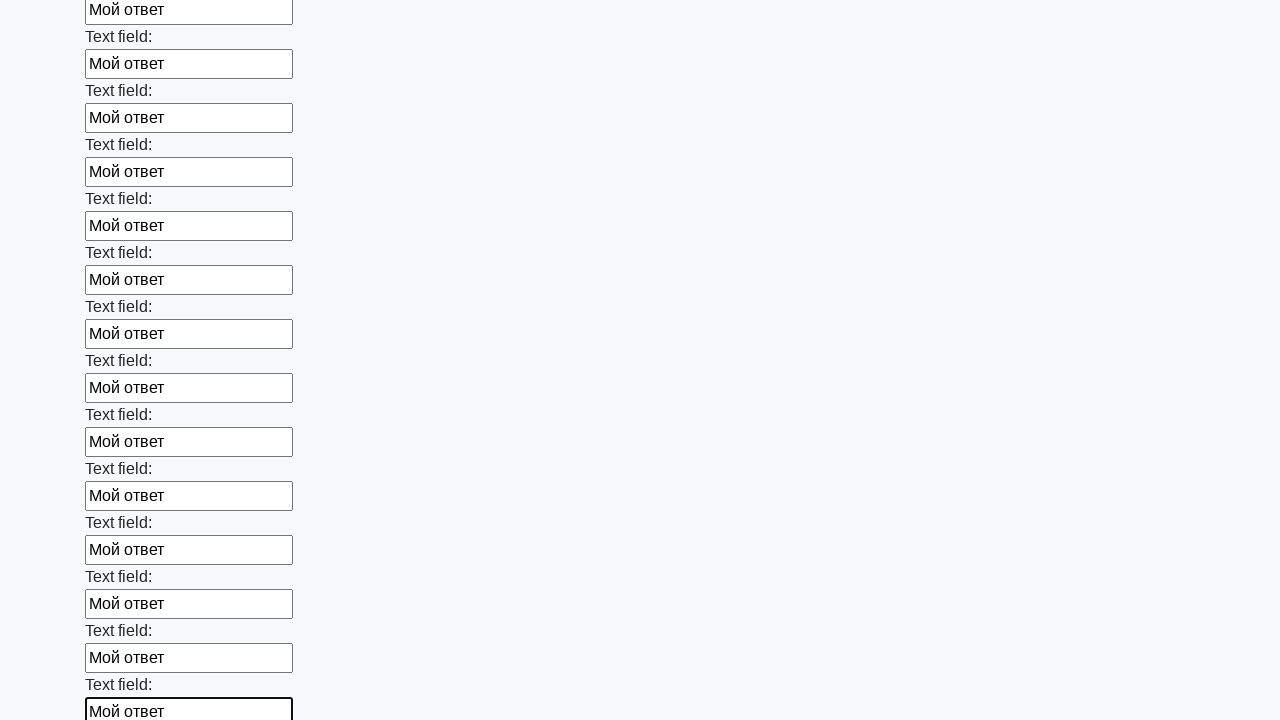

Filled input field with 'Мой ответ' on input >> nth=82
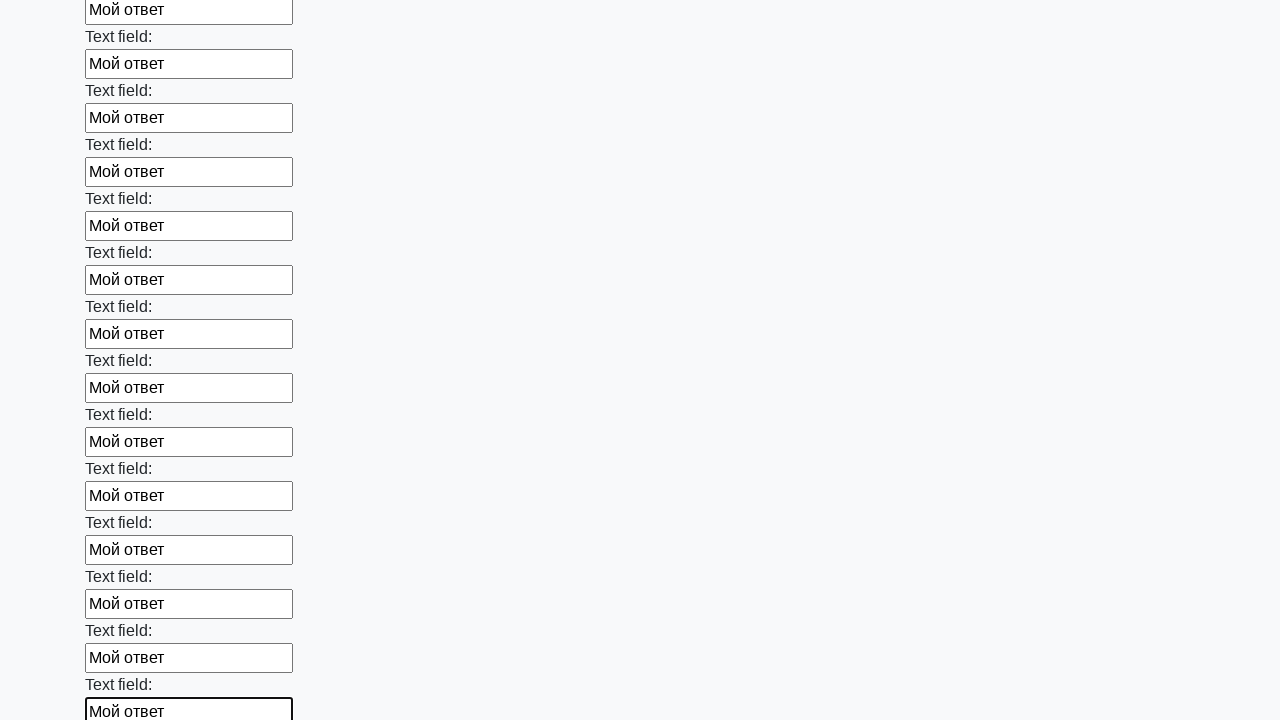

Filled input field with 'Мой ответ' on input >> nth=83
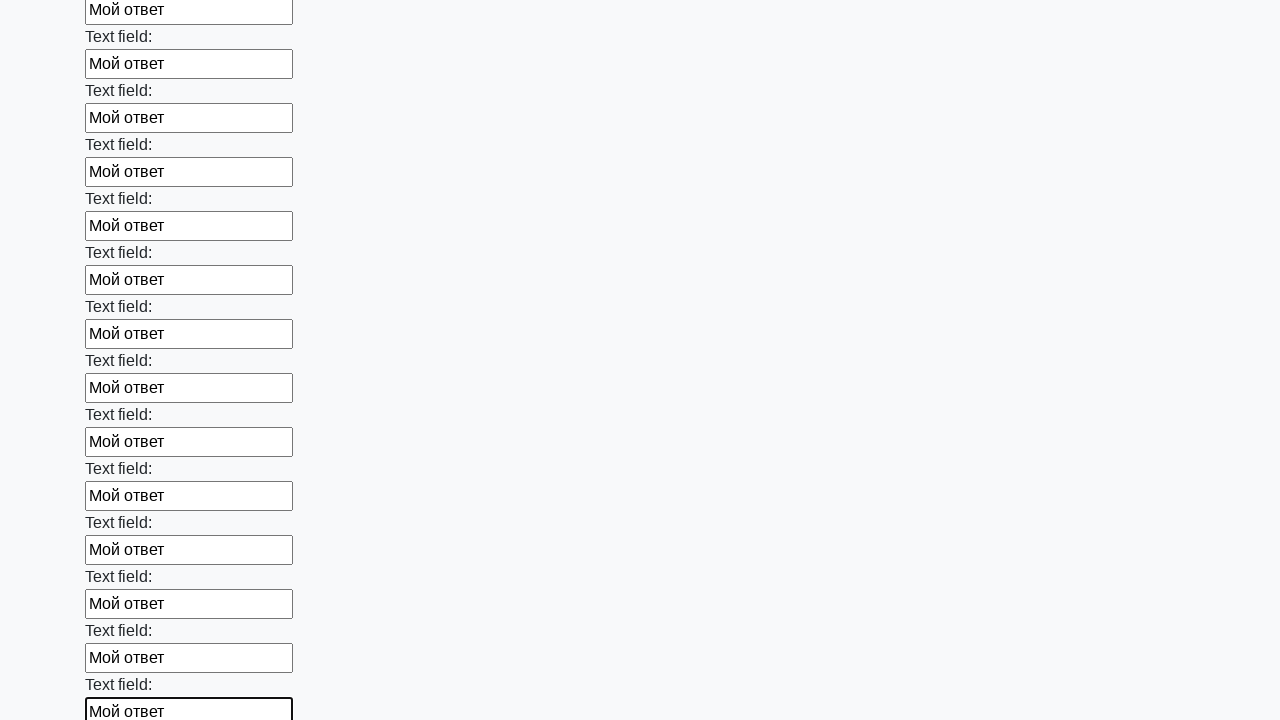

Filled input field with 'Мой ответ' on input >> nth=84
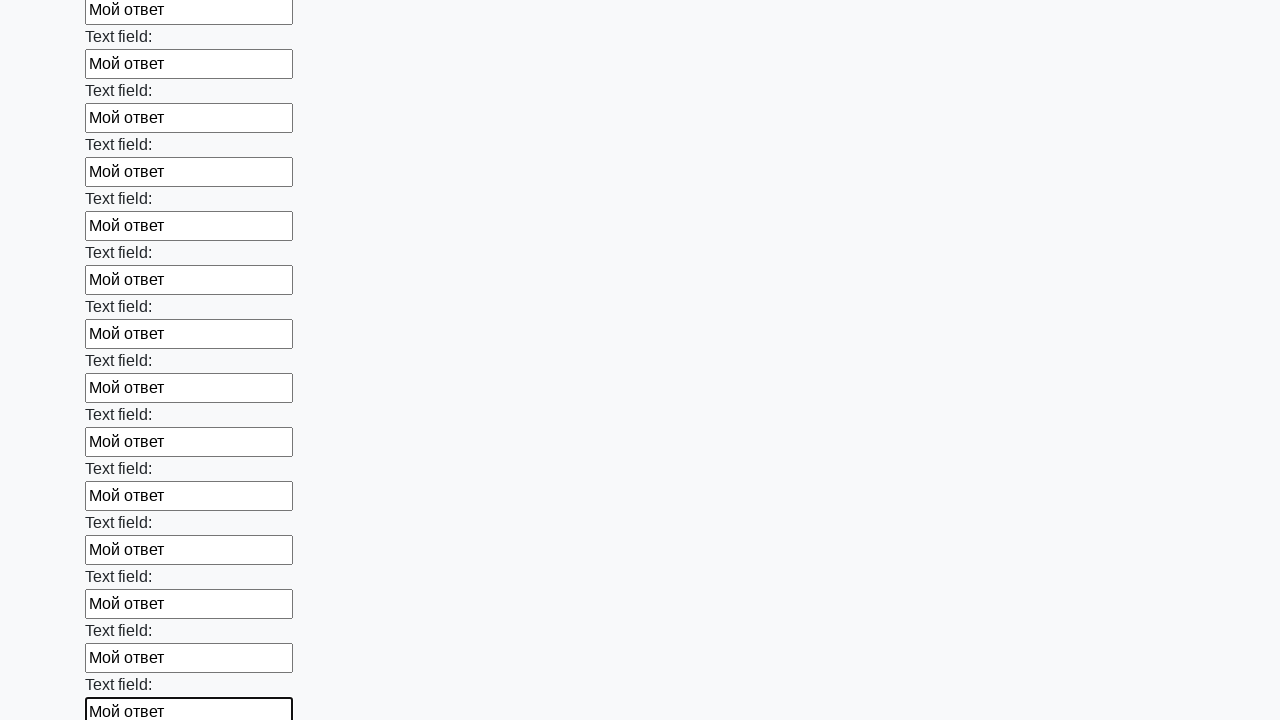

Filled input field with 'Мой ответ' on input >> nth=85
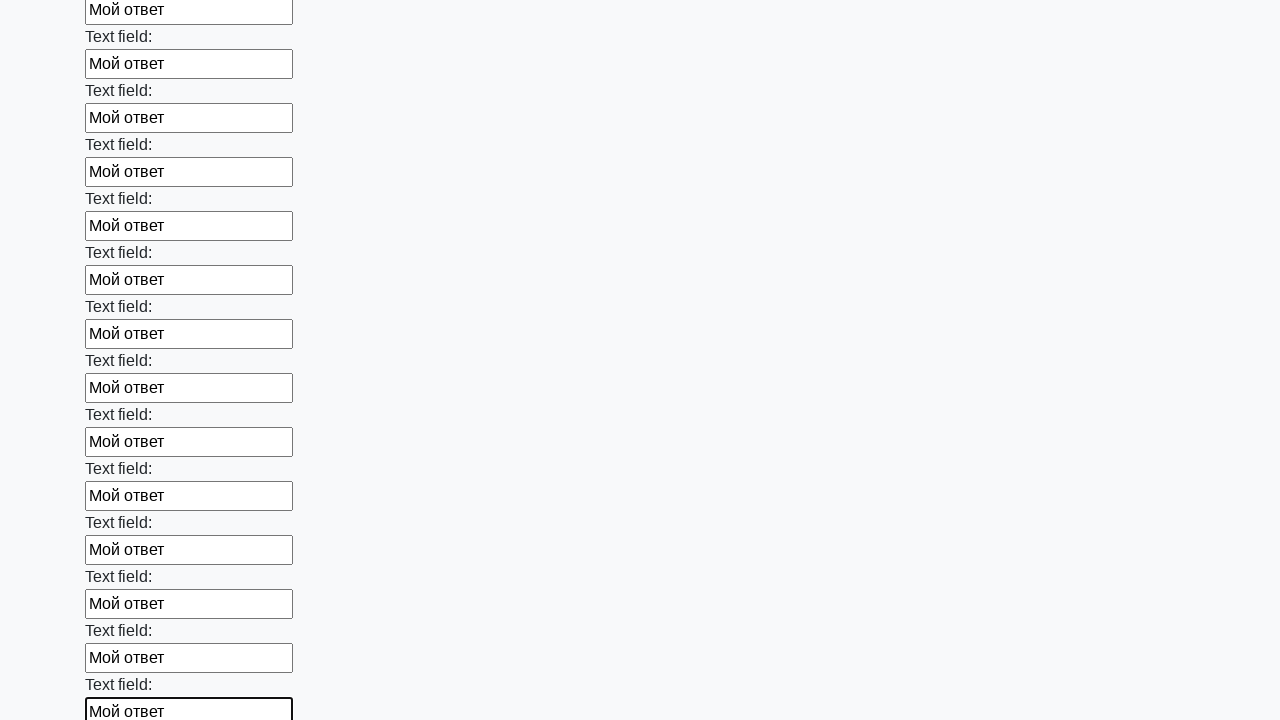

Filled input field with 'Мой ответ' on input >> nth=86
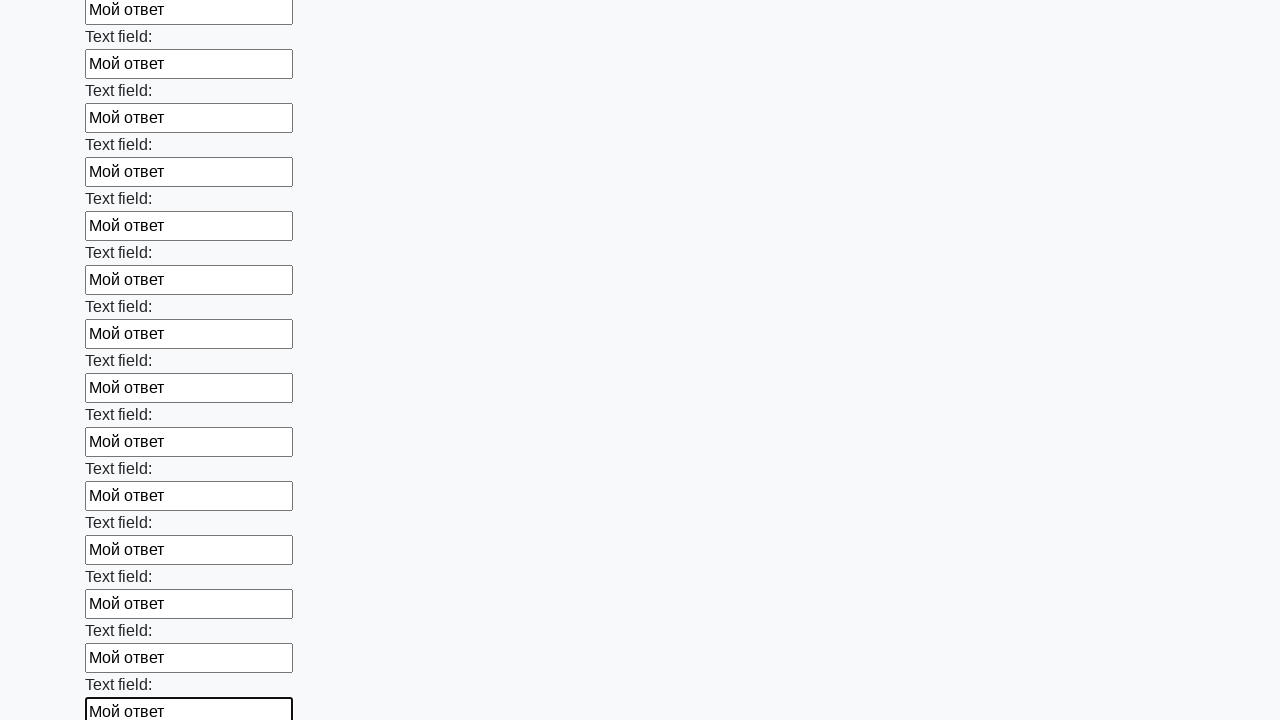

Filled input field with 'Мой ответ' on input >> nth=87
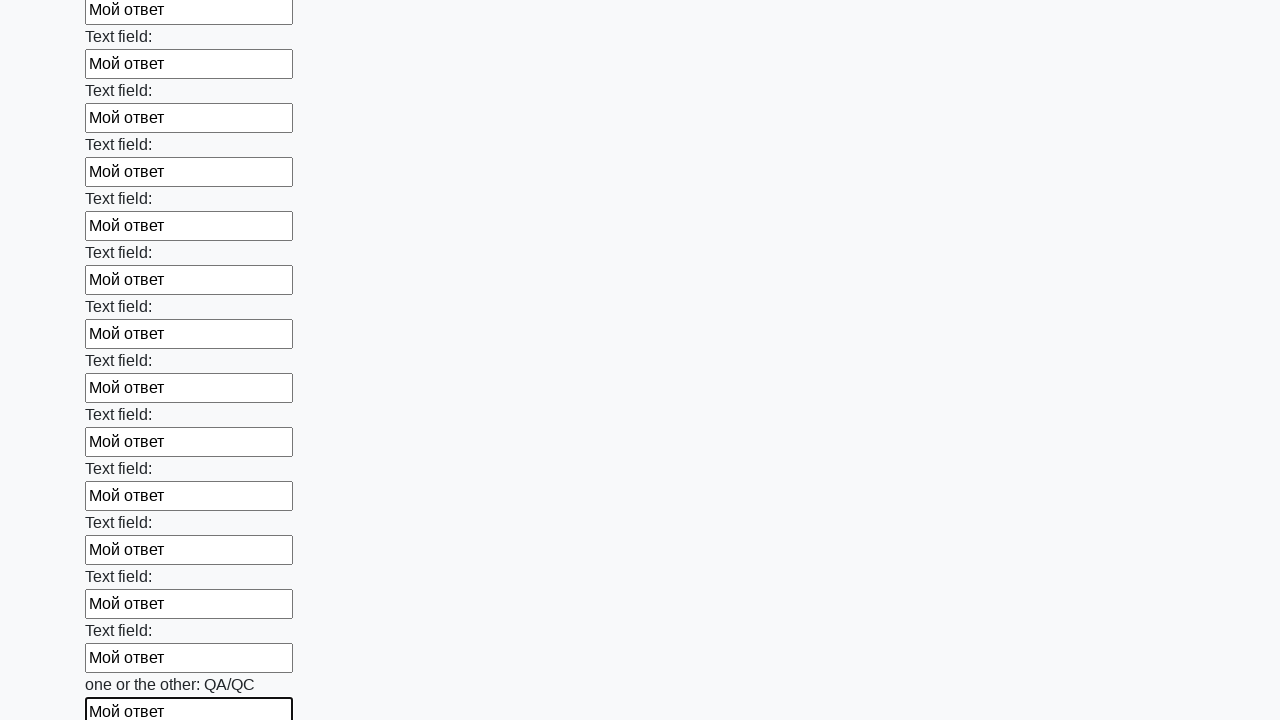

Filled input field with 'Мой ответ' on input >> nth=88
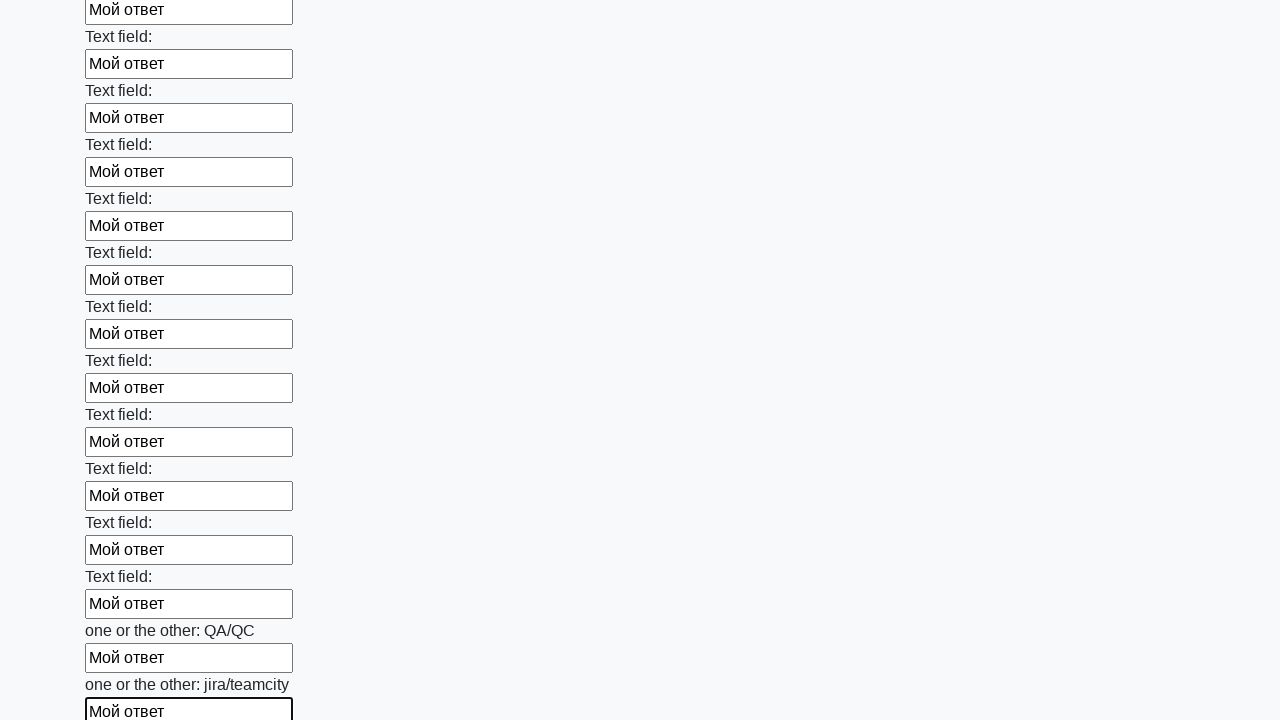

Filled input field with 'Мой ответ' on input >> nth=89
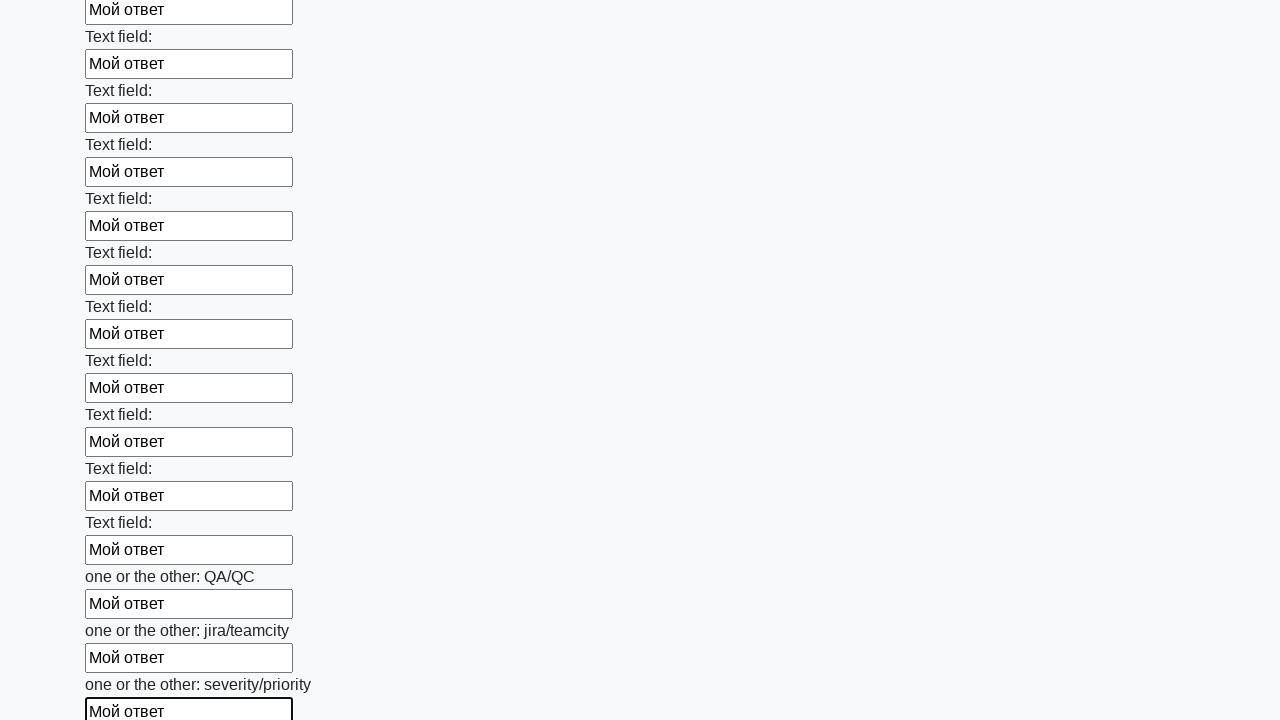

Filled input field with 'Мой ответ' on input >> nth=90
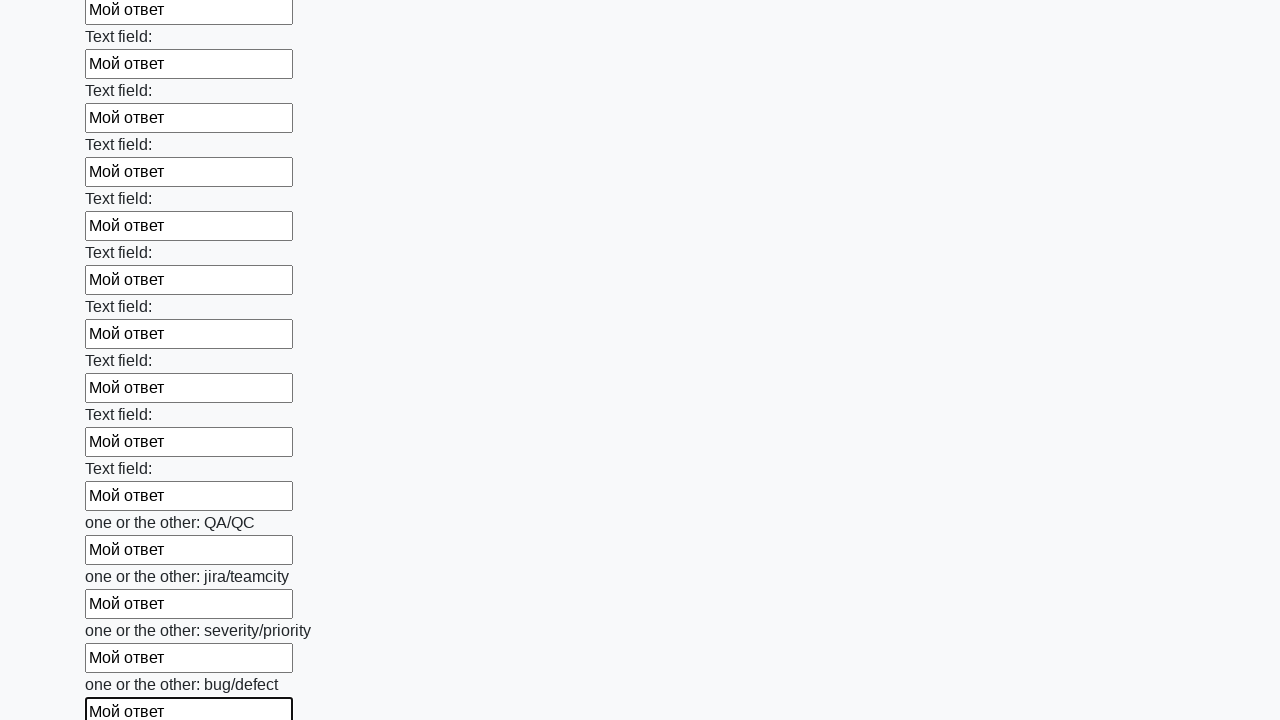

Filled input field with 'Мой ответ' on input >> nth=91
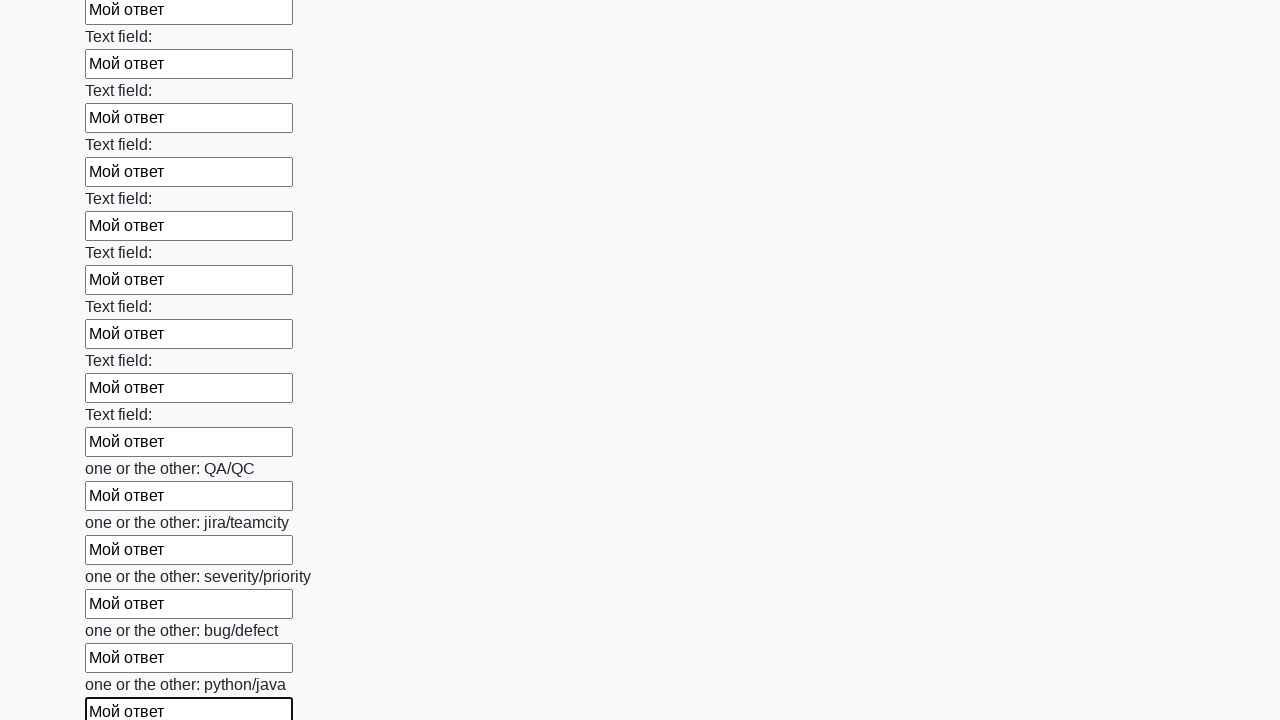

Filled input field with 'Мой ответ' on input >> nth=92
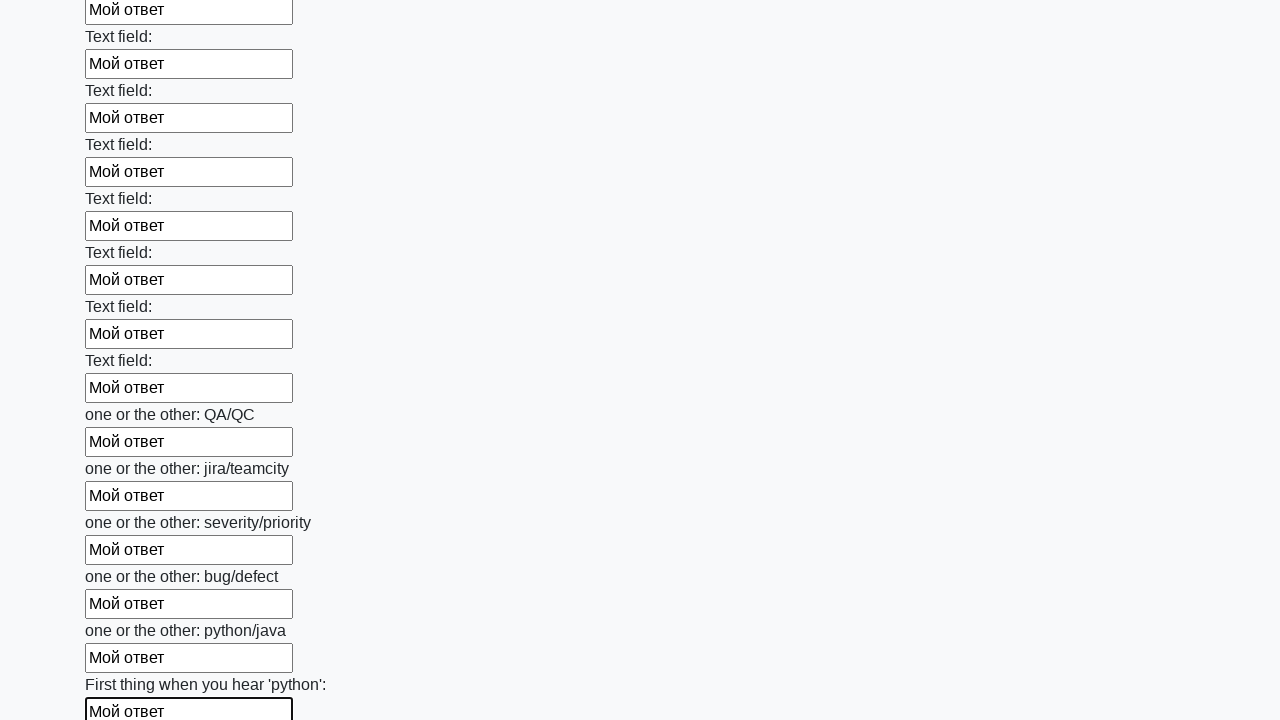

Filled input field with 'Мой ответ' on input >> nth=93
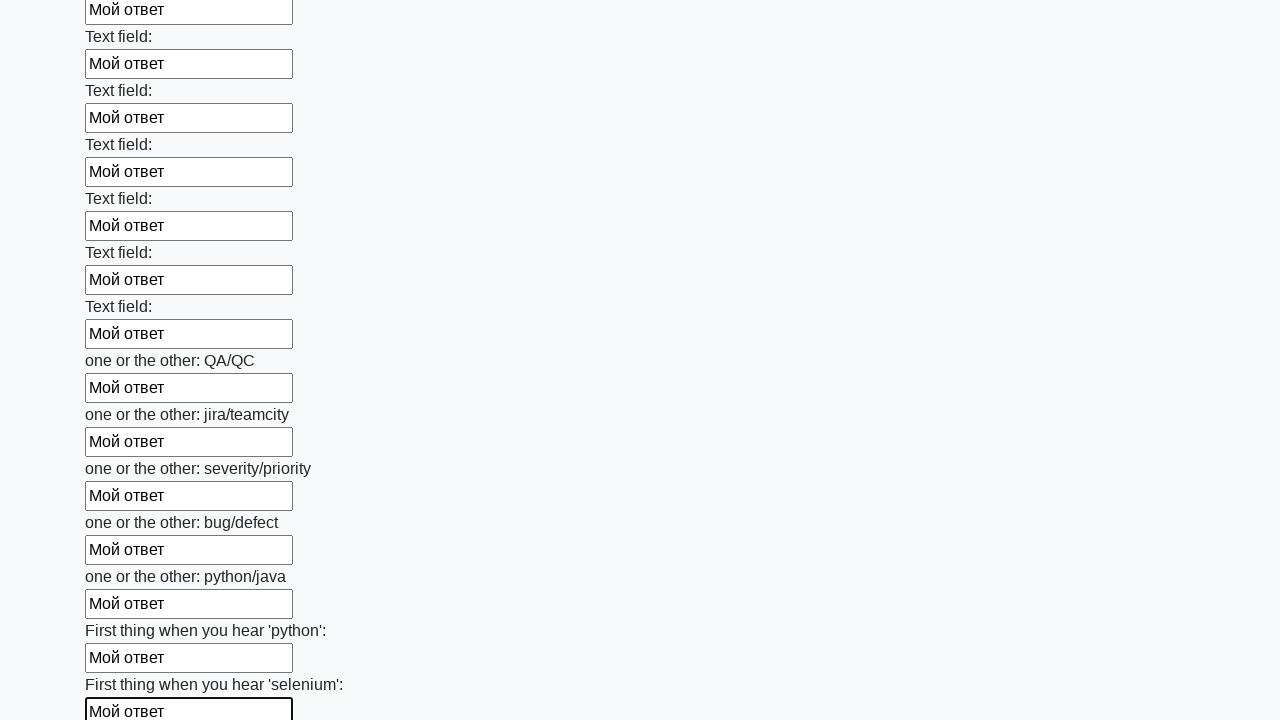

Filled input field with 'Мой ответ' on input >> nth=94
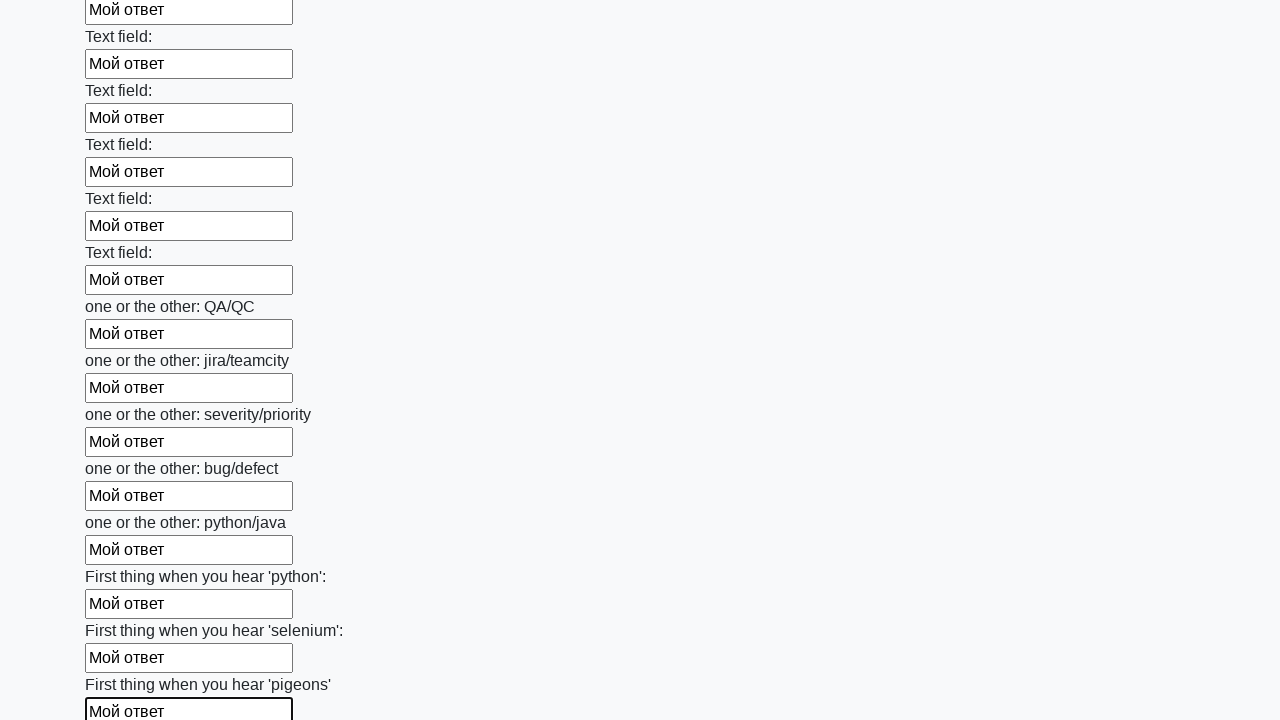

Filled input field with 'Мой ответ' on input >> nth=95
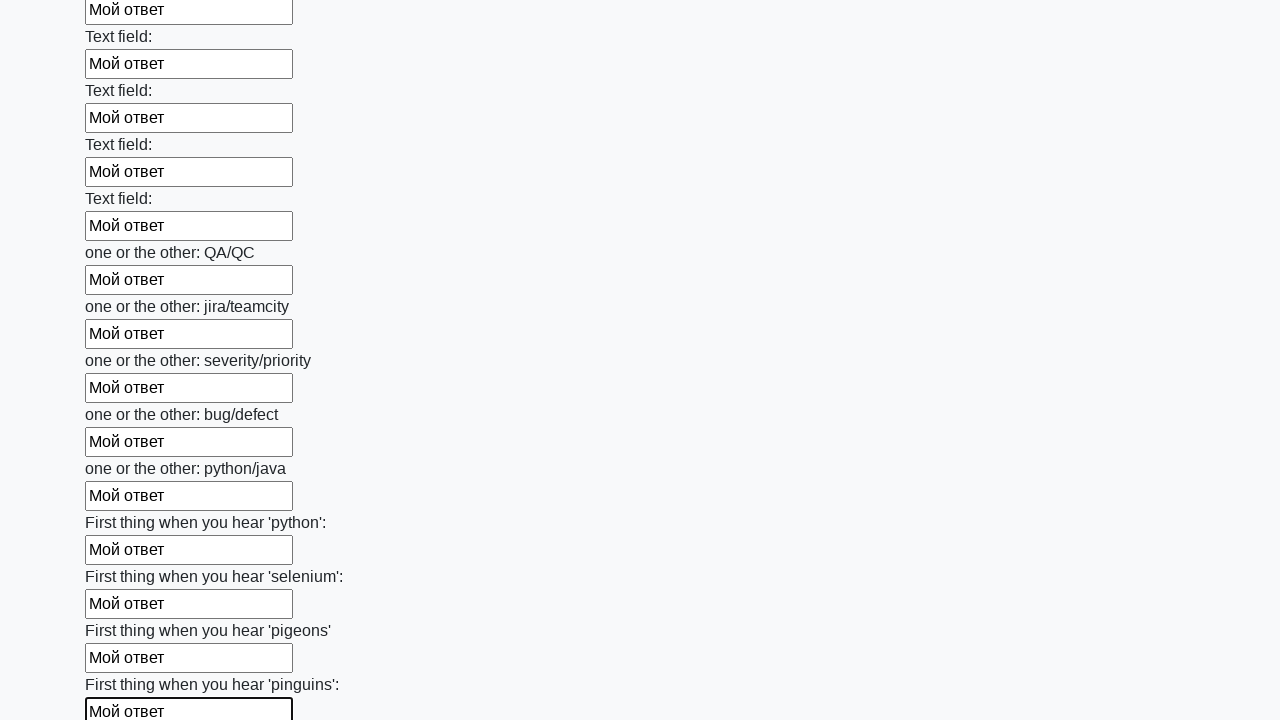

Filled input field with 'Мой ответ' on input >> nth=96
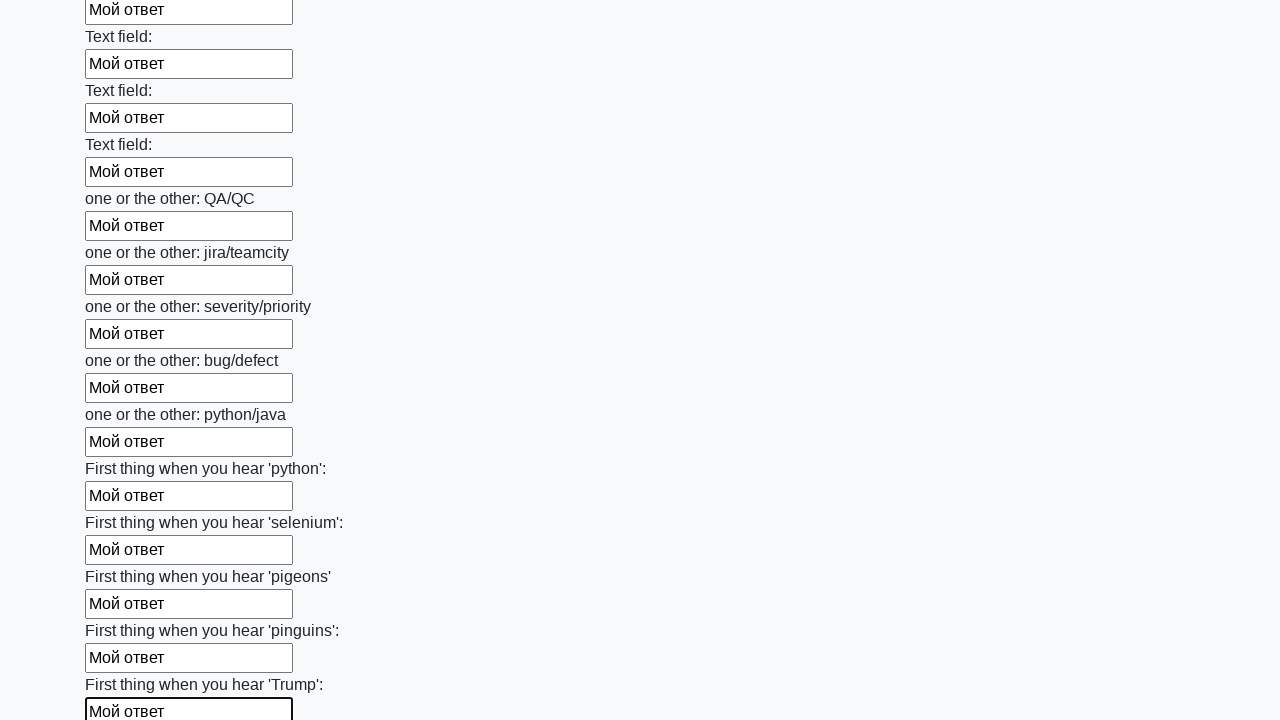

Filled input field with 'Мой ответ' on input >> nth=97
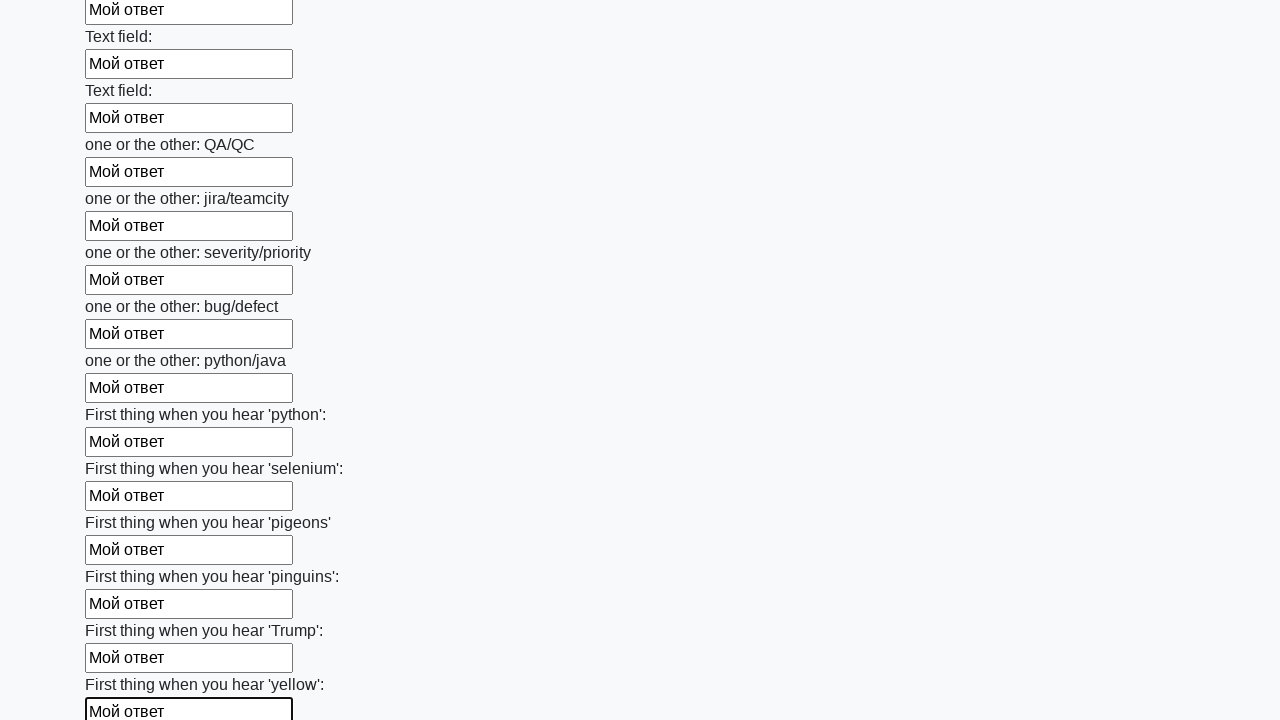

Filled input field with 'Мой ответ' on input >> nth=98
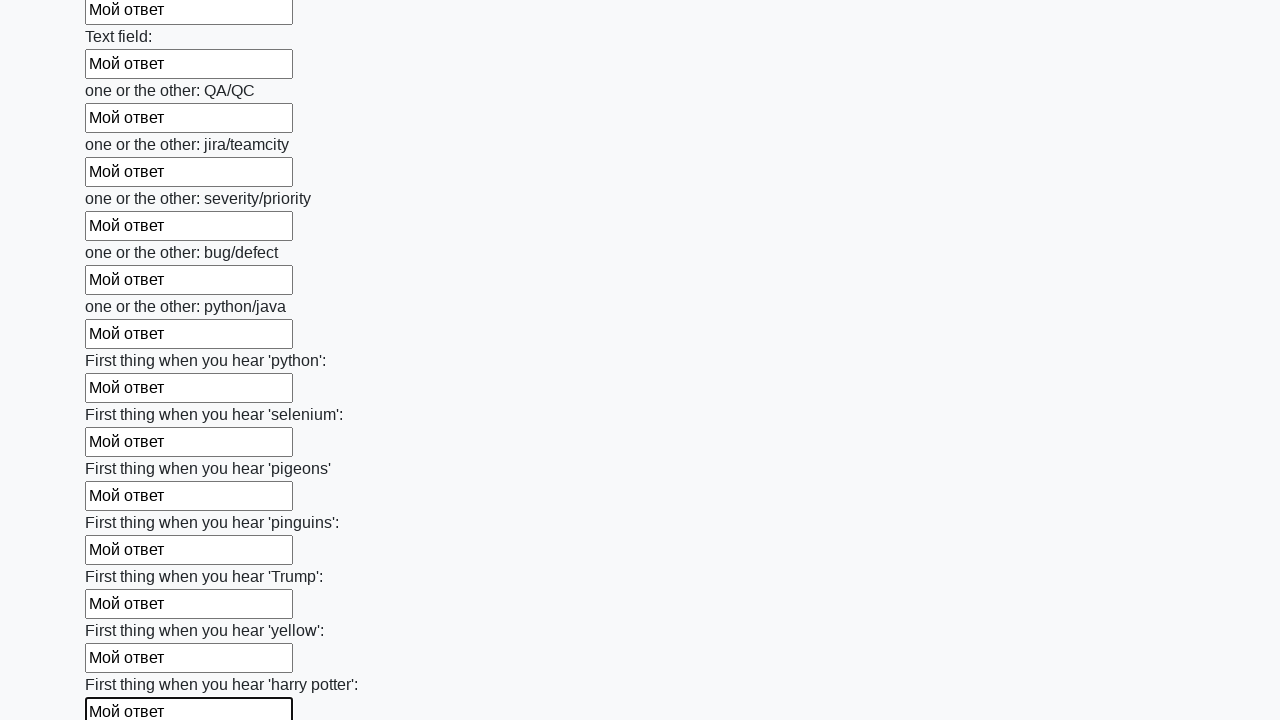

Filled input field with 'Мой ответ' on input >> nth=99
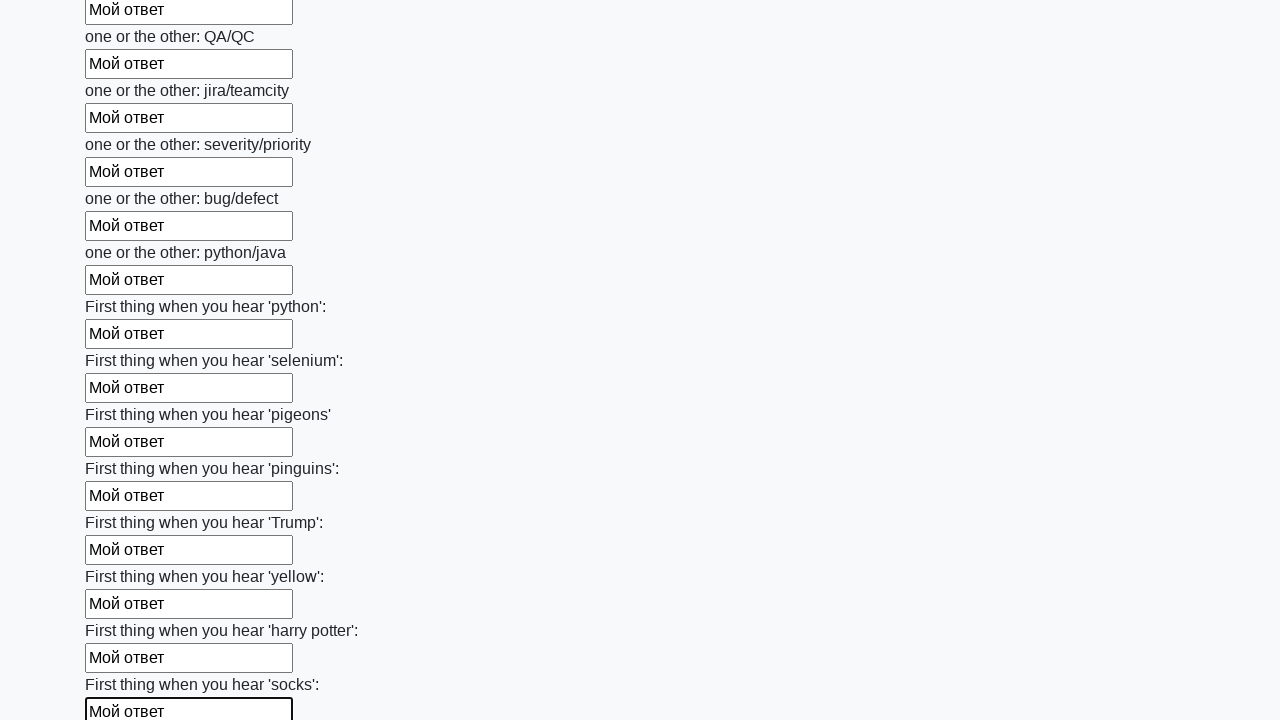

Clicked the submit button to submit the form at (123, 611) on button.btn
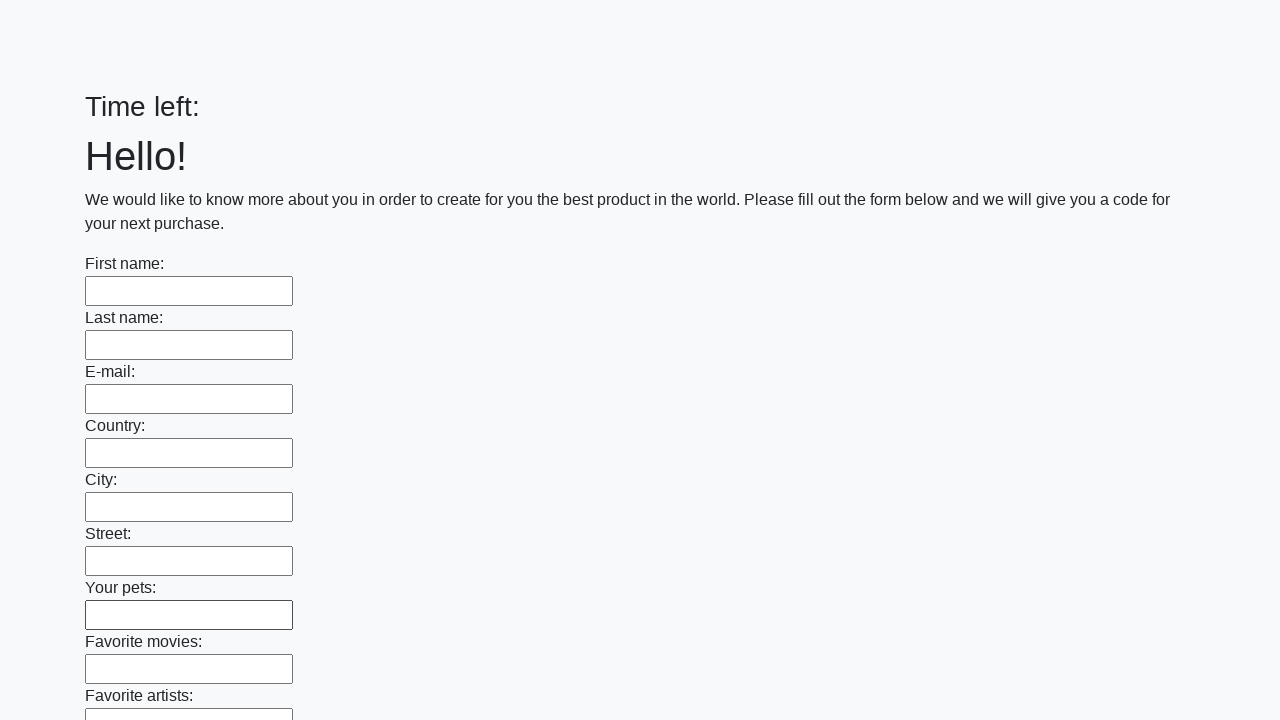

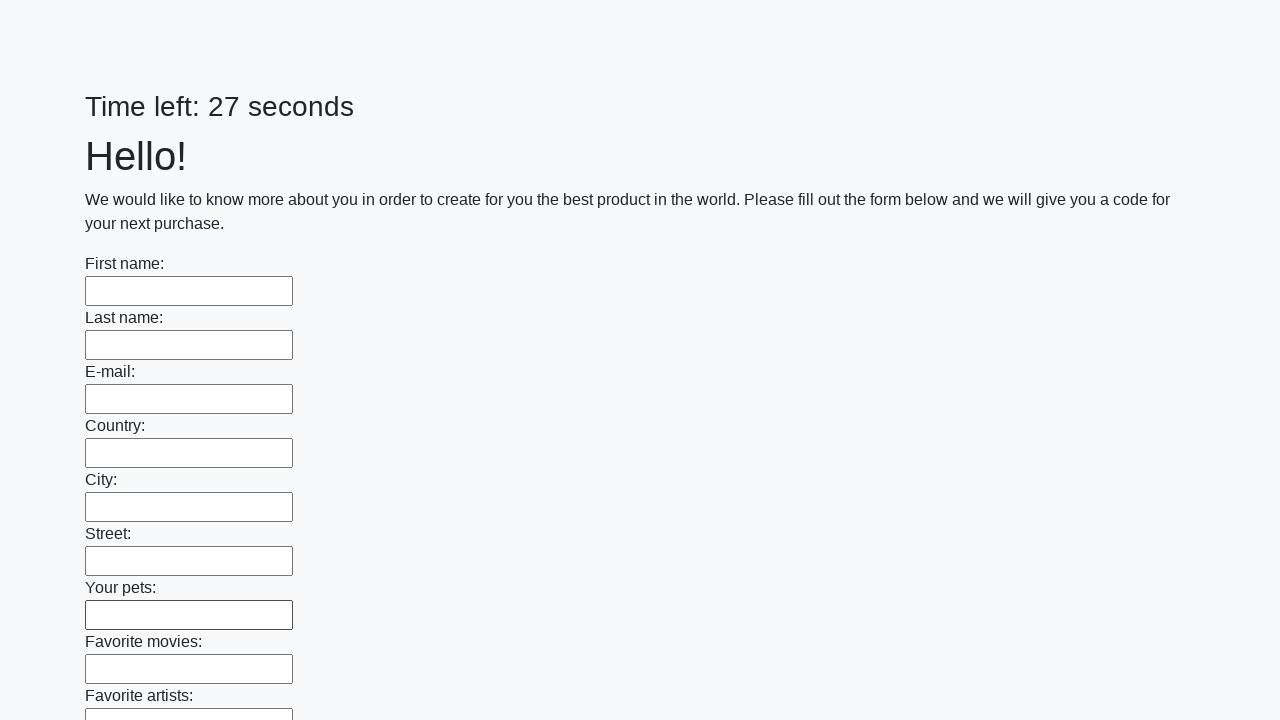